Tests emoji button selection on the Heart Page by clicking each emoji option and verifying it becomes selected while others are deselected

Starting URL: https://hkbus.app/en

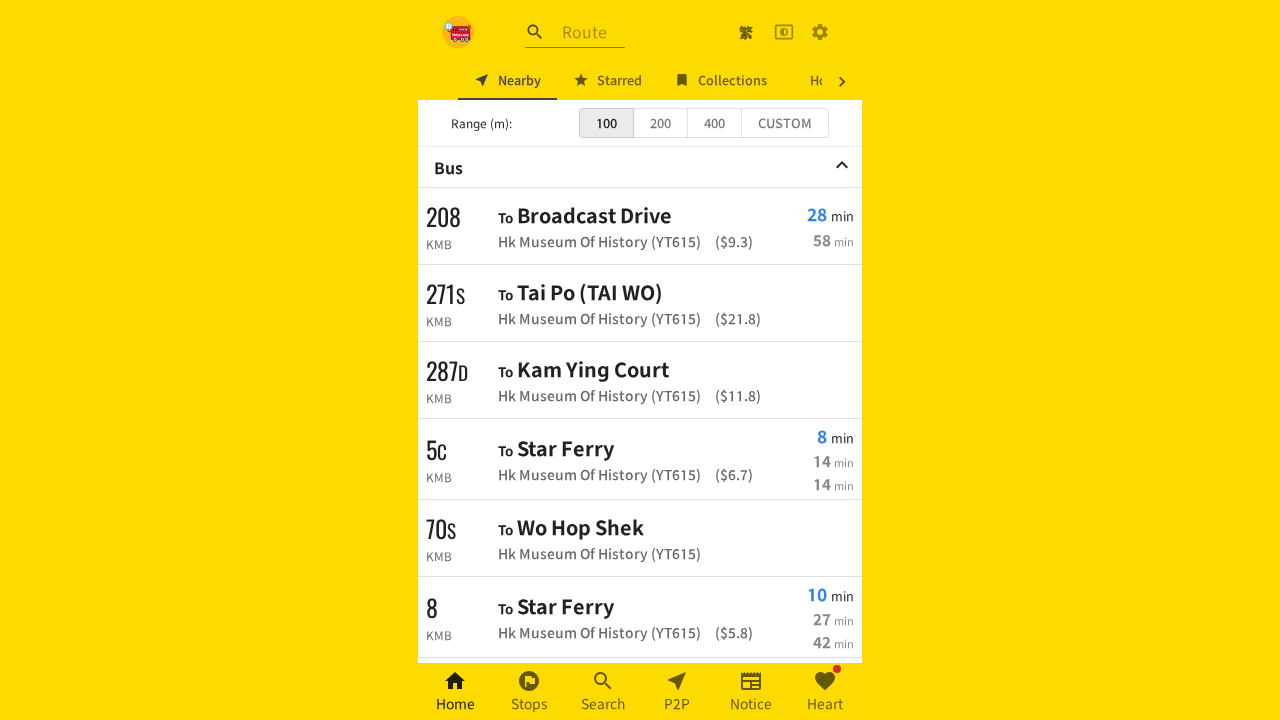

Clicked the 6th navigation link to access Heart Page at (825, 692) on xpath=//*[@id='root']/div/div[3]/a[6]
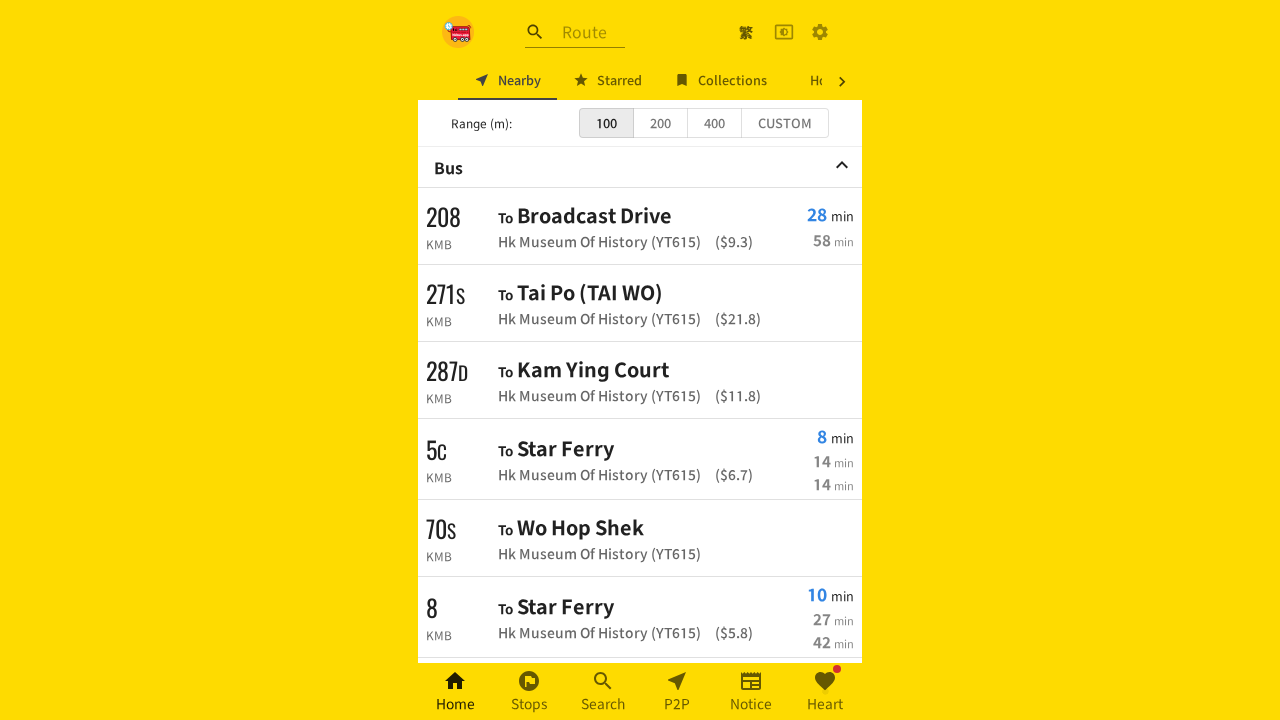

Waited 1000ms for page to load
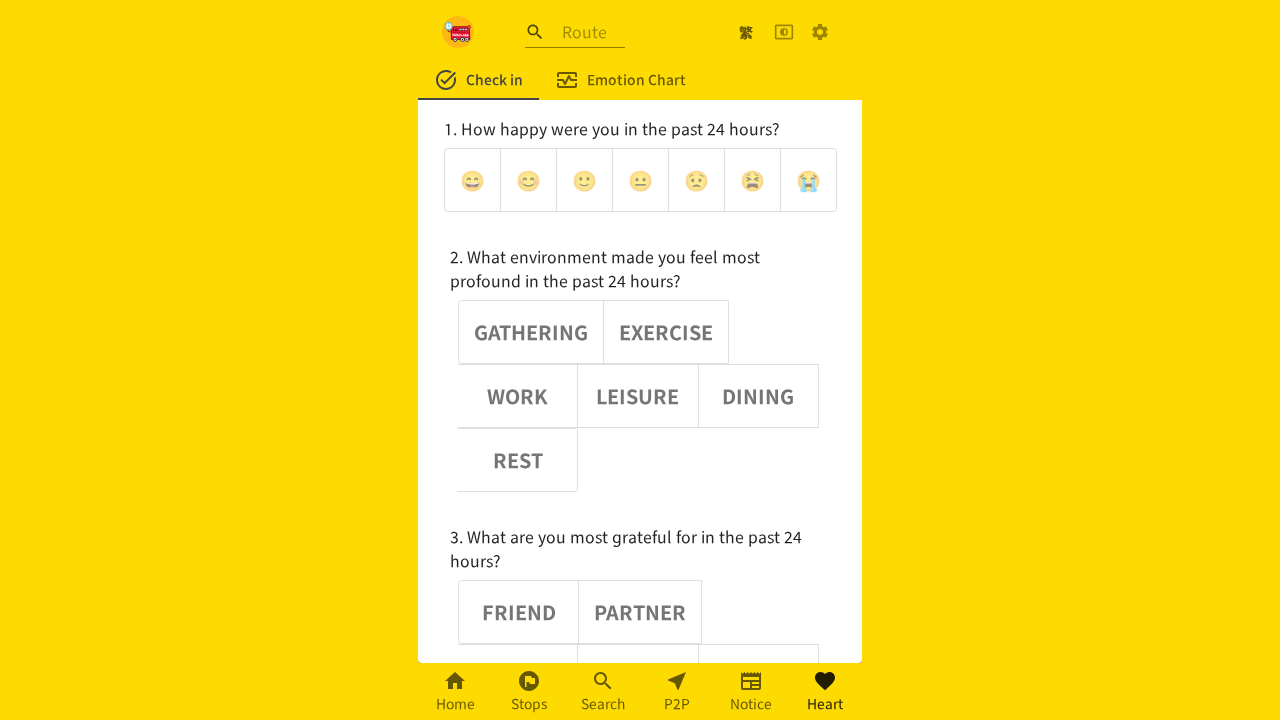

Located emoji options group
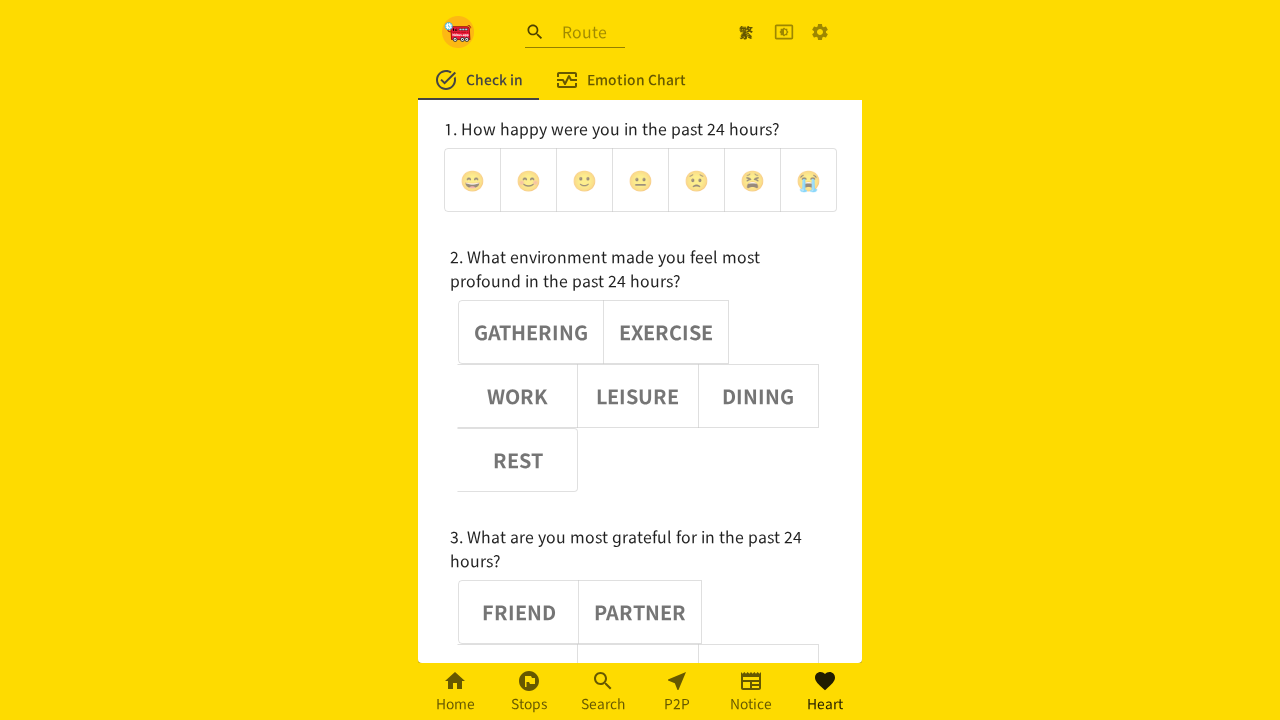

Located all emoji buttons within the group
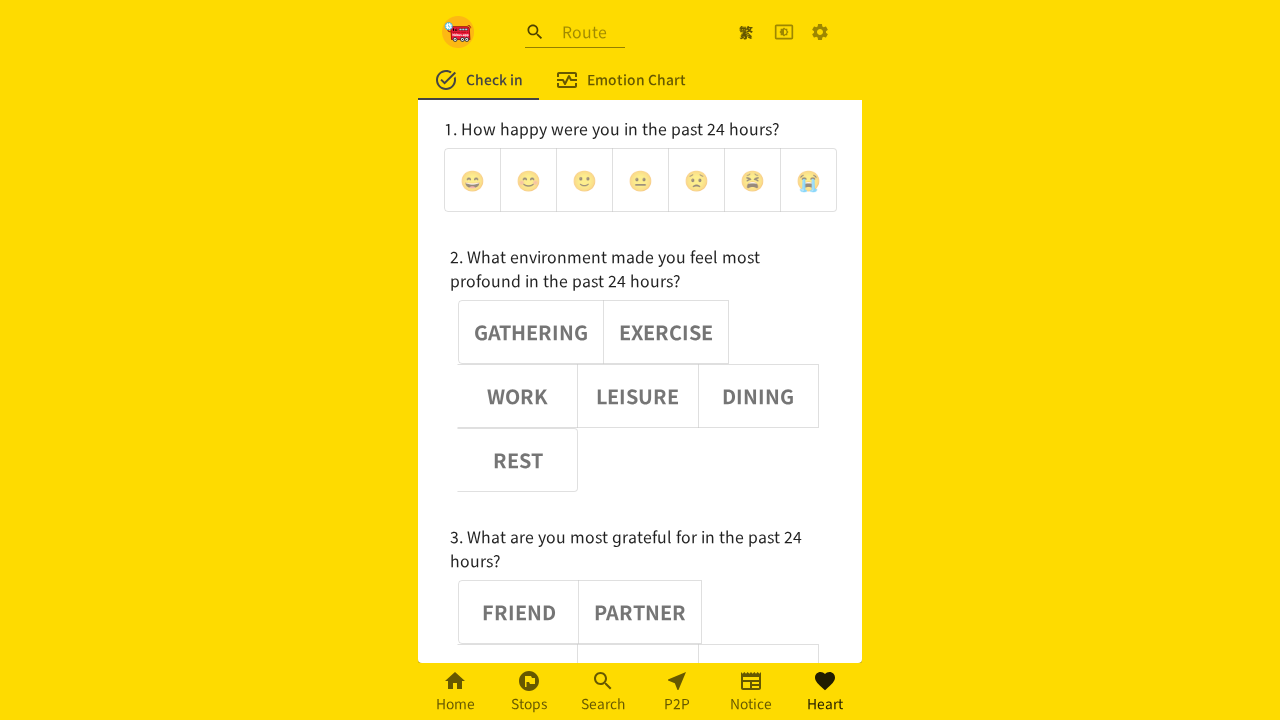

Found 7 emoji buttons to test
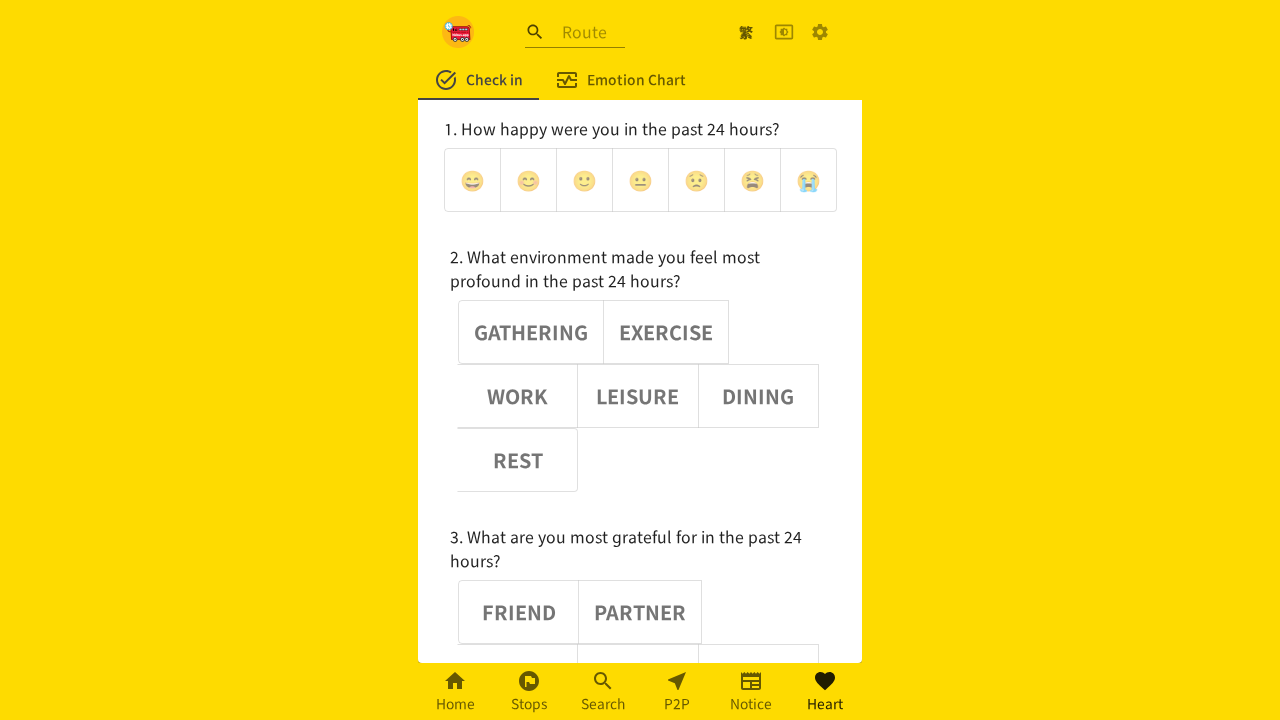

Clicked emoji button 0 at (472, 180) on (//div[@role='group'])[1] >> button >> nth=0
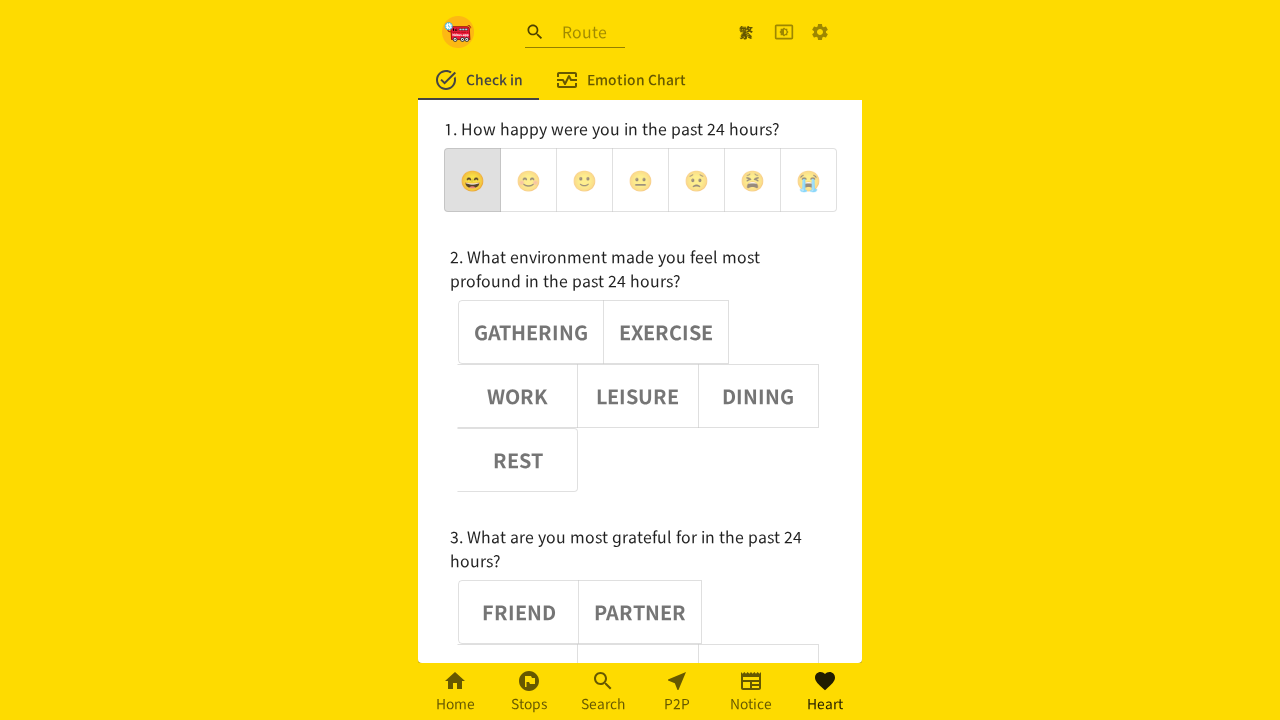

Waited 1000ms after clicking emoji button 0
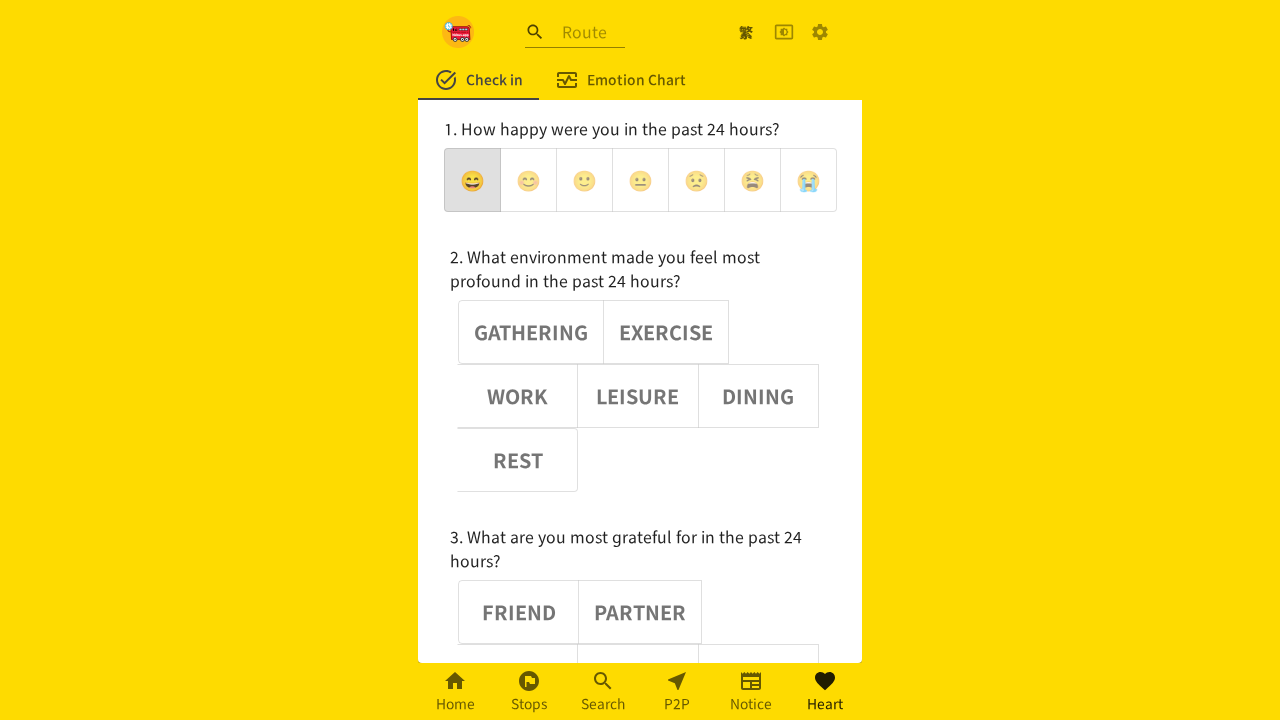

Verified emoji button 0 has aria-pressed='true'
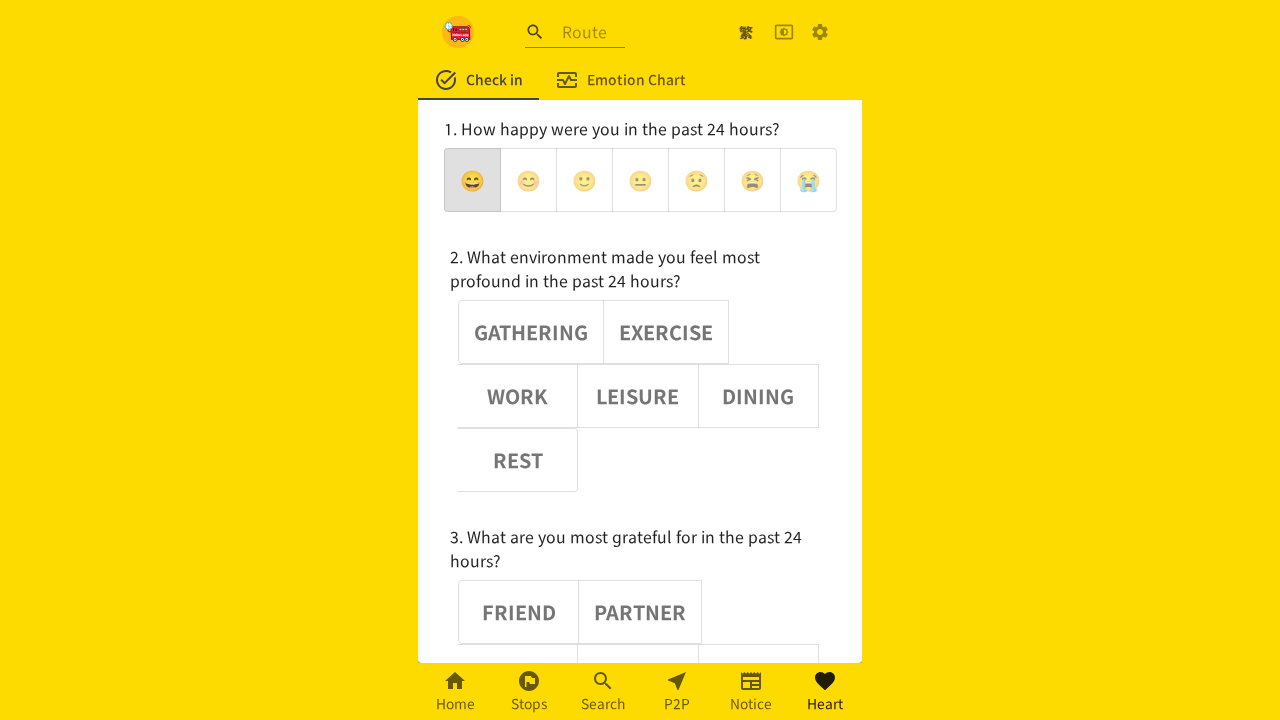

Asserted emoji button 0 is selected
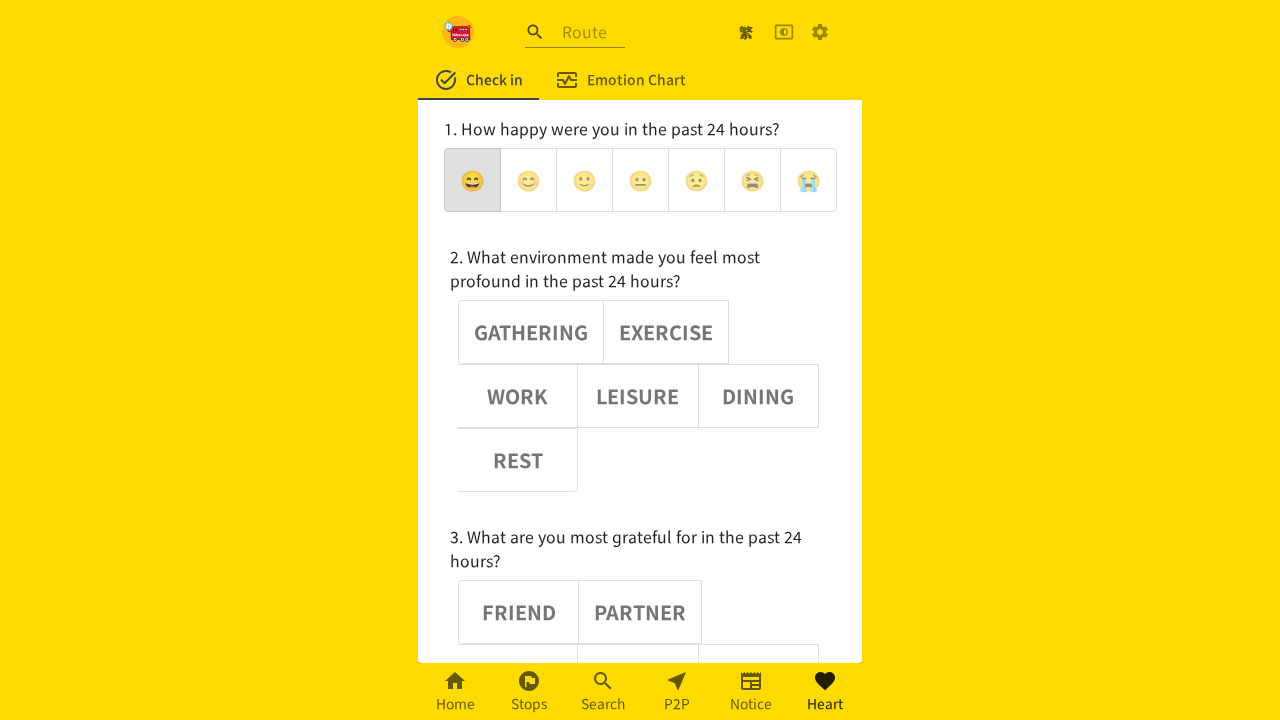

Verified emoji button 1 has aria-pressed='false'
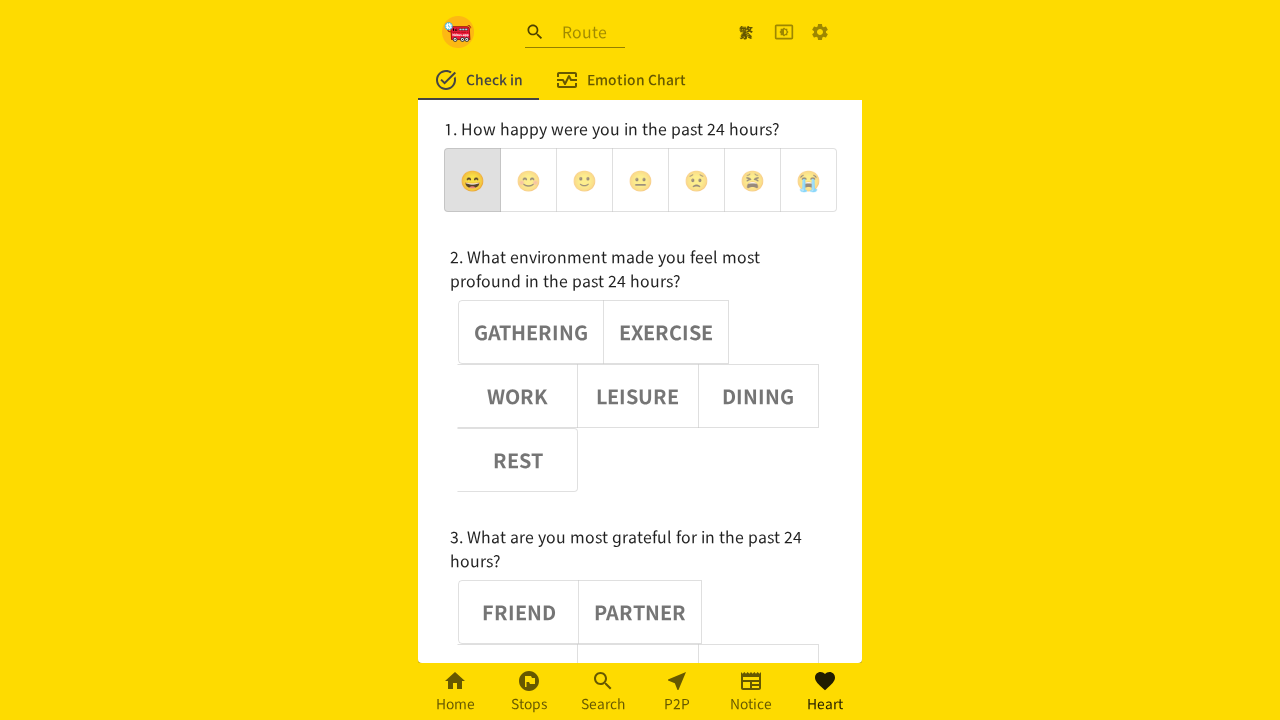

Asserted emoji button 1 is deselected
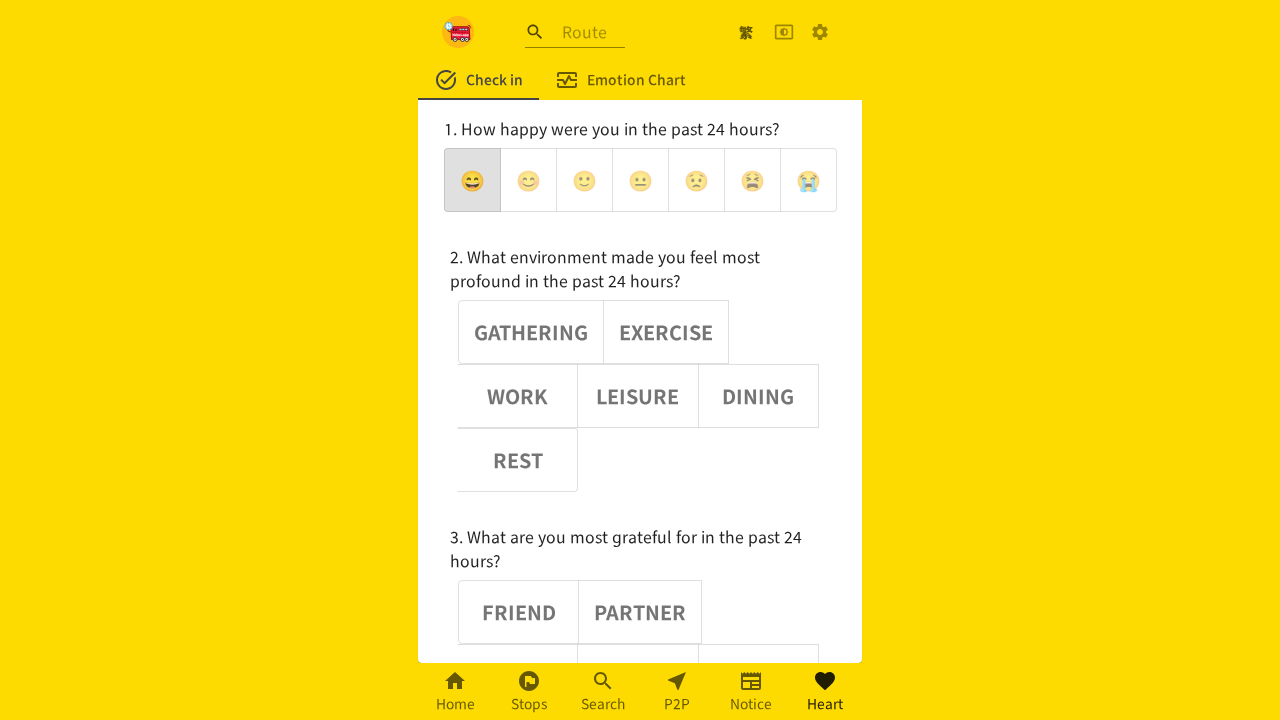

Verified emoji button 2 has aria-pressed='false'
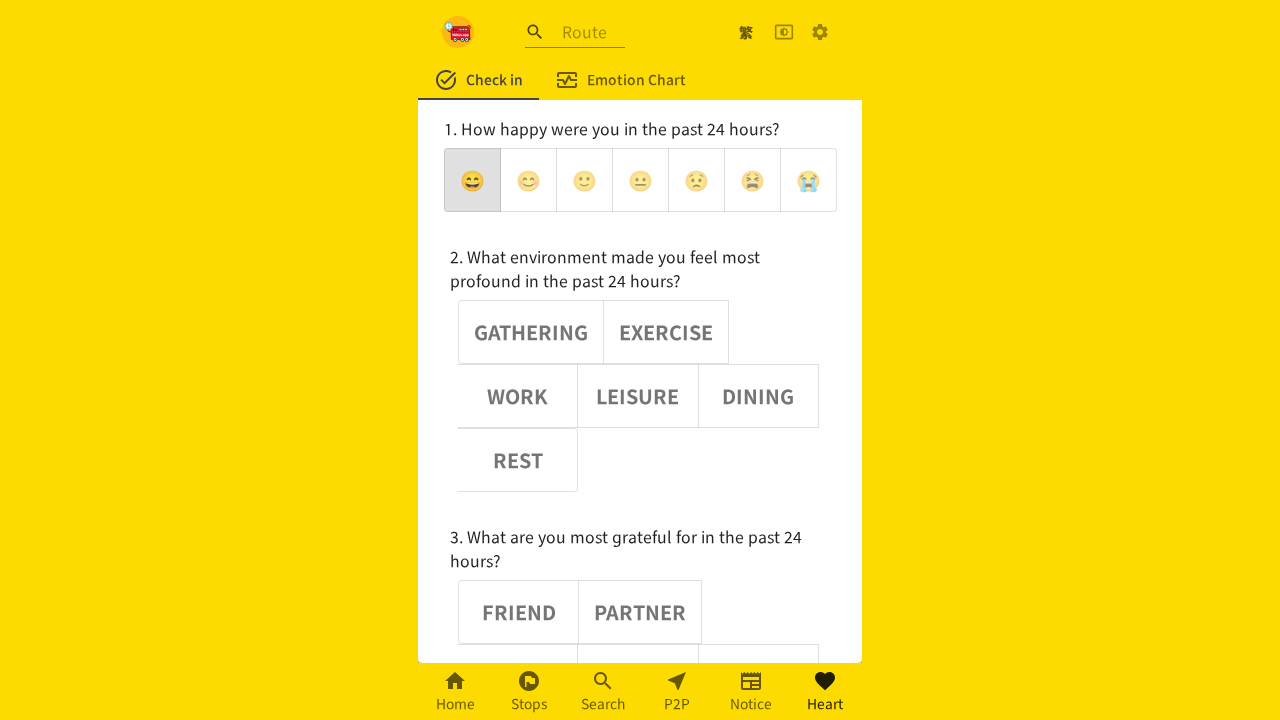

Asserted emoji button 2 is deselected
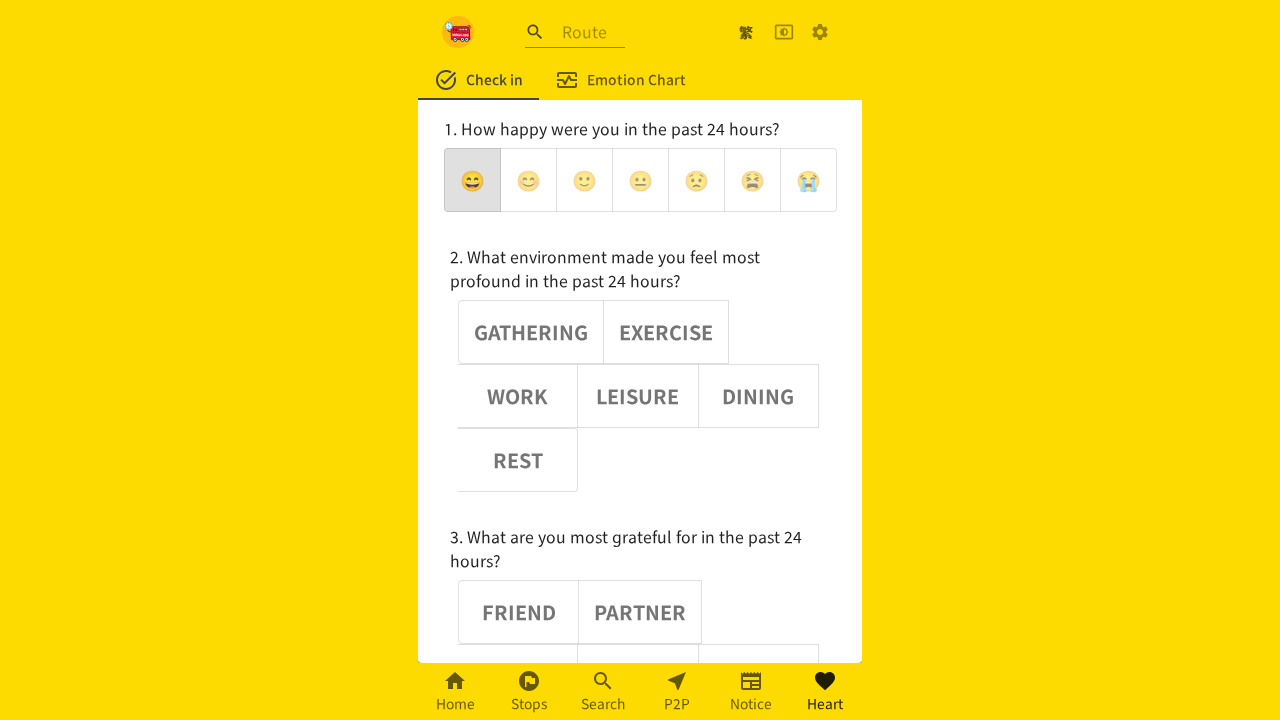

Verified emoji button 3 has aria-pressed='false'
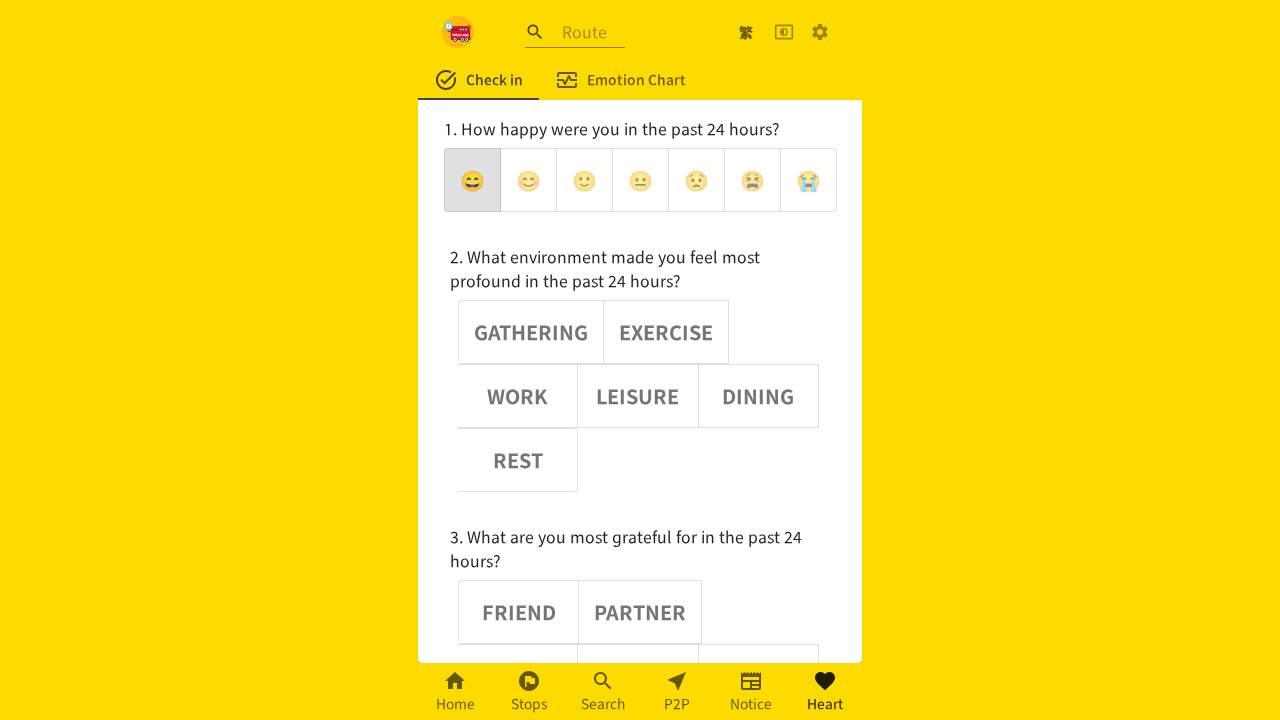

Asserted emoji button 3 is deselected
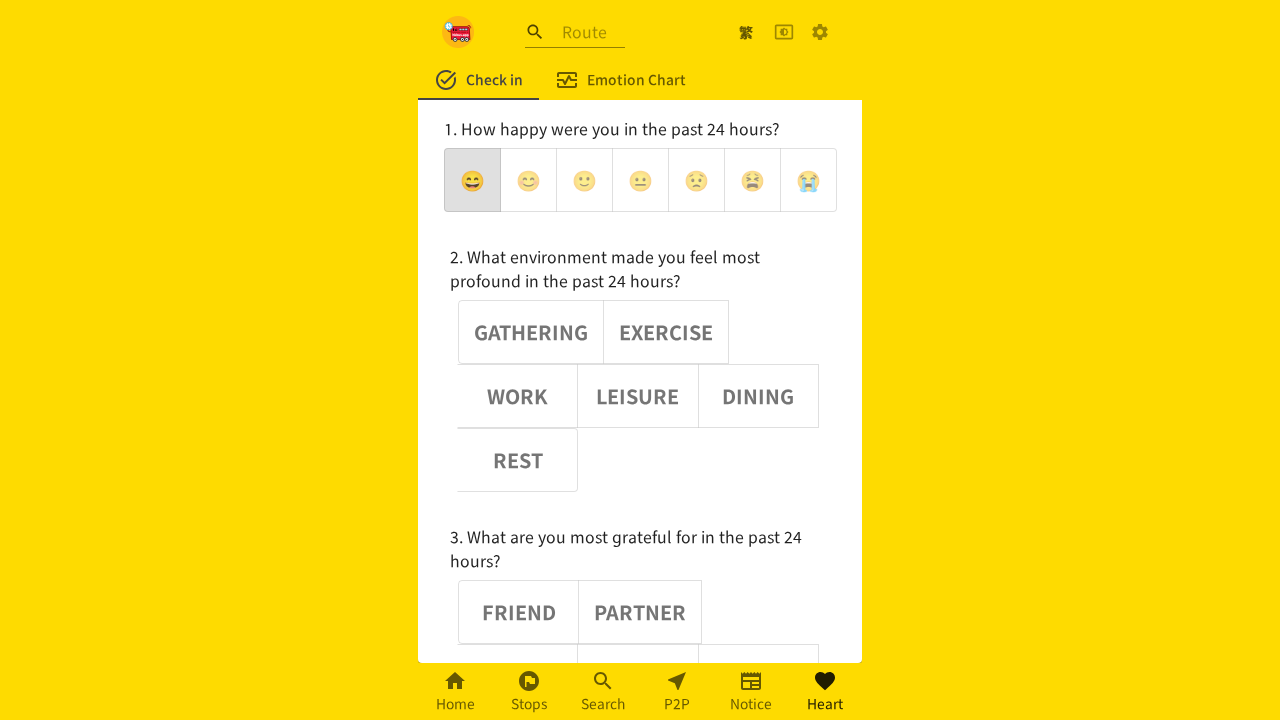

Verified emoji button 4 has aria-pressed='false'
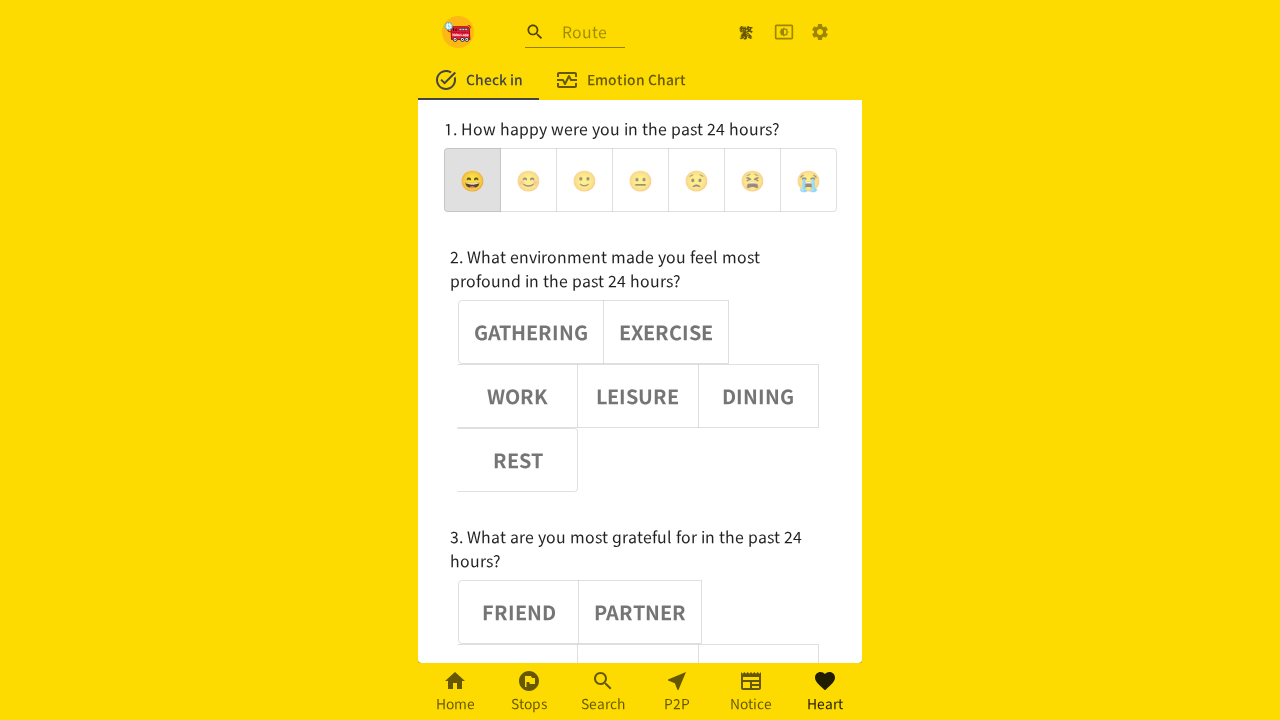

Asserted emoji button 4 is deselected
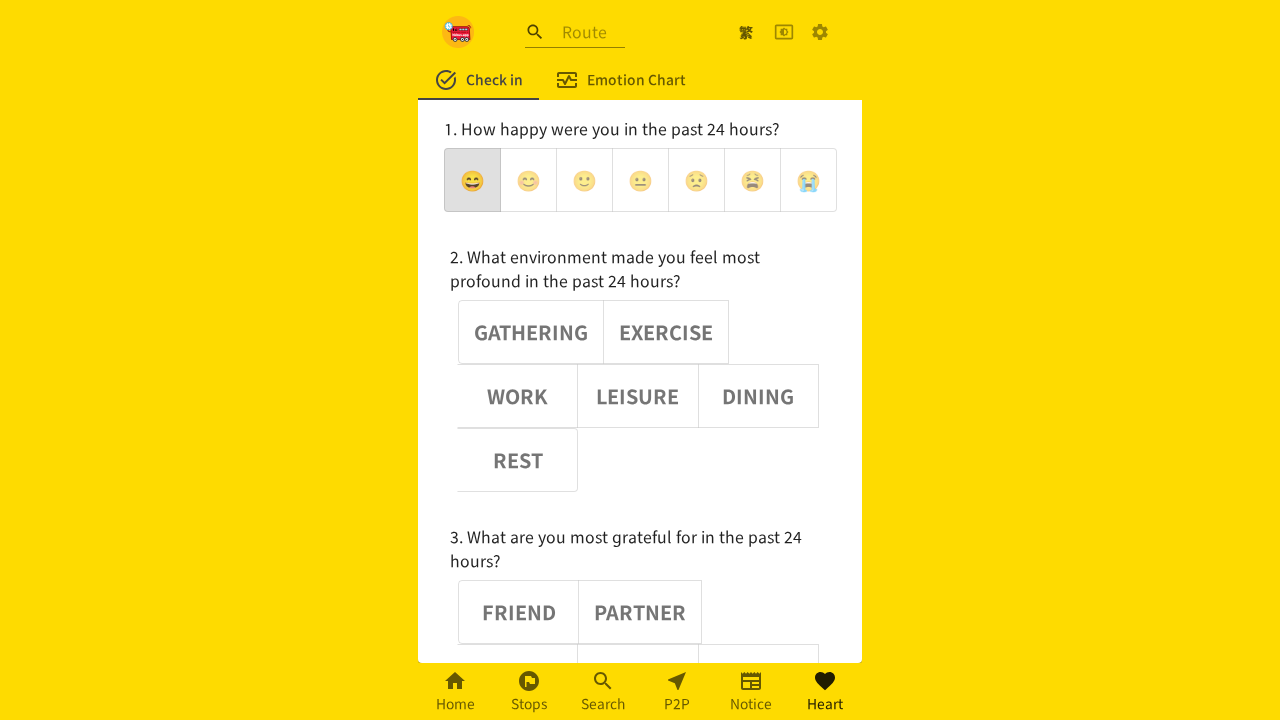

Verified emoji button 5 has aria-pressed='false'
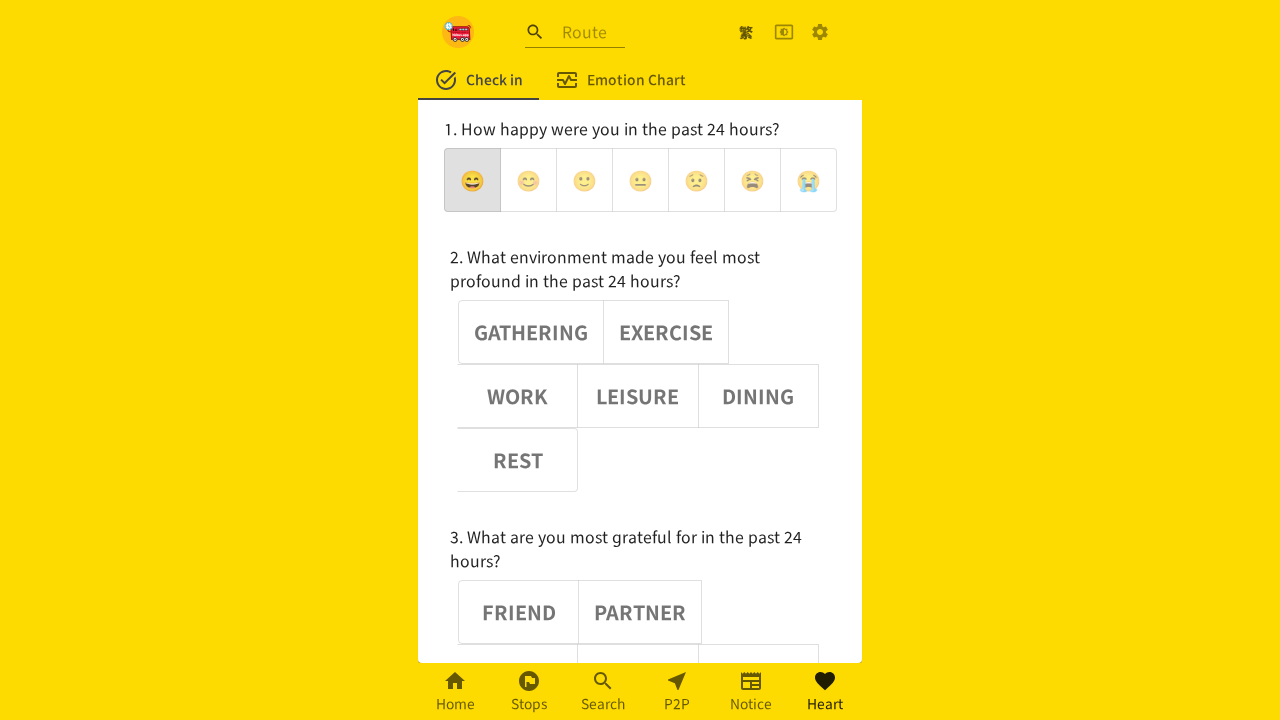

Asserted emoji button 5 is deselected
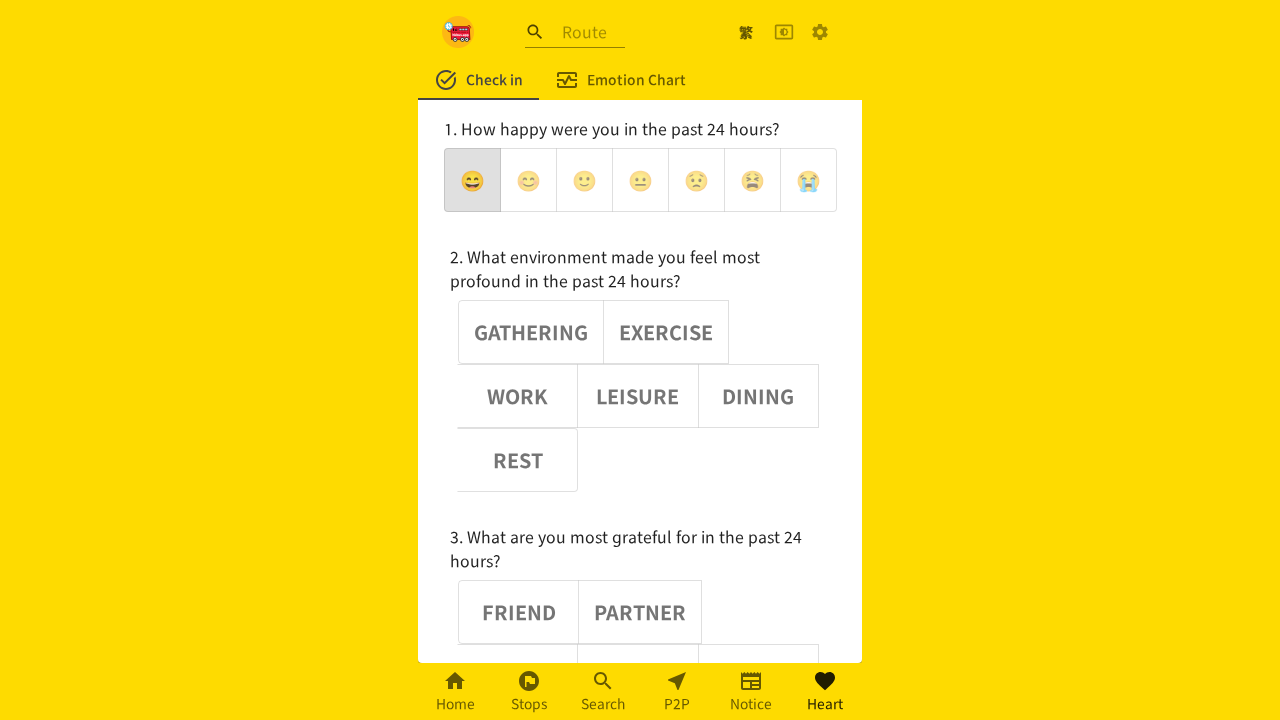

Verified emoji button 6 has aria-pressed='false'
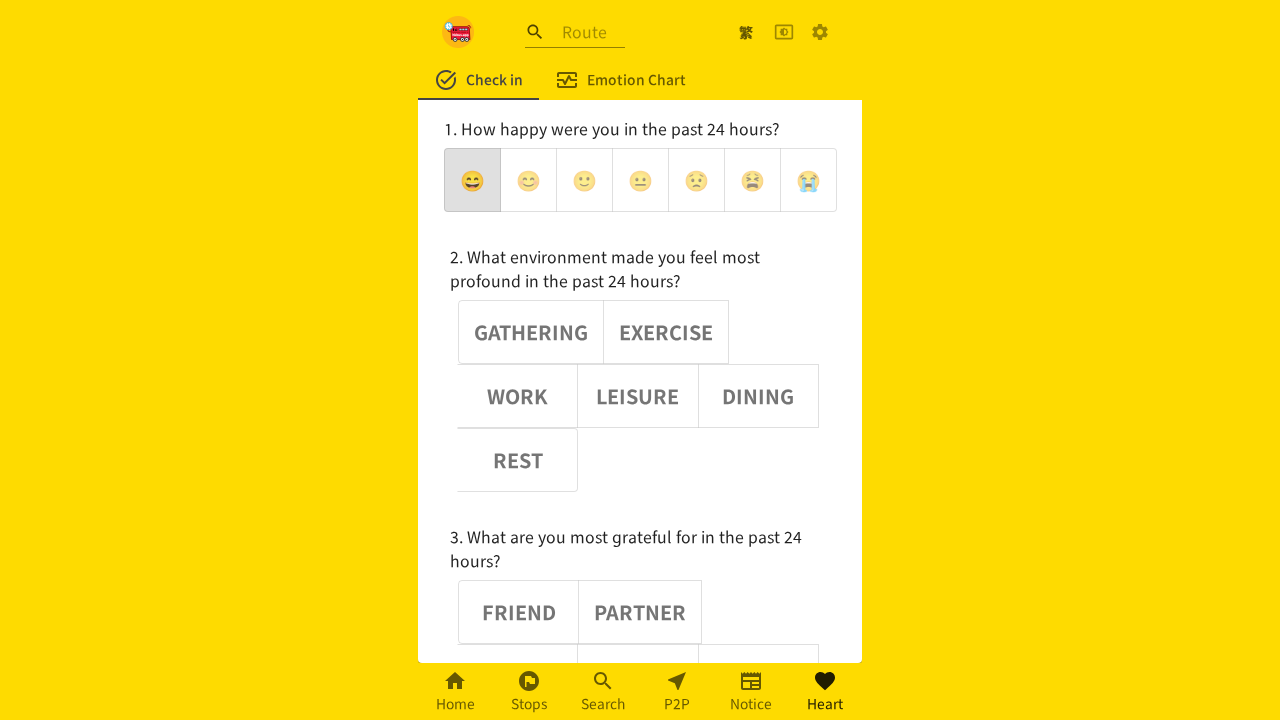

Asserted emoji button 6 is deselected
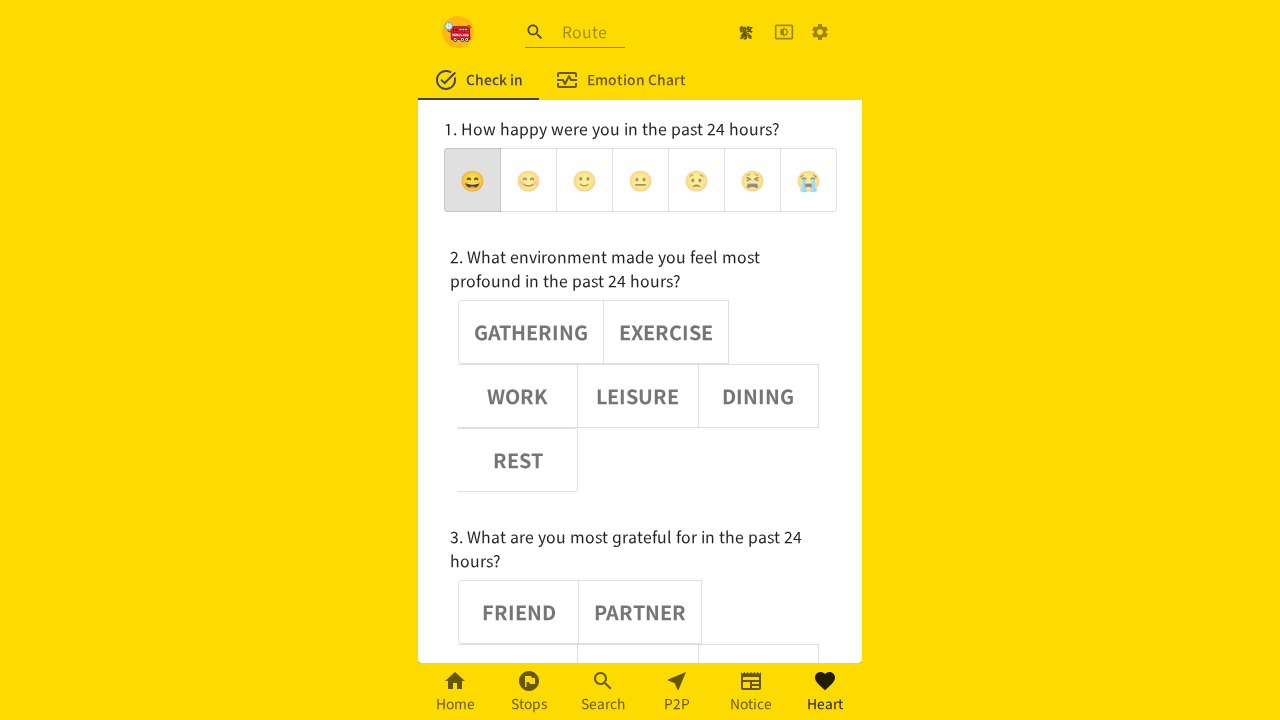

Clicked emoji button 1 at (528, 180) on (//div[@role='group'])[1] >> button >> nth=1
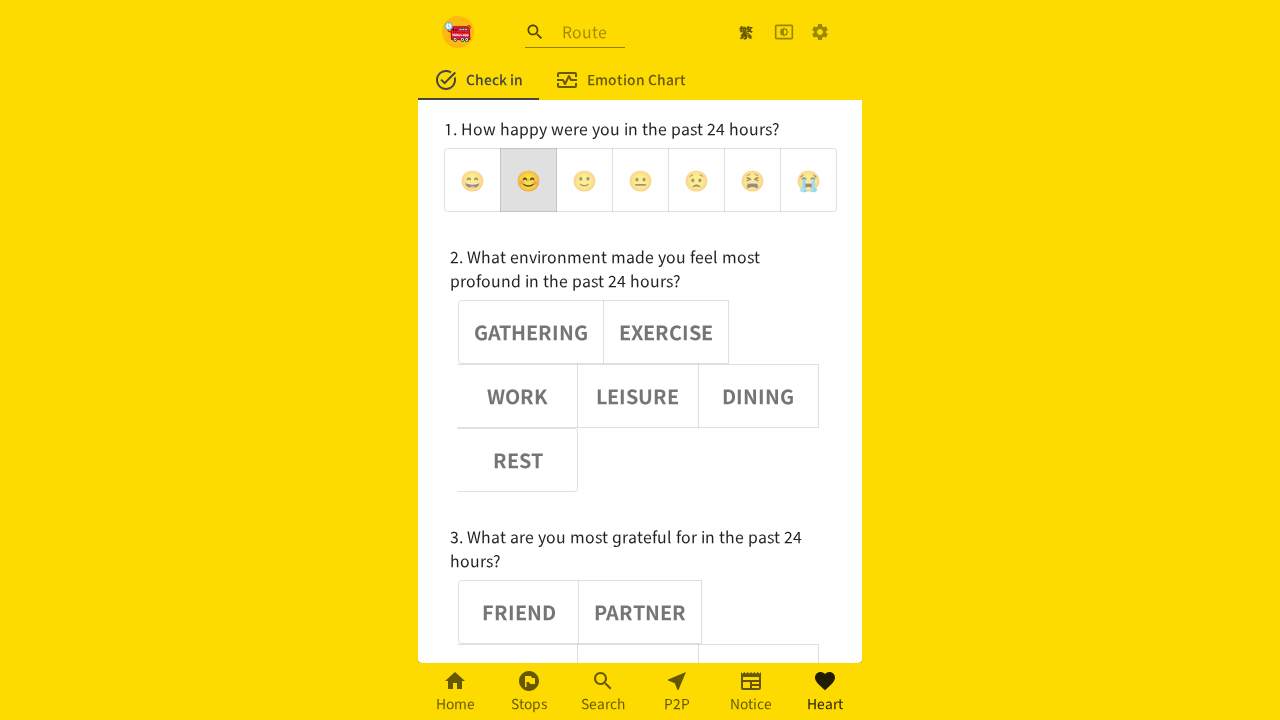

Waited 1000ms after clicking emoji button 1
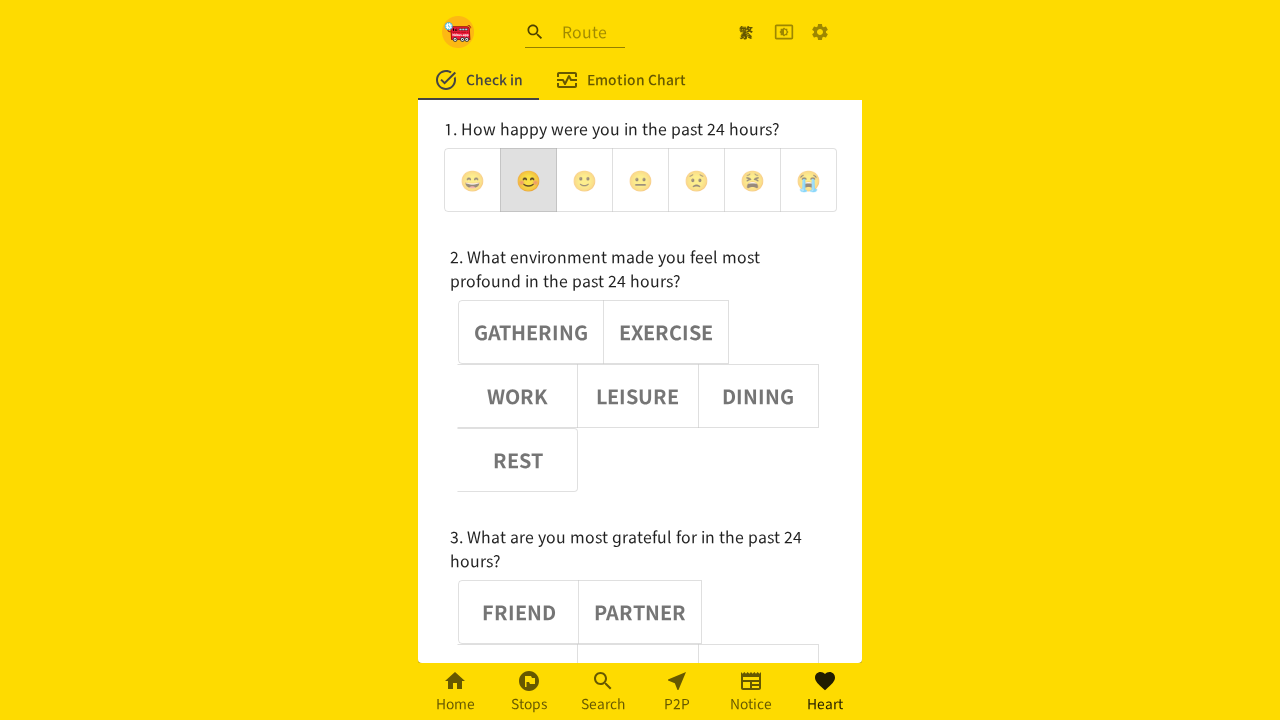

Verified emoji button 1 has aria-pressed='true'
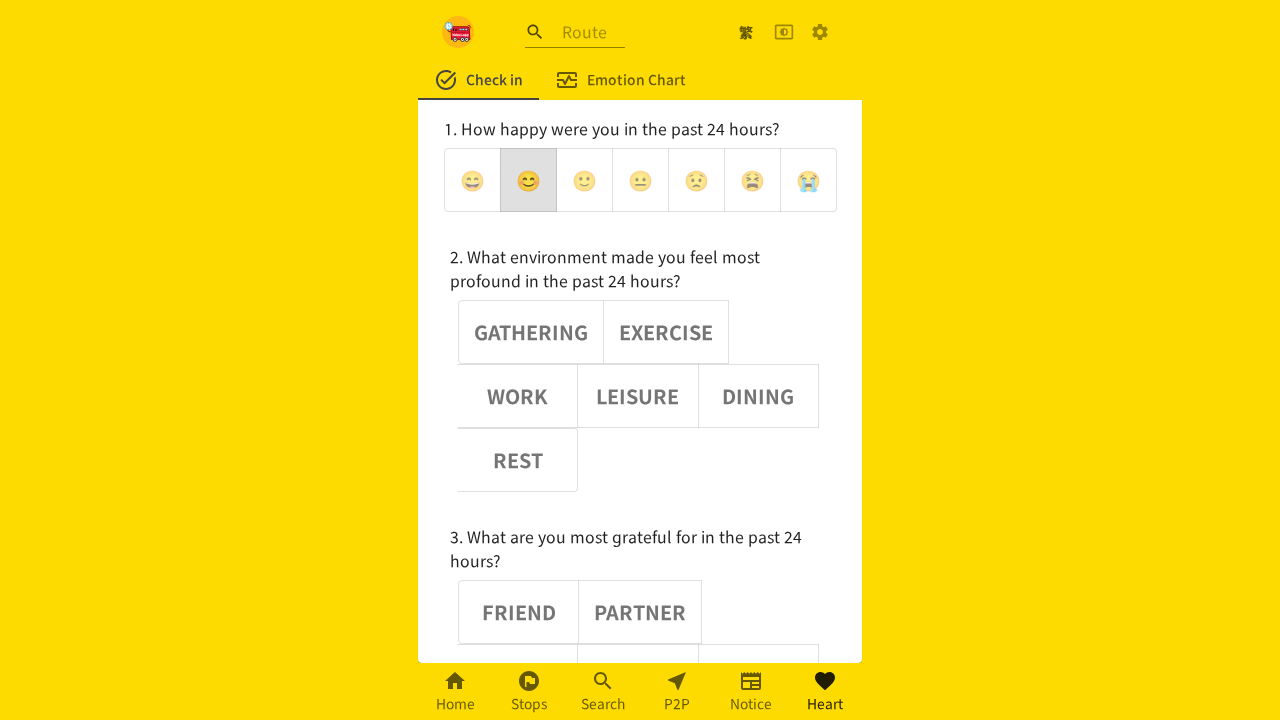

Asserted emoji button 1 is selected
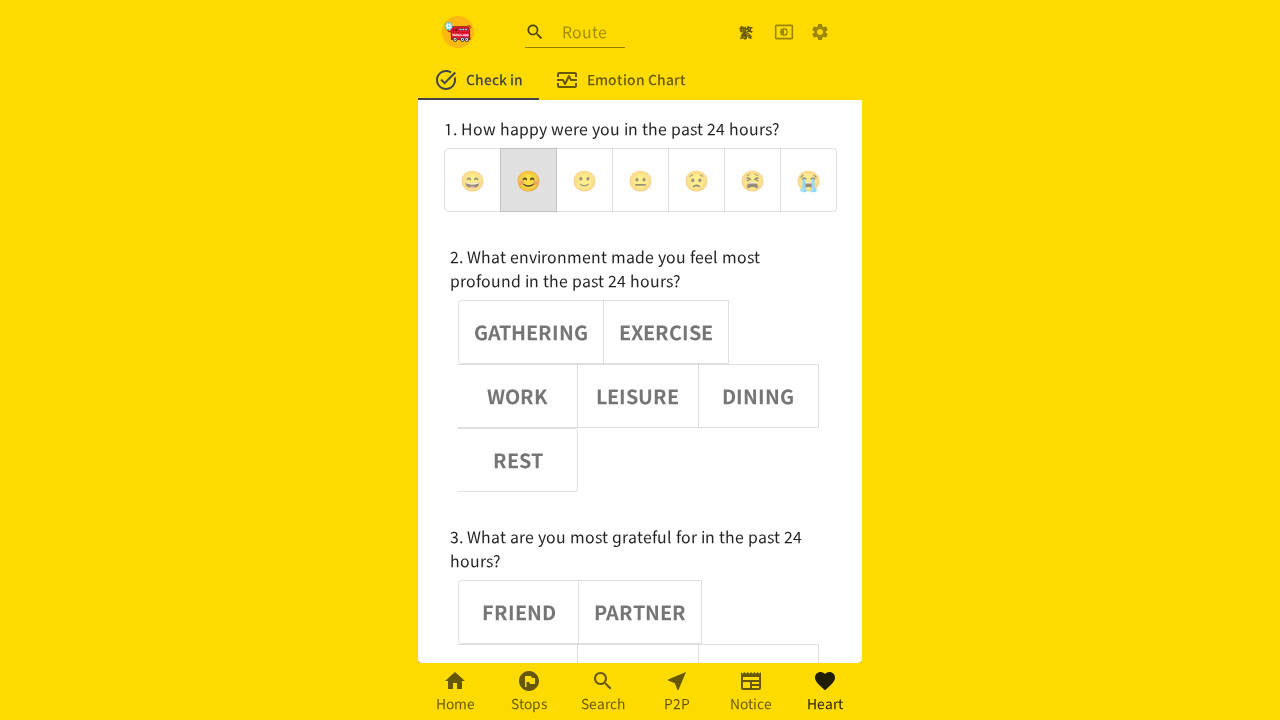

Verified emoji button 0 has aria-pressed='false'
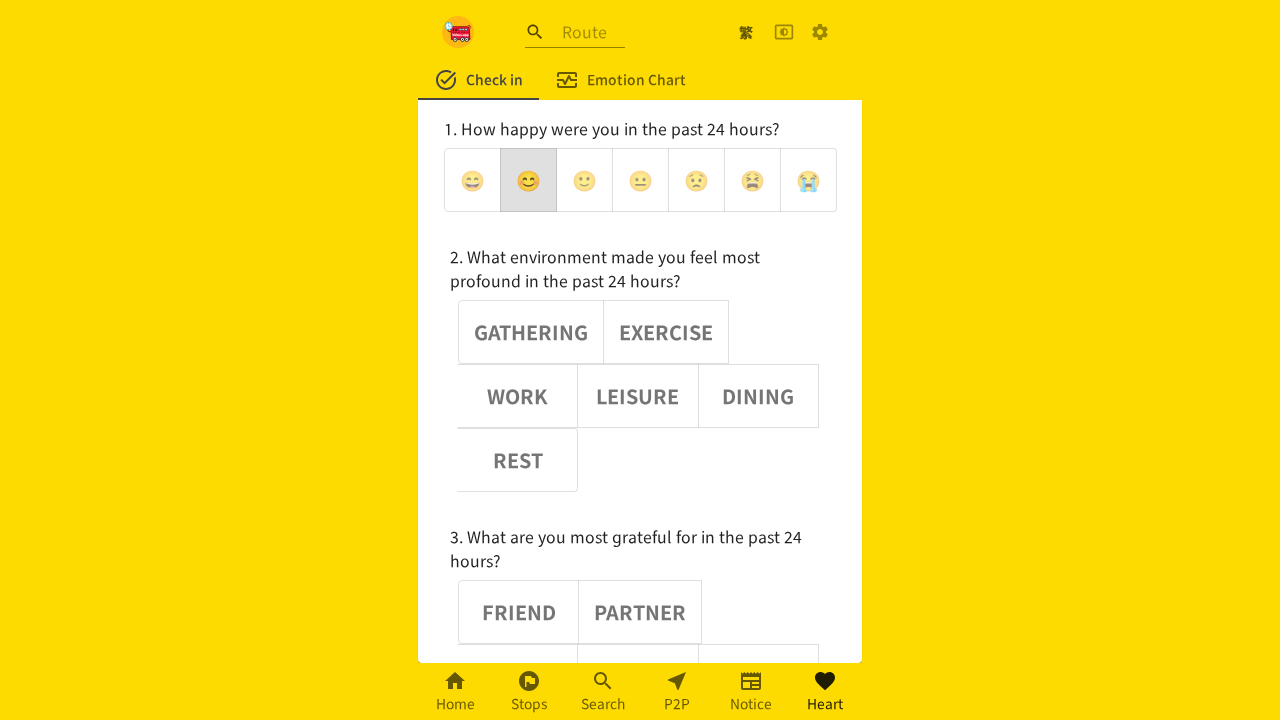

Asserted emoji button 0 is deselected
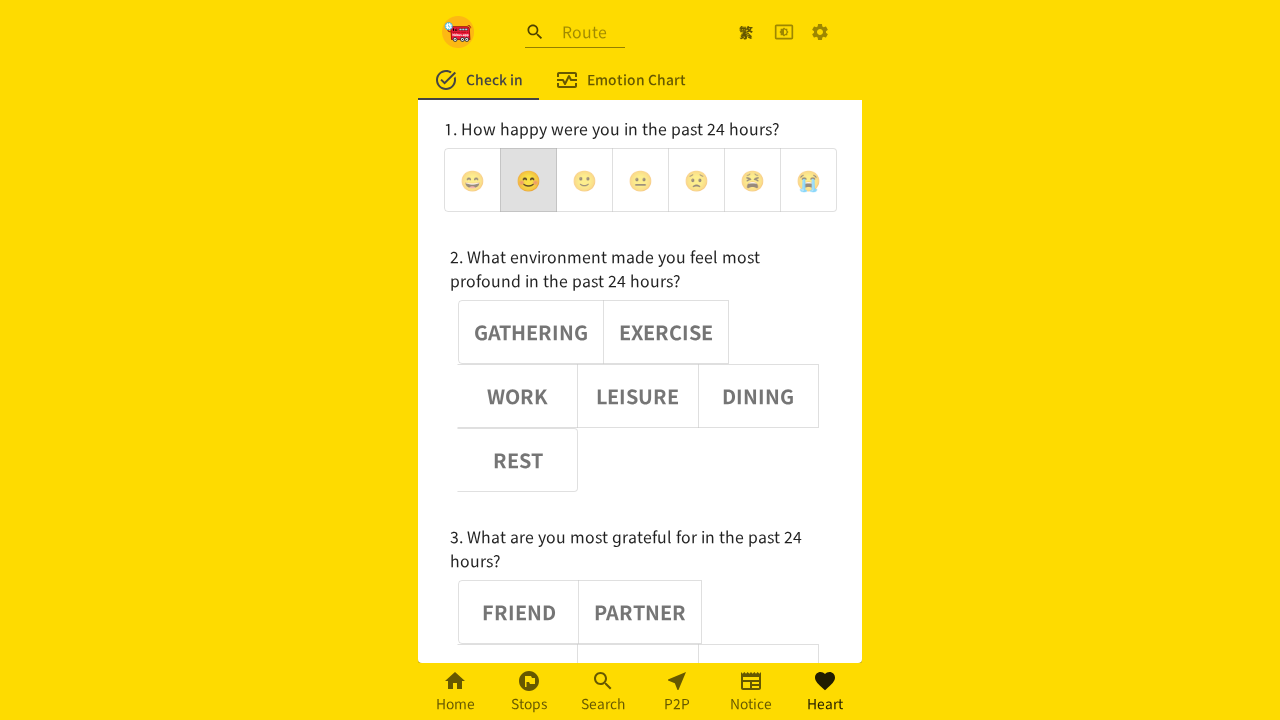

Verified emoji button 2 has aria-pressed='false'
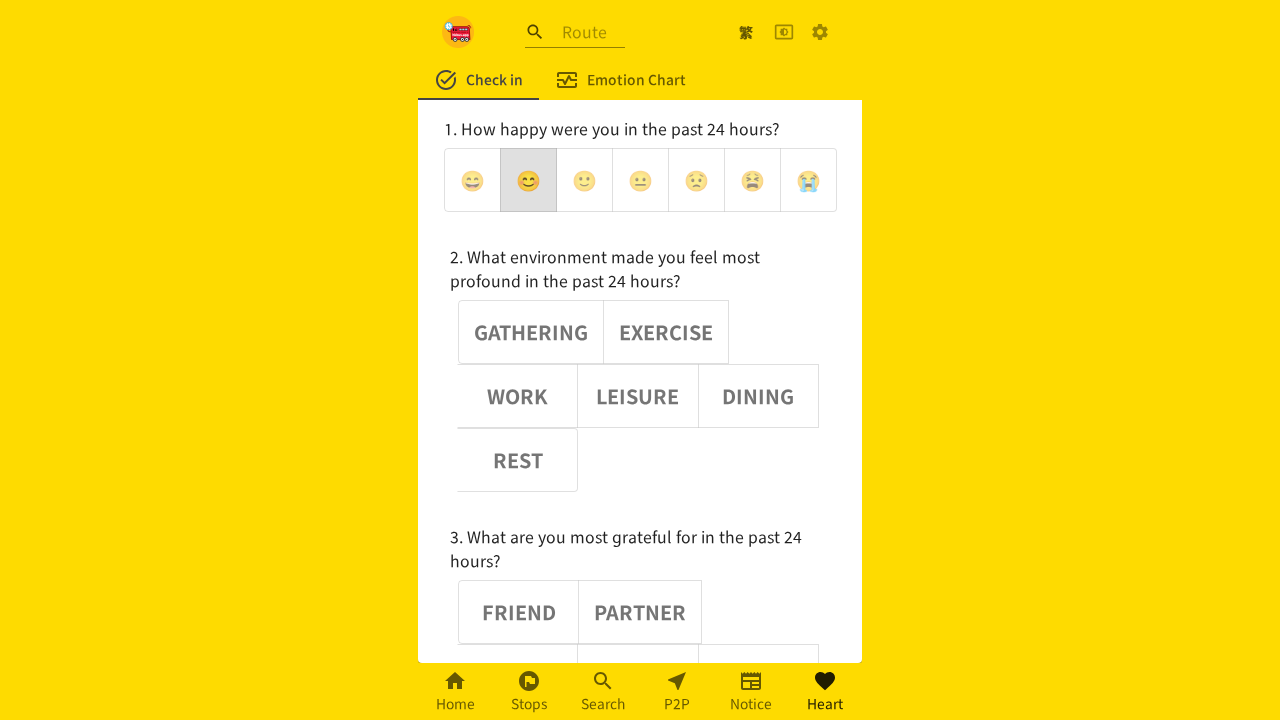

Asserted emoji button 2 is deselected
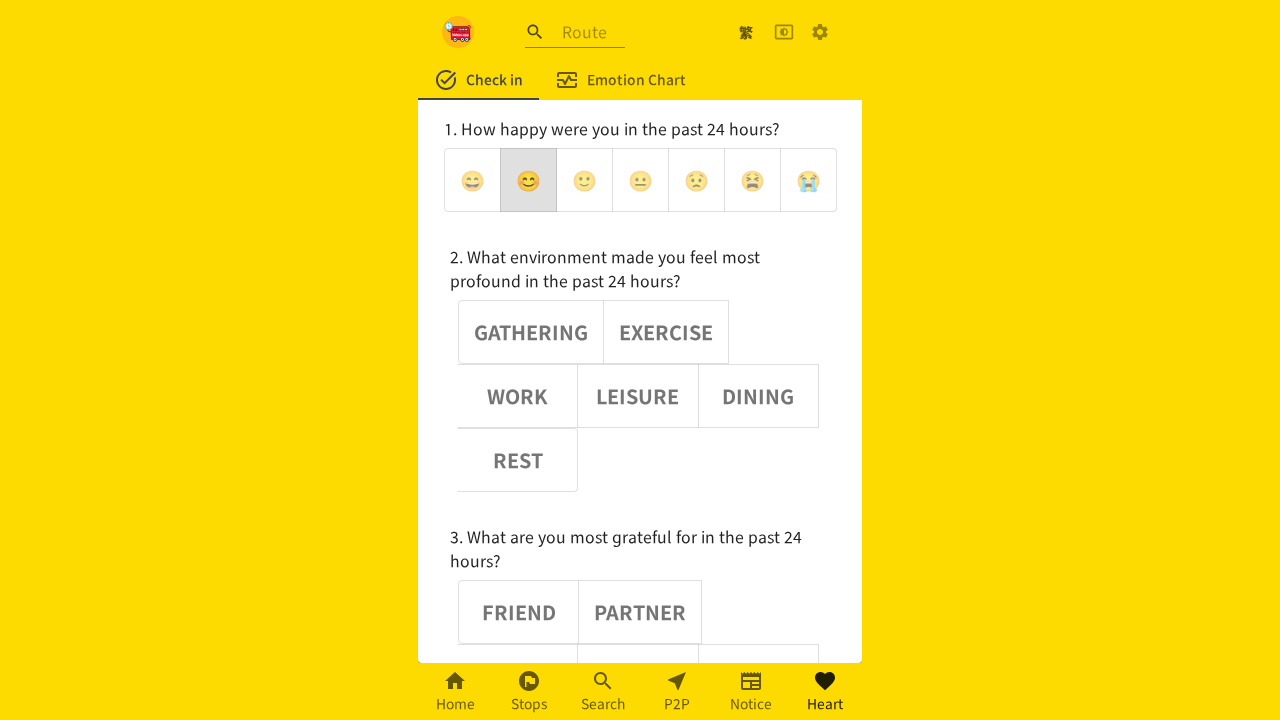

Verified emoji button 3 has aria-pressed='false'
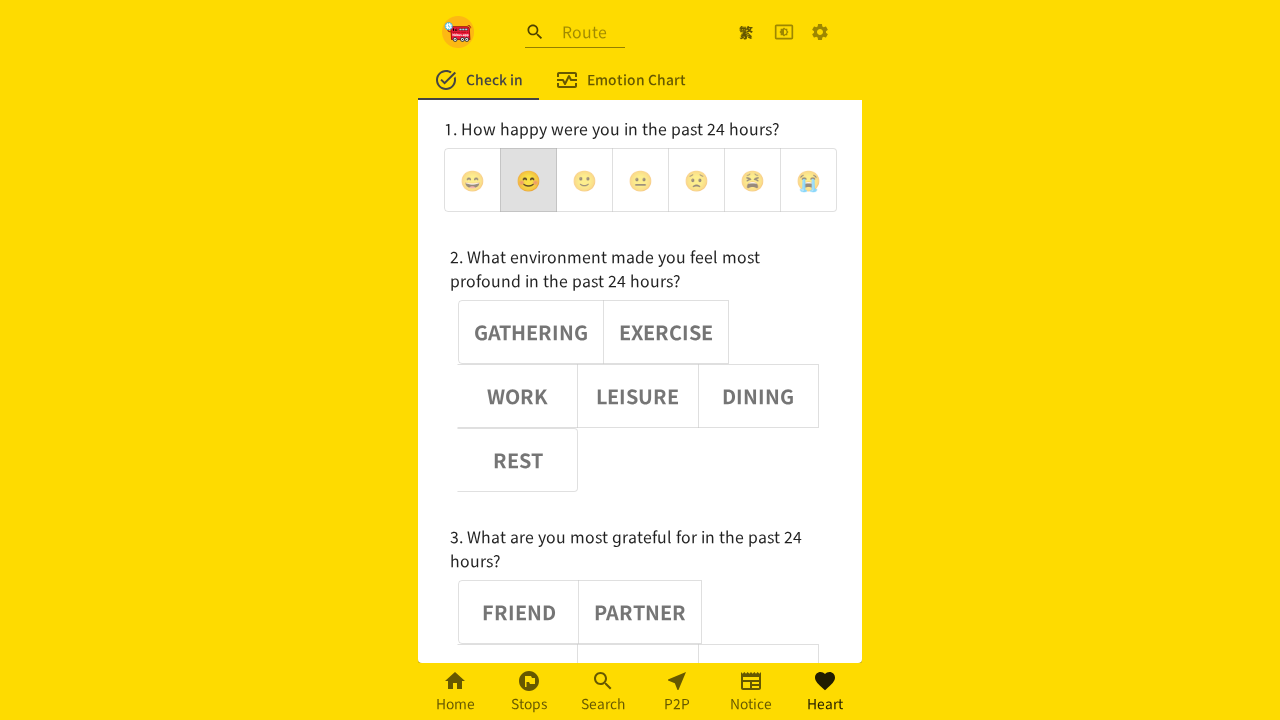

Asserted emoji button 3 is deselected
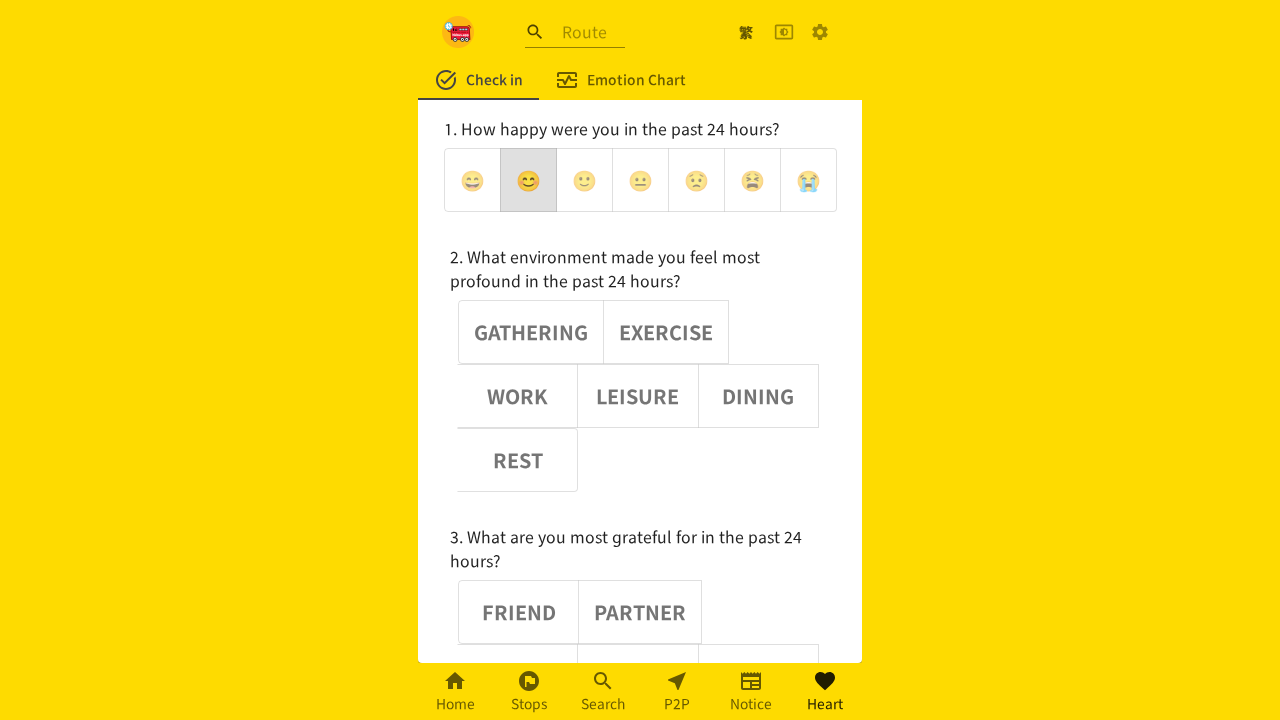

Verified emoji button 4 has aria-pressed='false'
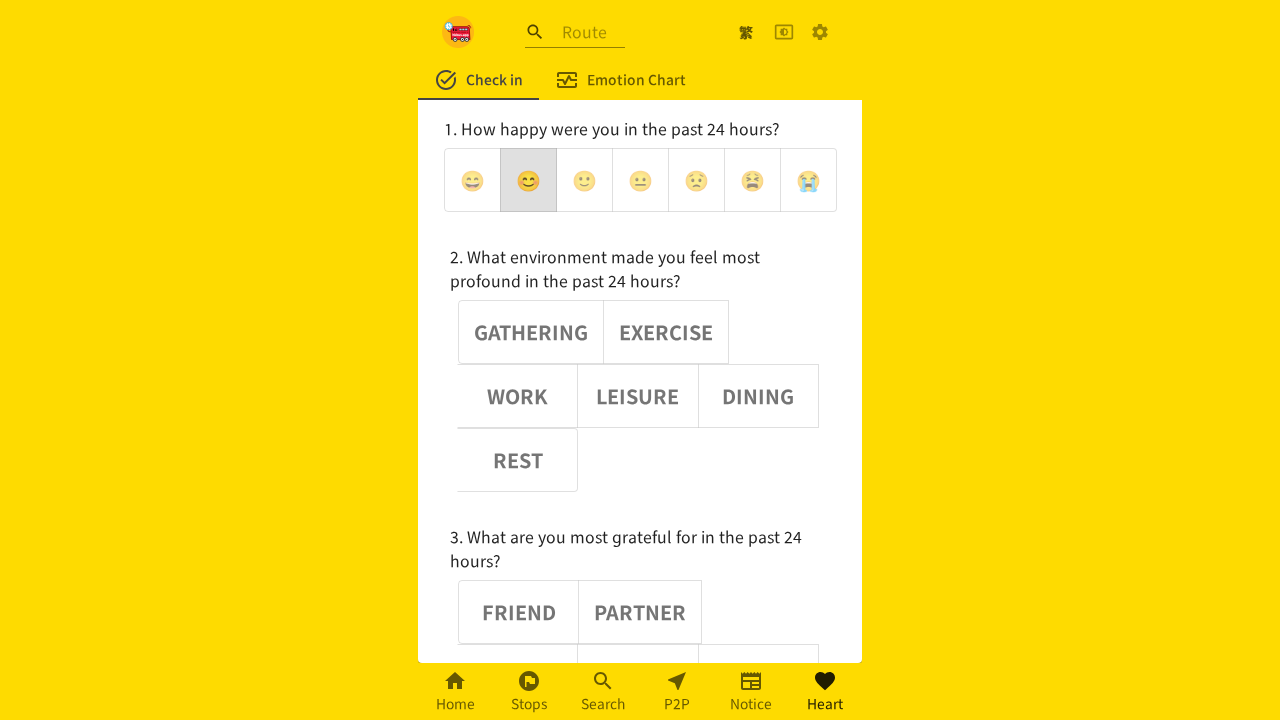

Asserted emoji button 4 is deselected
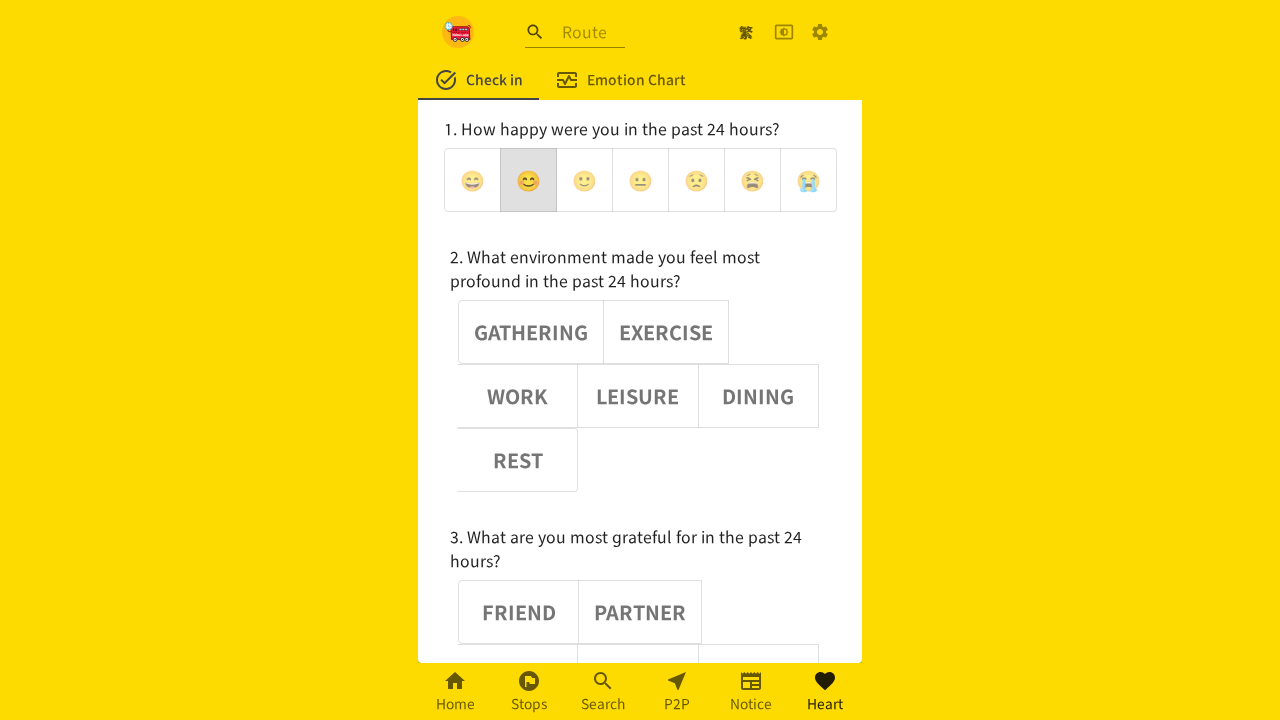

Verified emoji button 5 has aria-pressed='false'
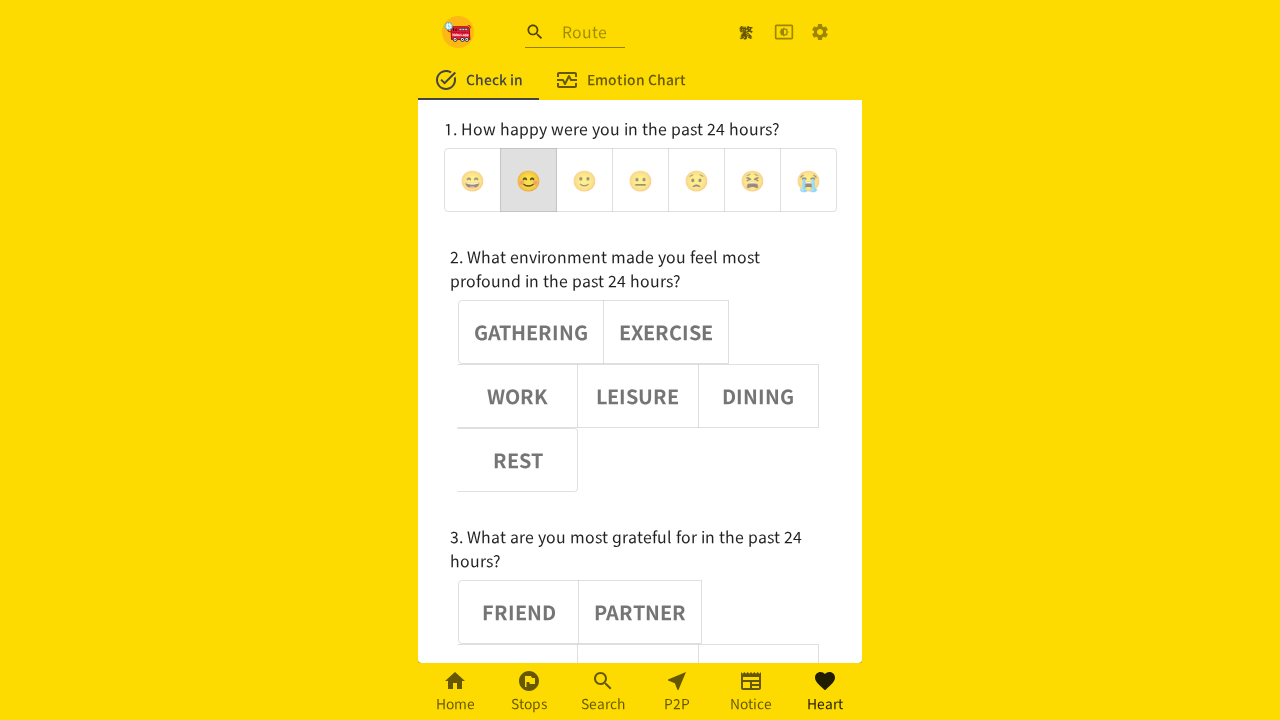

Asserted emoji button 5 is deselected
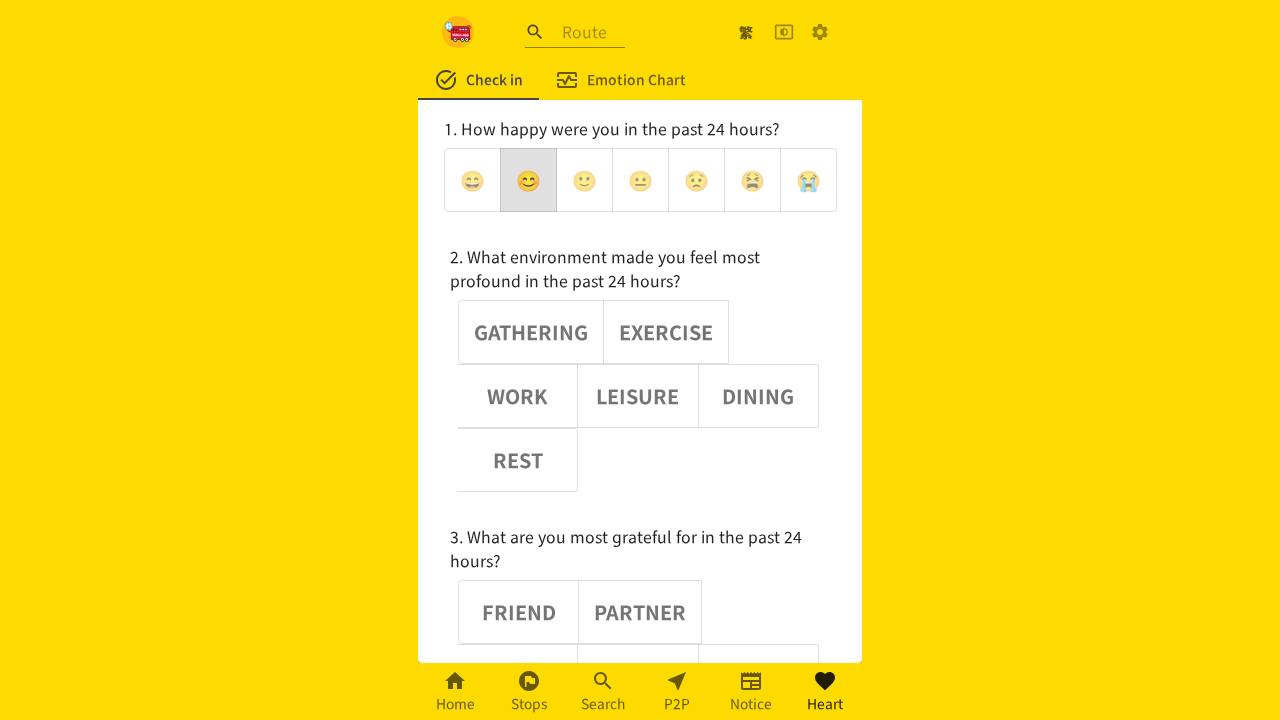

Verified emoji button 6 has aria-pressed='false'
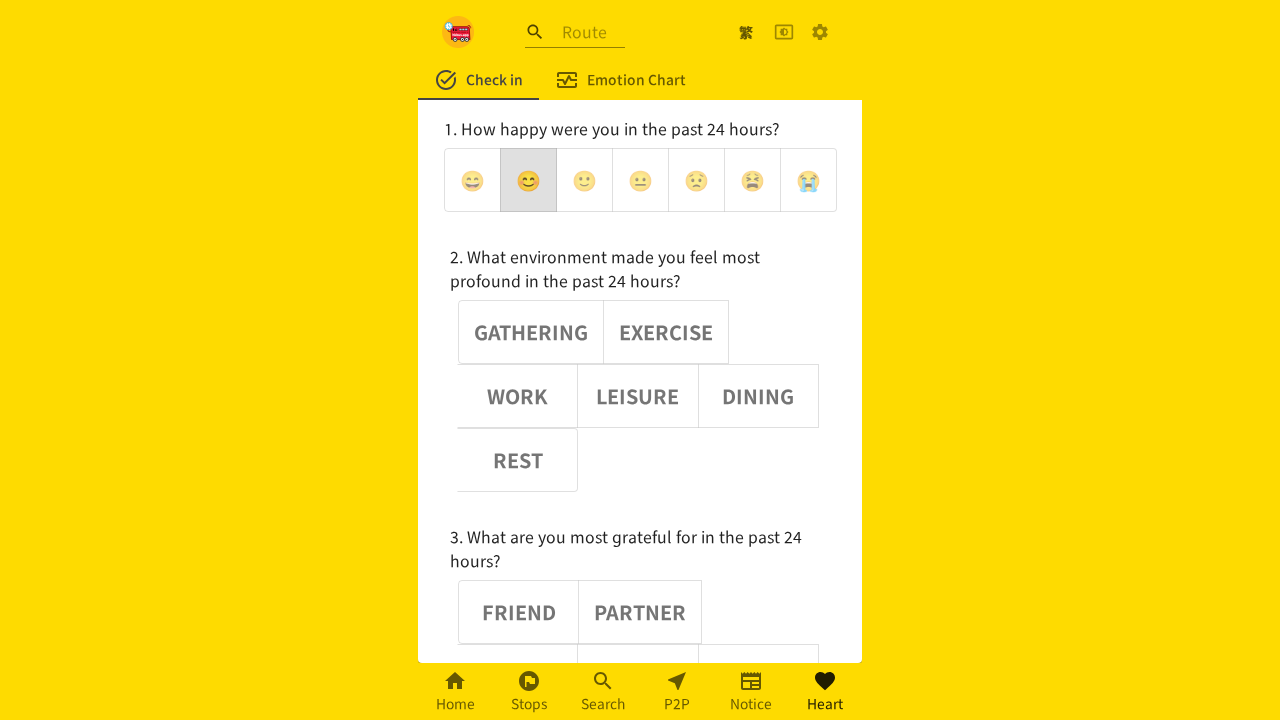

Asserted emoji button 6 is deselected
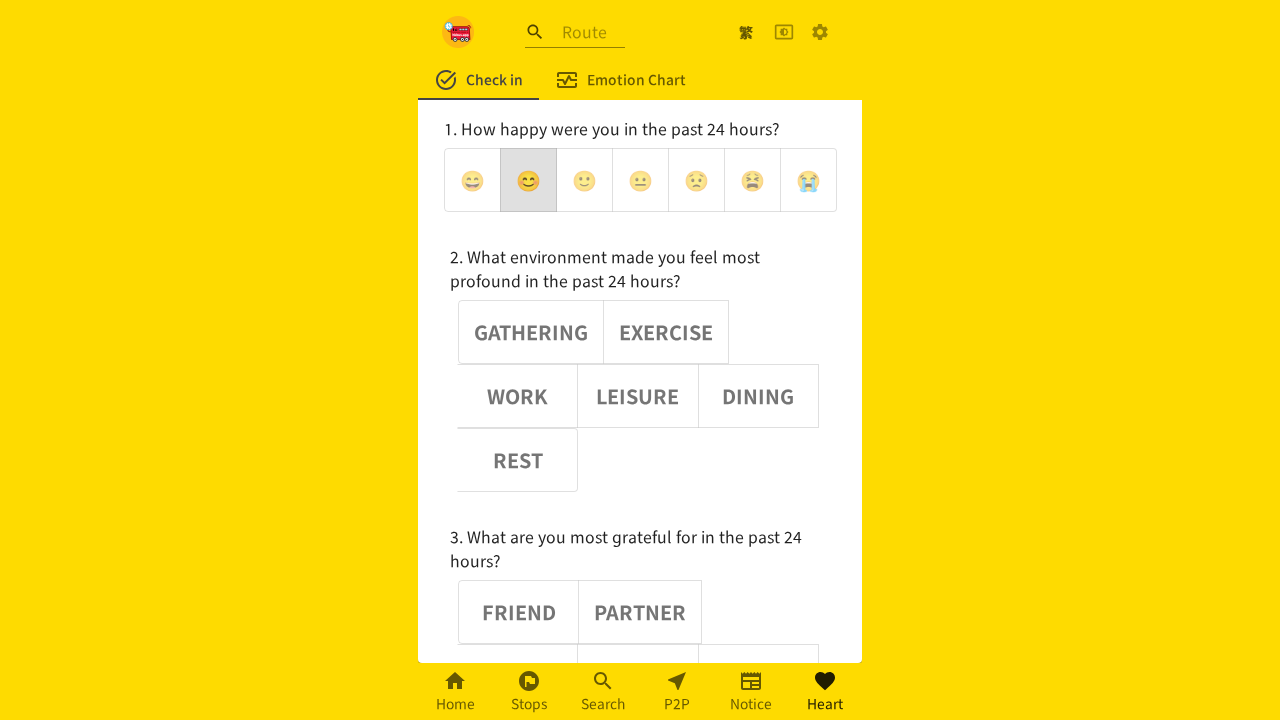

Clicked emoji button 2 at (584, 180) on (//div[@role='group'])[1] >> button >> nth=2
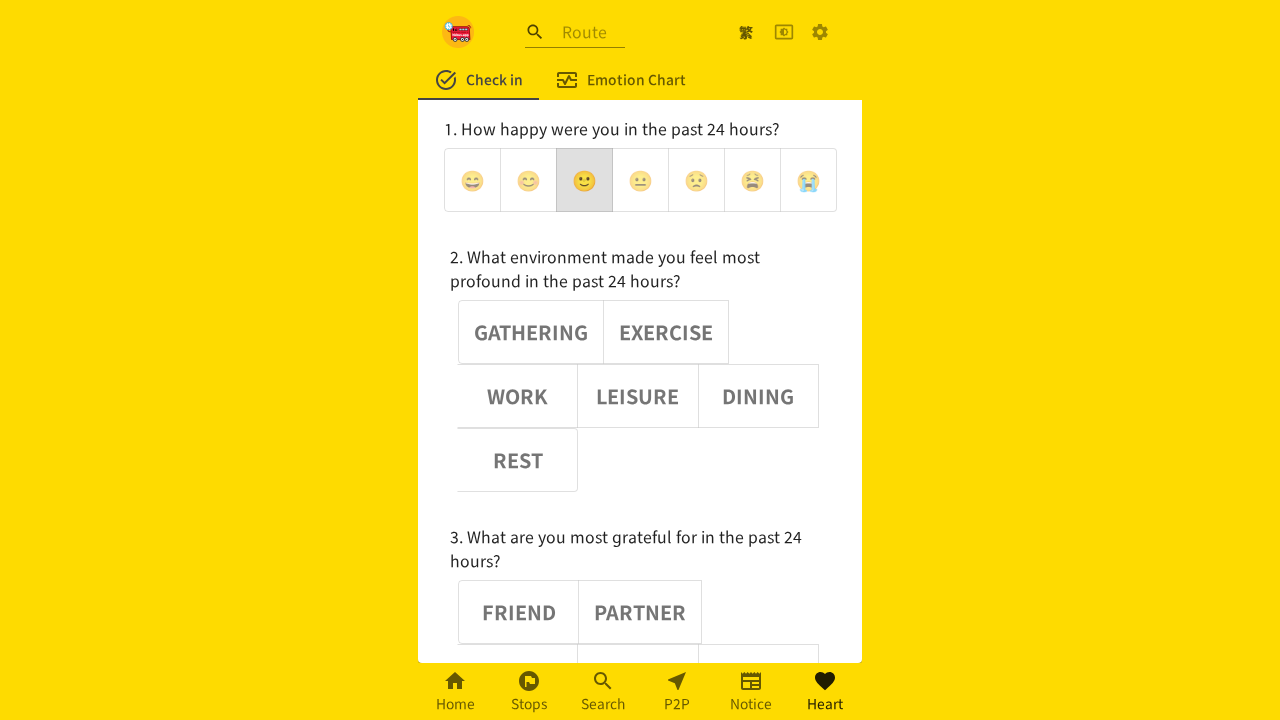

Waited 1000ms after clicking emoji button 2
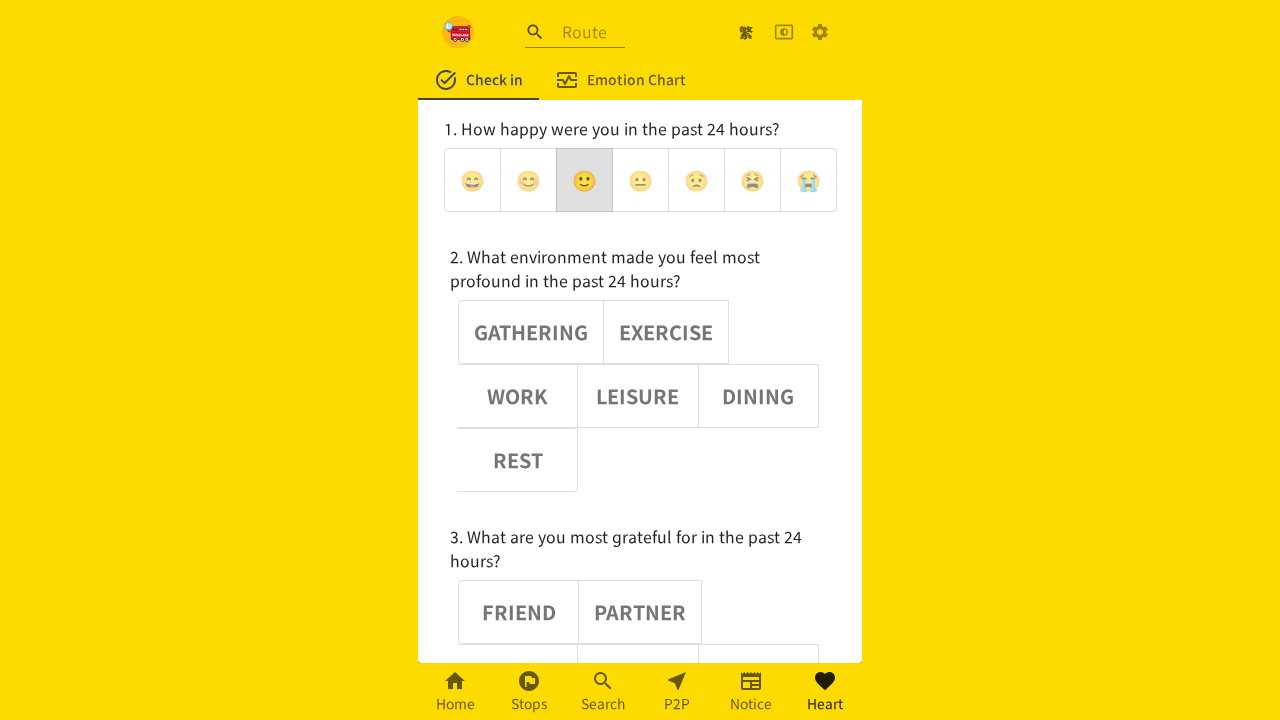

Verified emoji button 2 has aria-pressed='true'
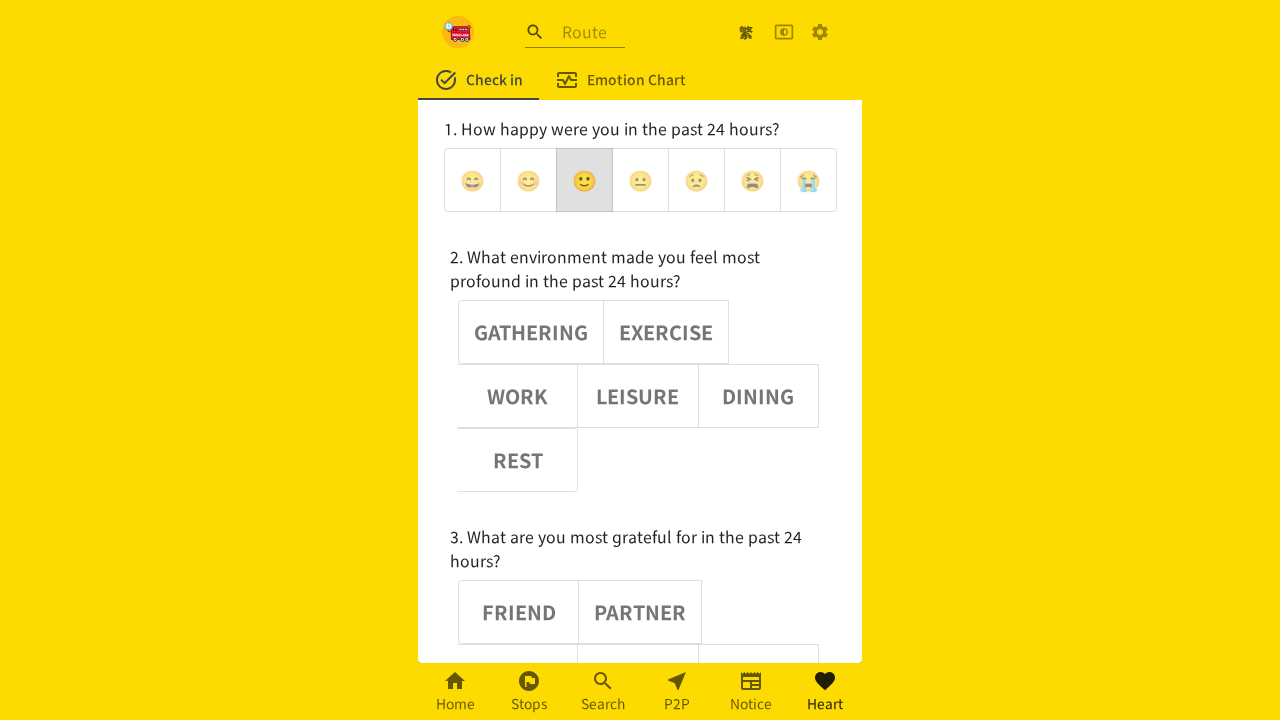

Asserted emoji button 2 is selected
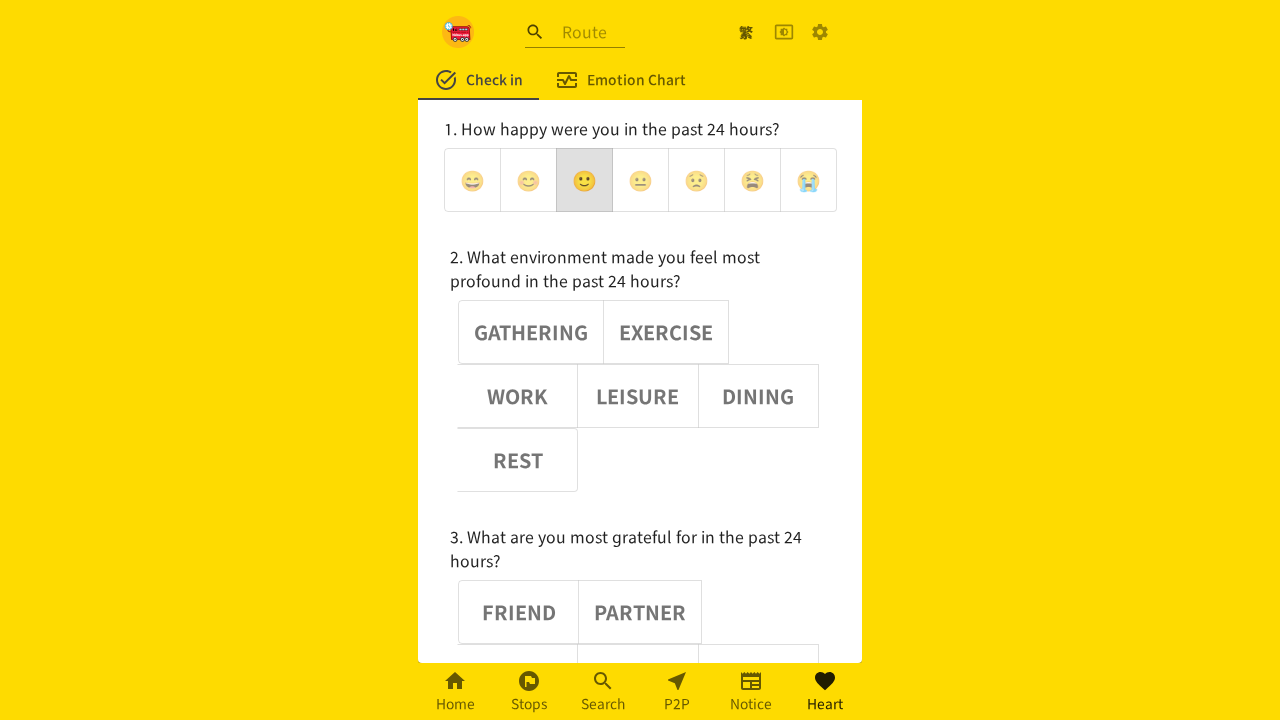

Verified emoji button 0 has aria-pressed='false'
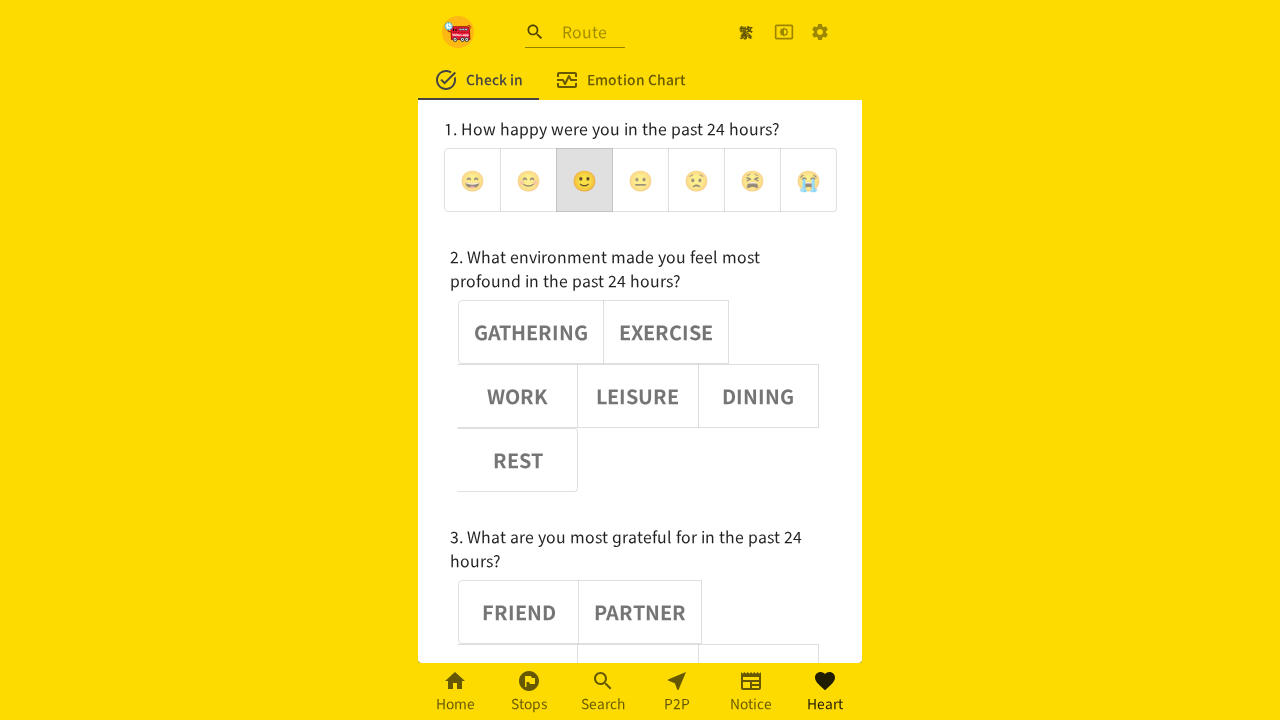

Asserted emoji button 0 is deselected
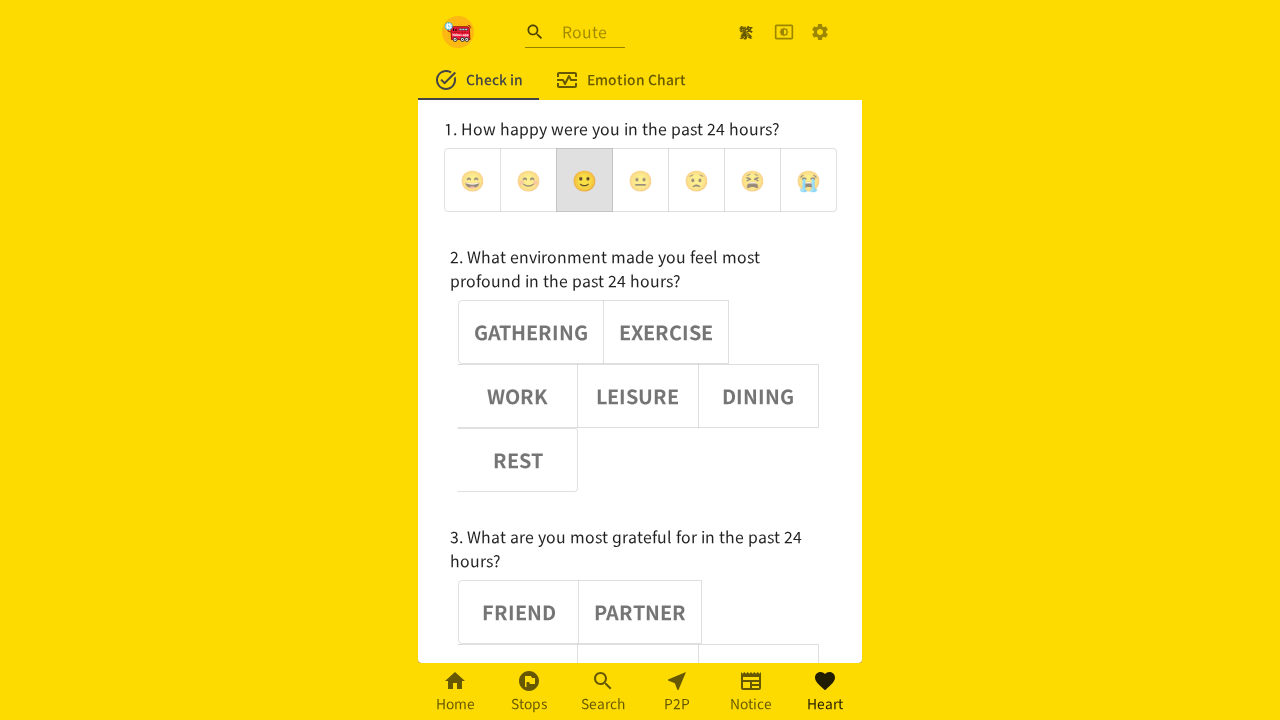

Verified emoji button 1 has aria-pressed='false'
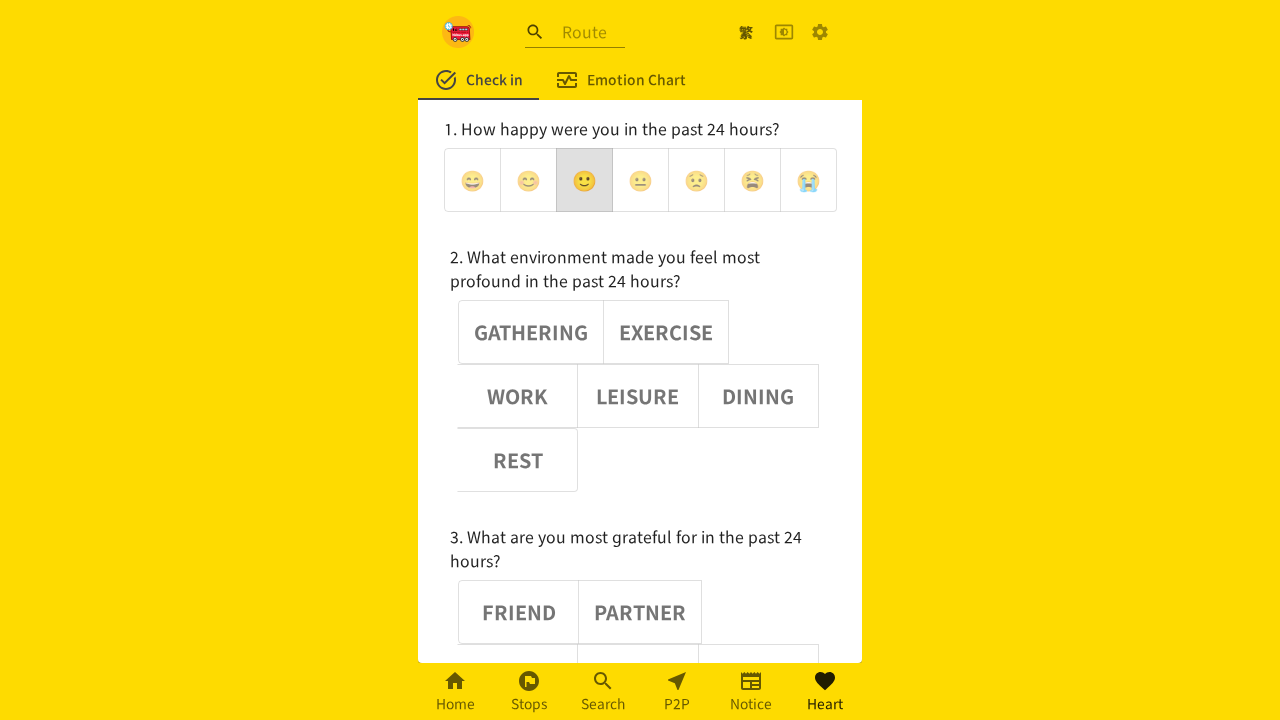

Asserted emoji button 1 is deselected
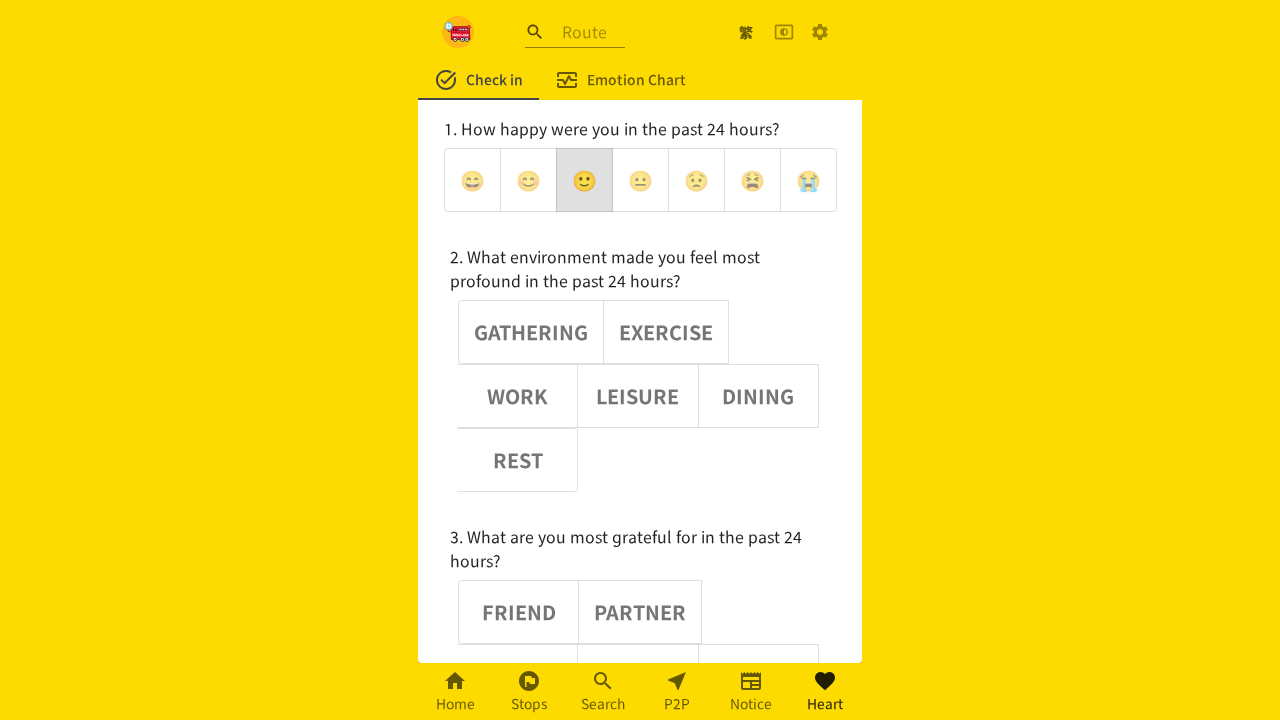

Verified emoji button 3 has aria-pressed='false'
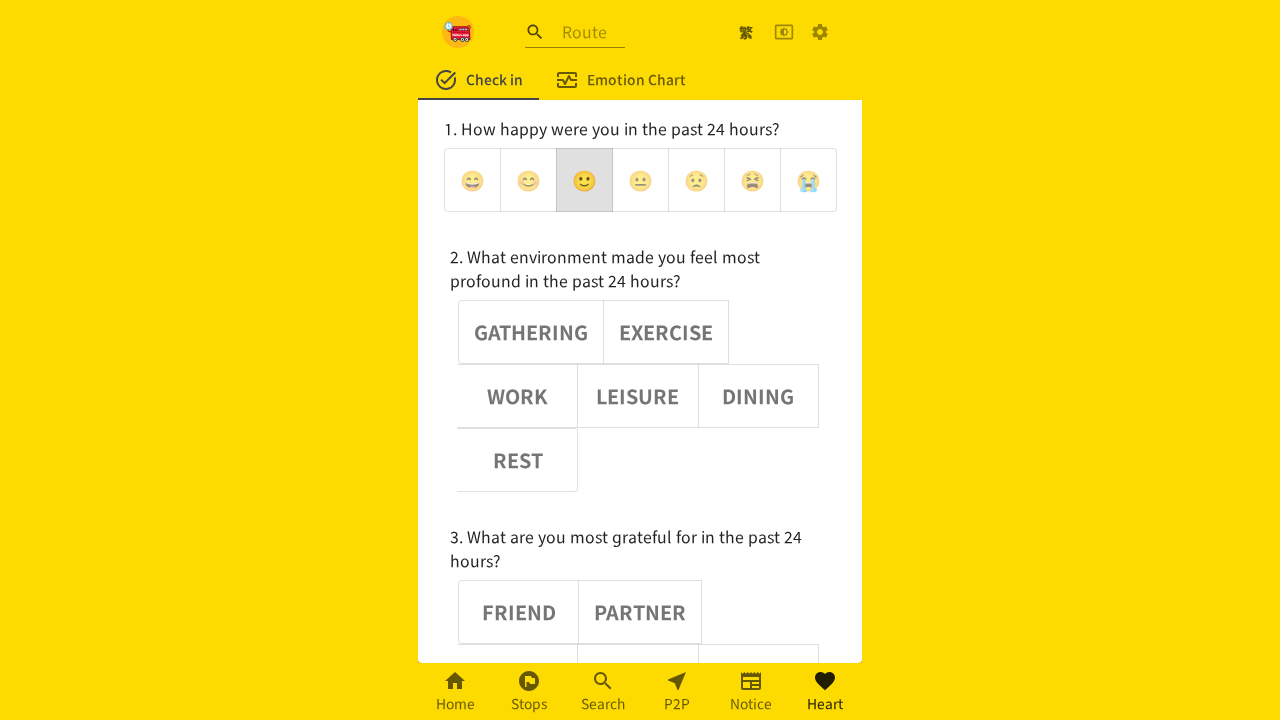

Asserted emoji button 3 is deselected
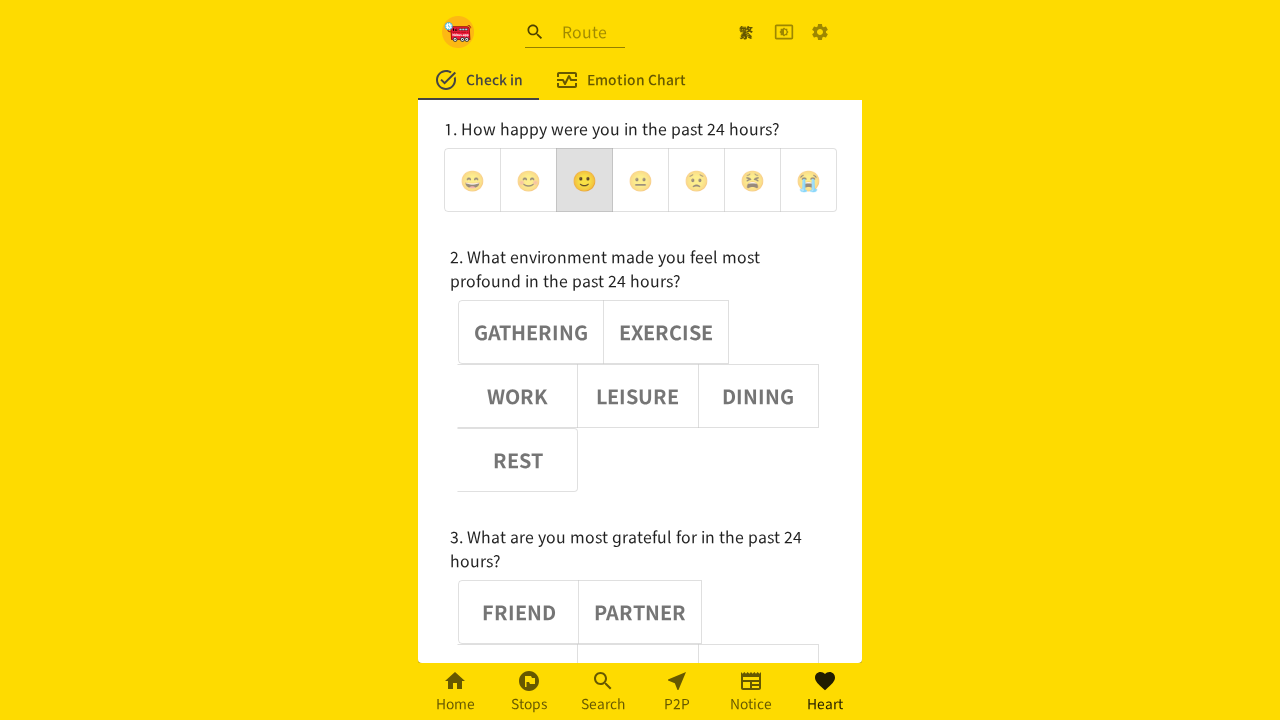

Verified emoji button 4 has aria-pressed='false'
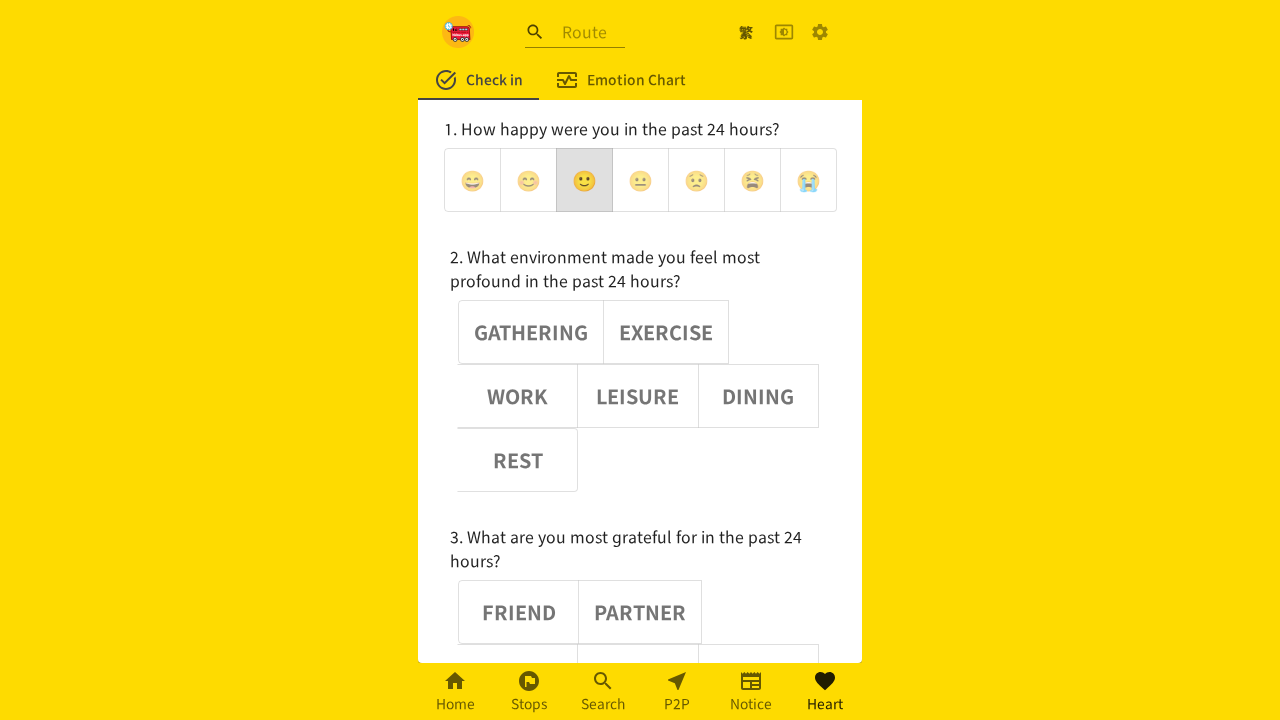

Asserted emoji button 4 is deselected
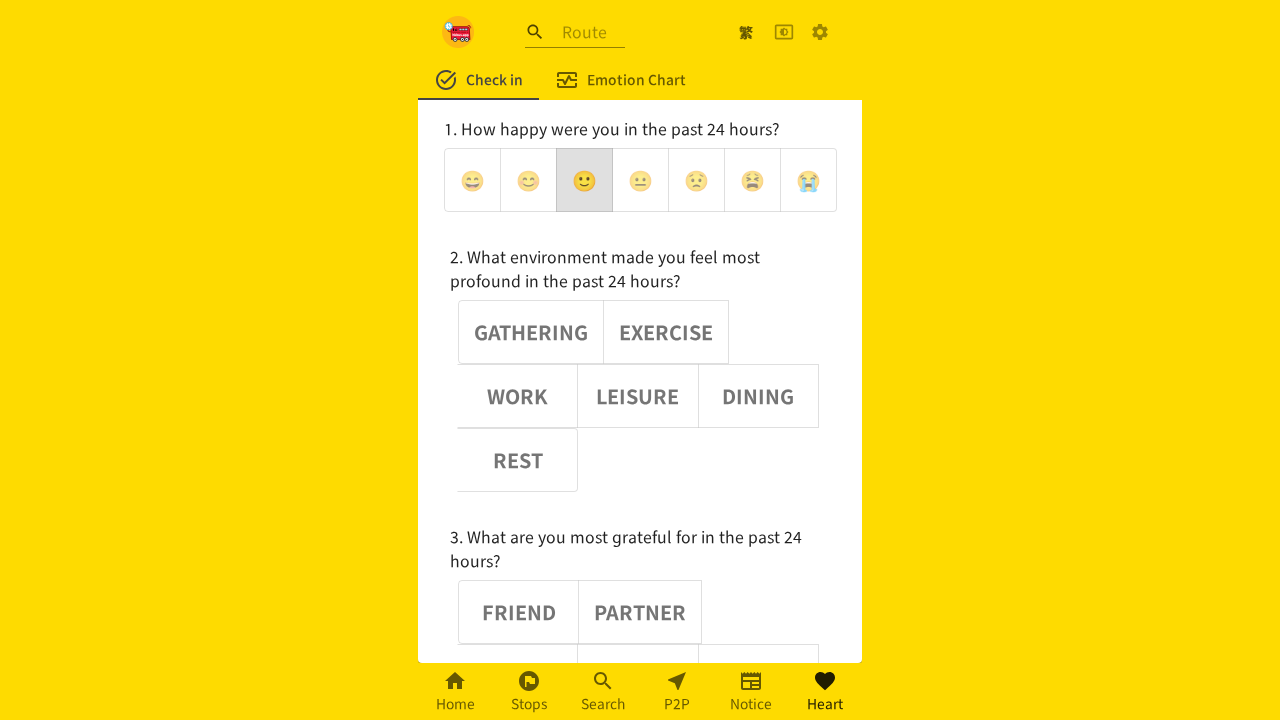

Verified emoji button 5 has aria-pressed='false'
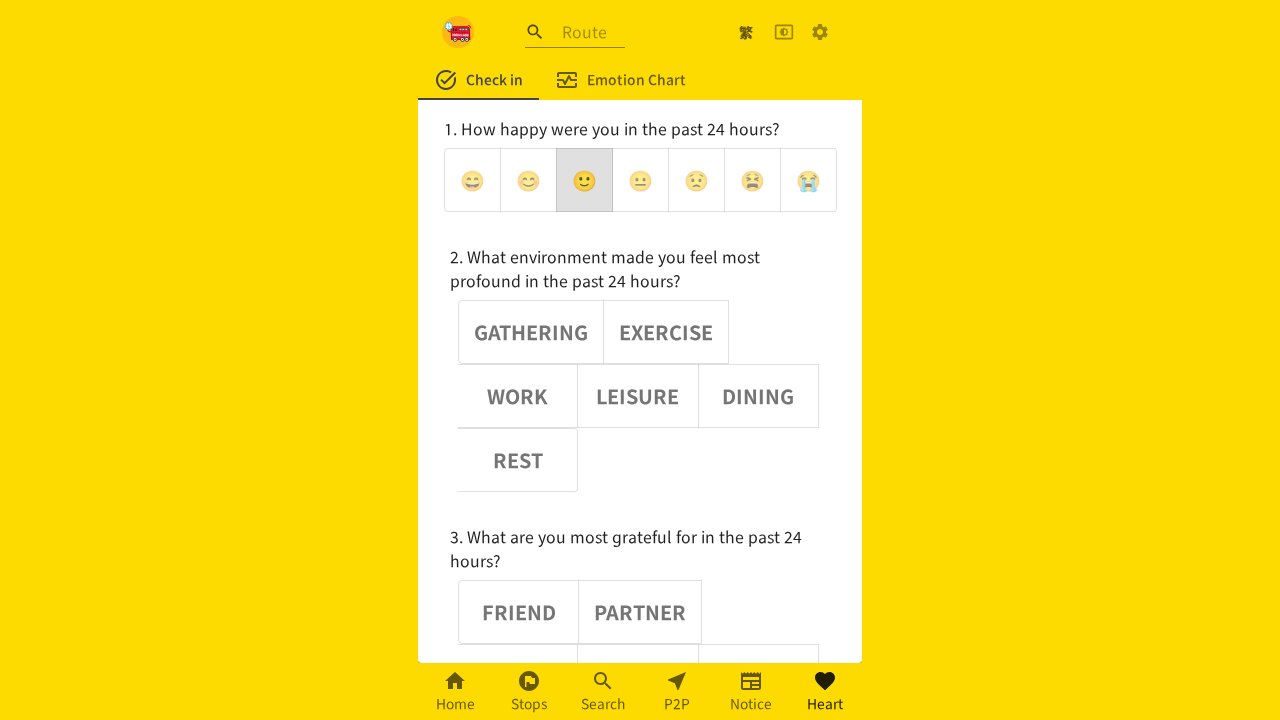

Asserted emoji button 5 is deselected
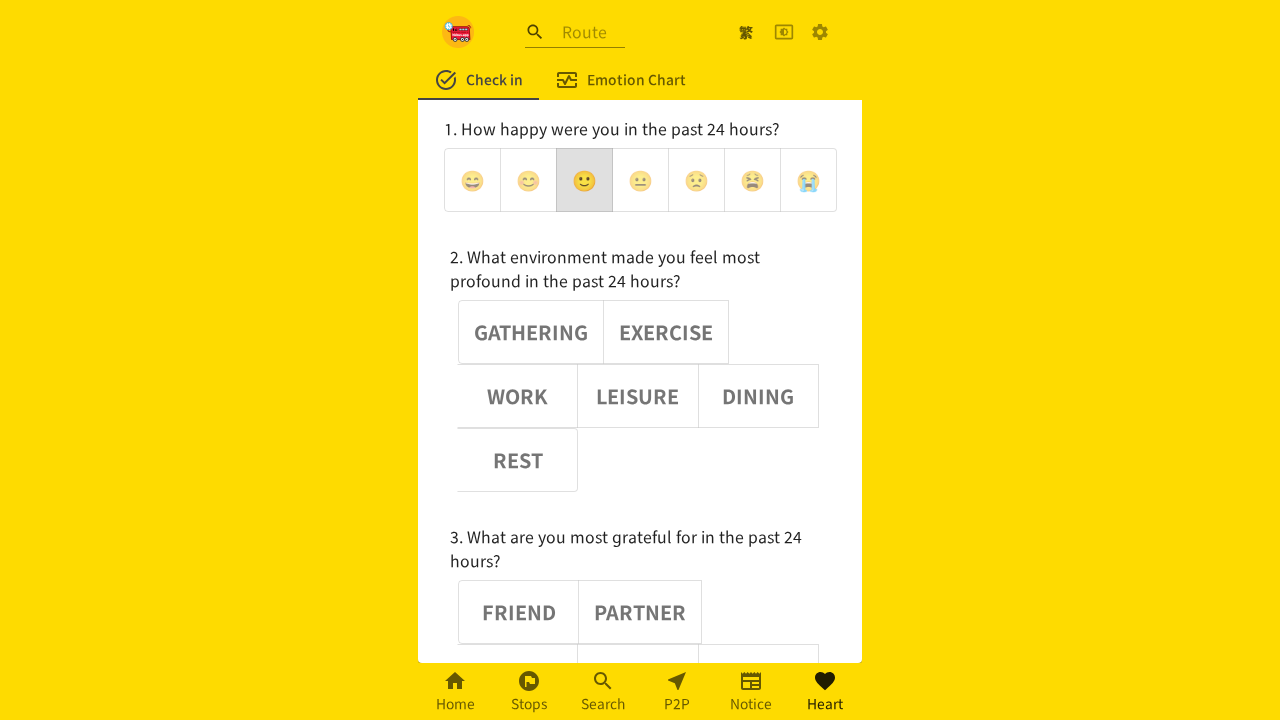

Verified emoji button 6 has aria-pressed='false'
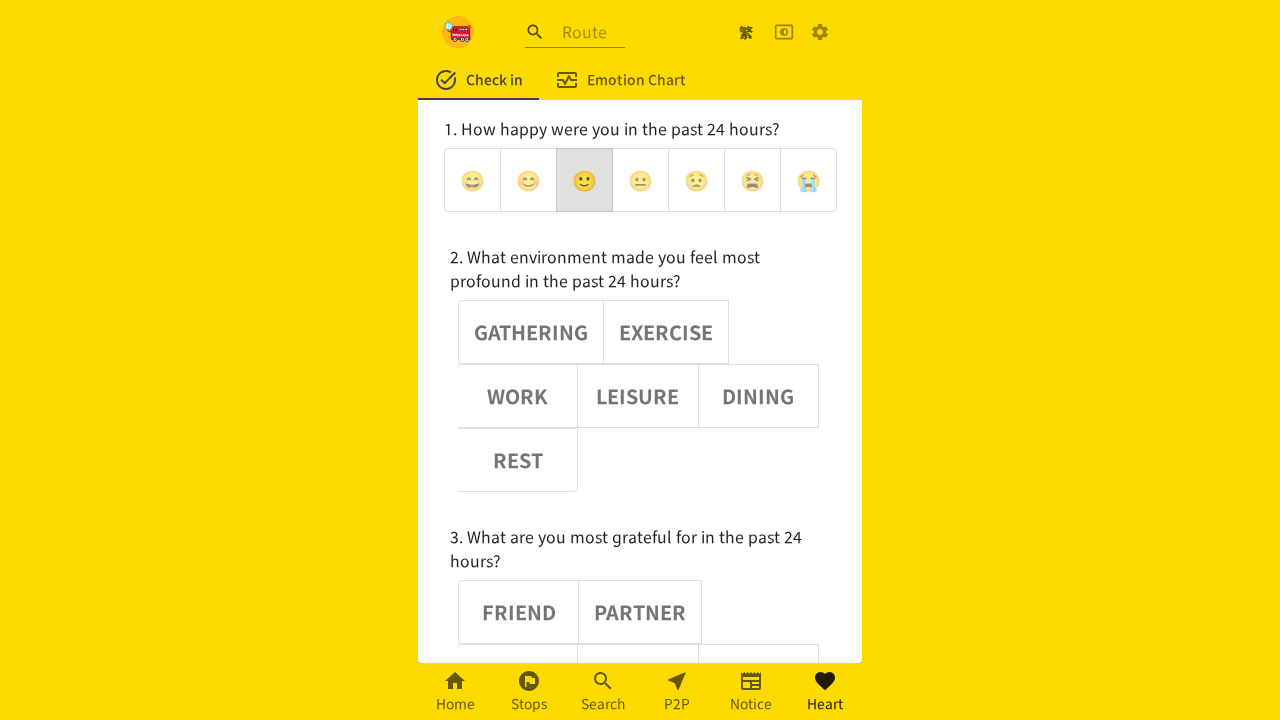

Asserted emoji button 6 is deselected
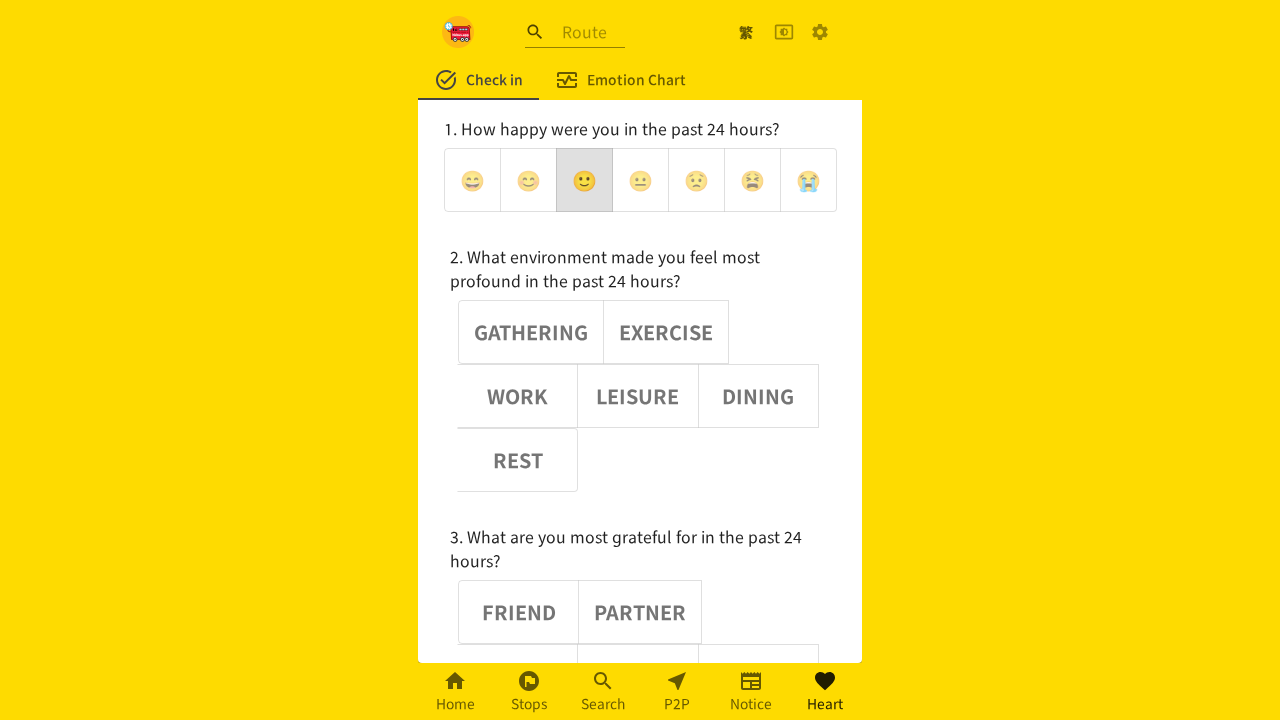

Clicked emoji button 3 at (640, 180) on (//div[@role='group'])[1] >> button >> nth=3
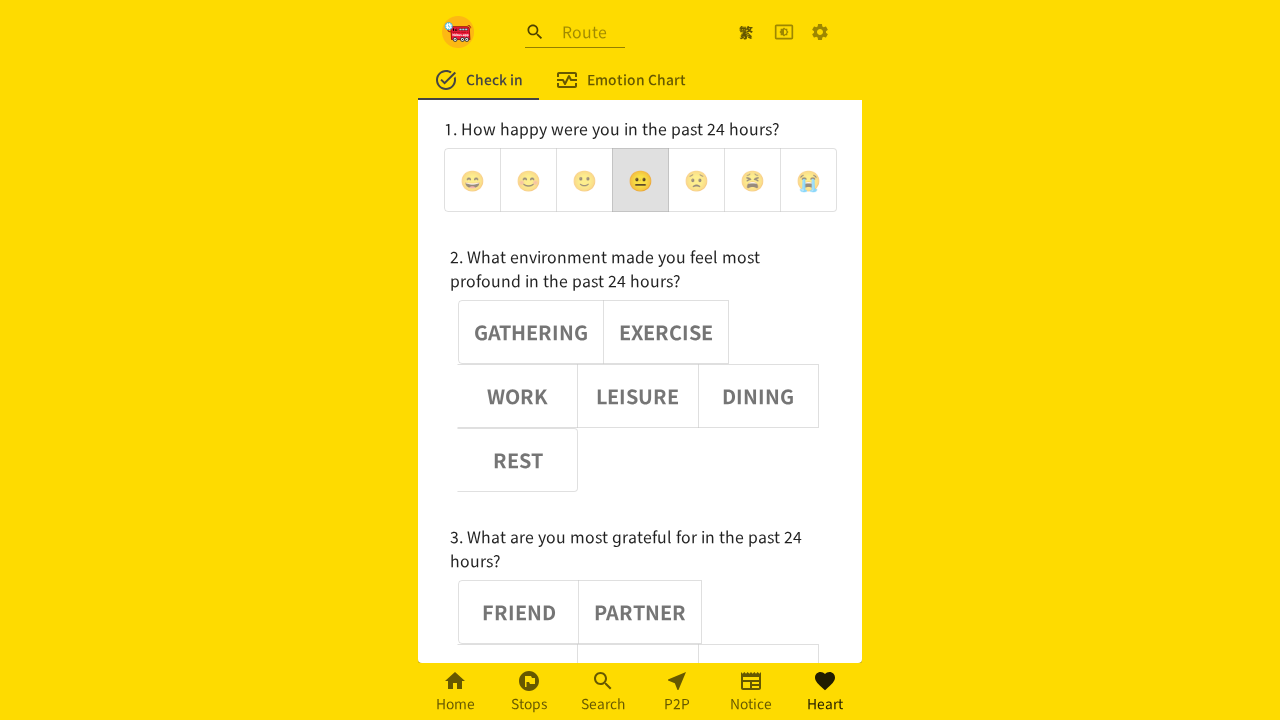

Waited 1000ms after clicking emoji button 3
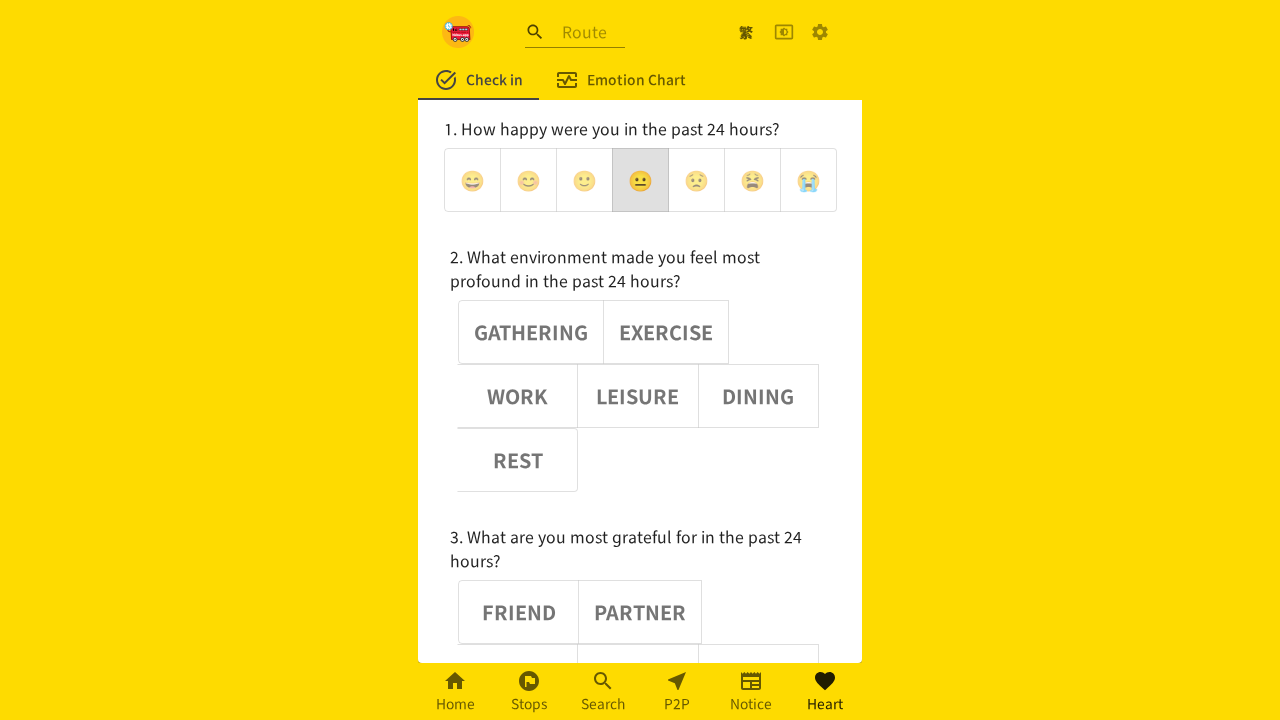

Verified emoji button 3 has aria-pressed='true'
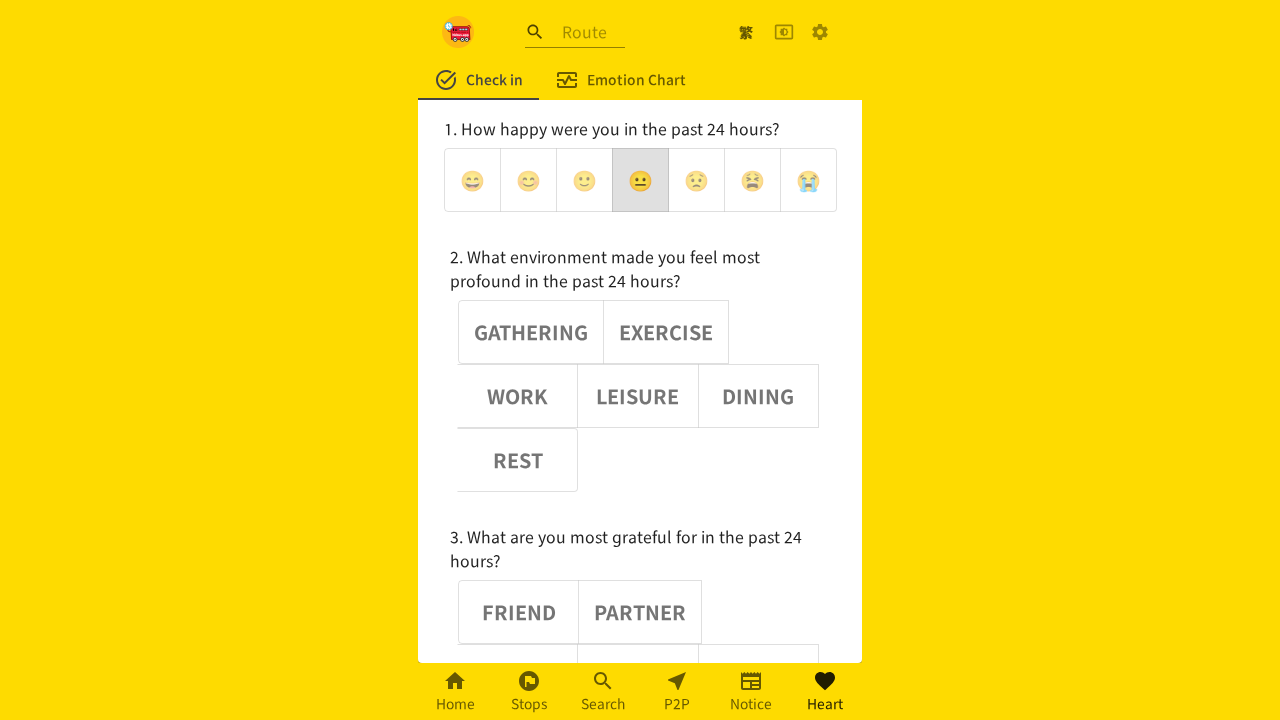

Asserted emoji button 3 is selected
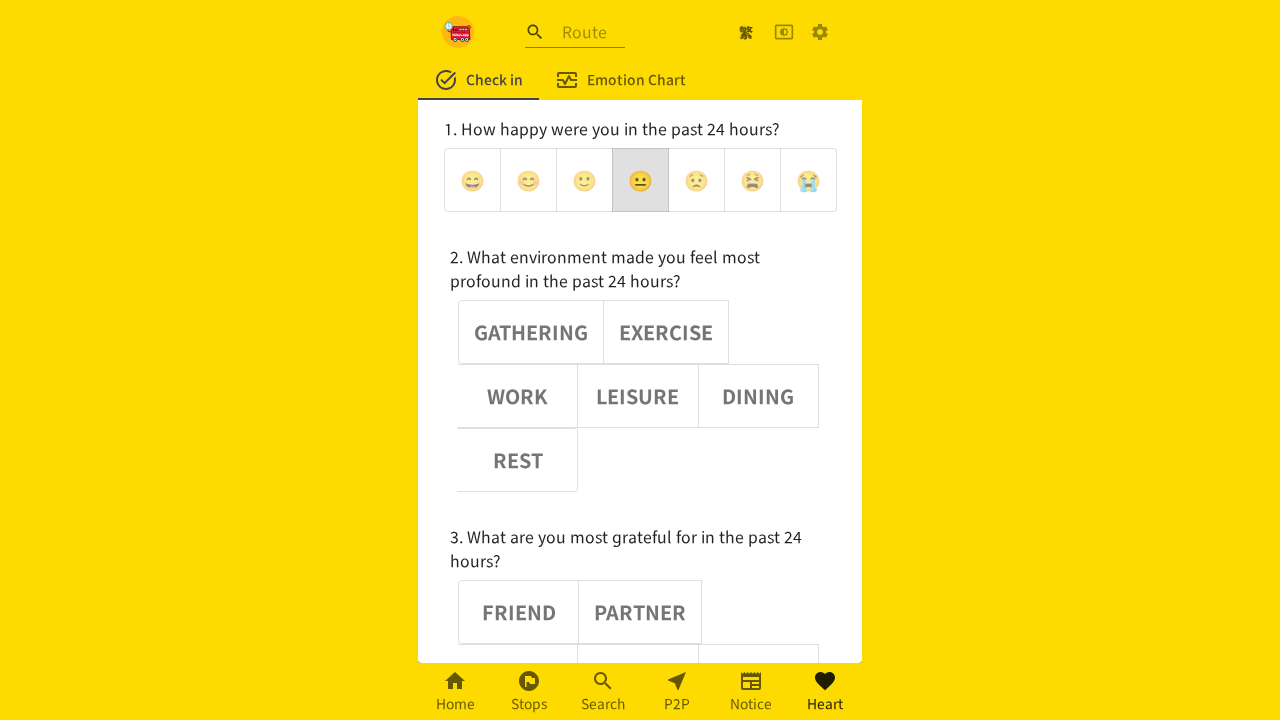

Verified emoji button 0 has aria-pressed='false'
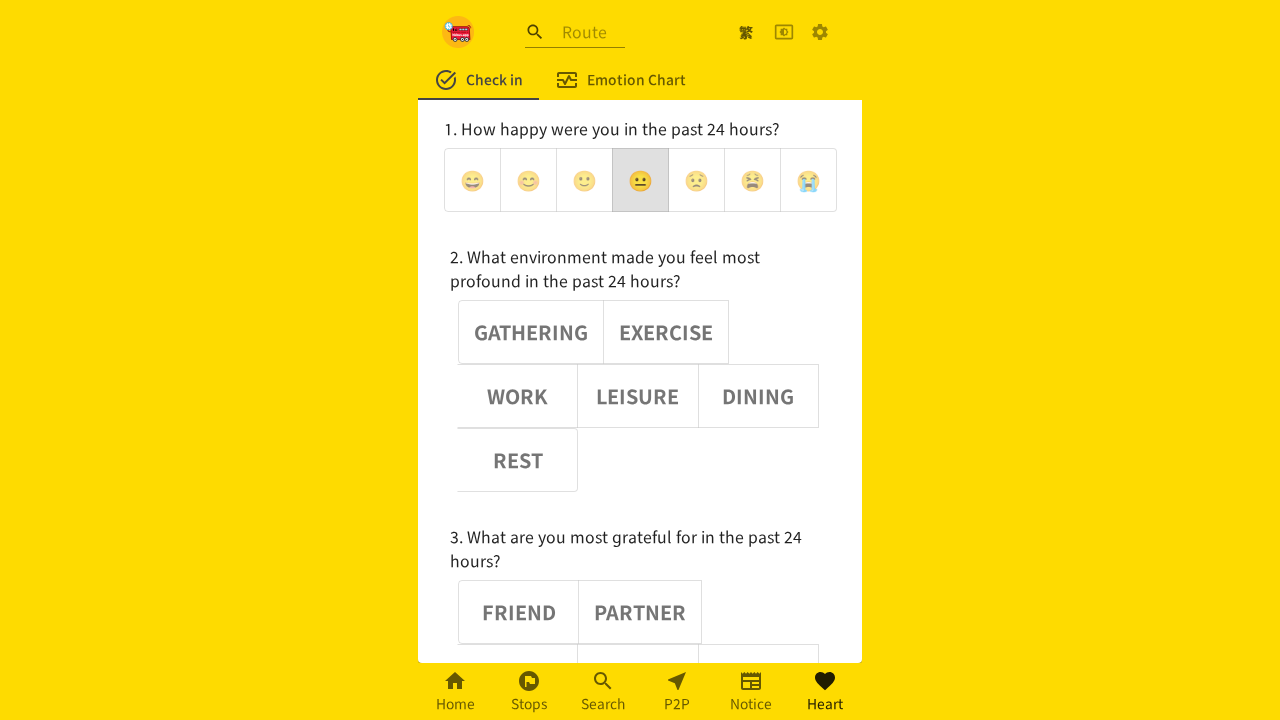

Asserted emoji button 0 is deselected
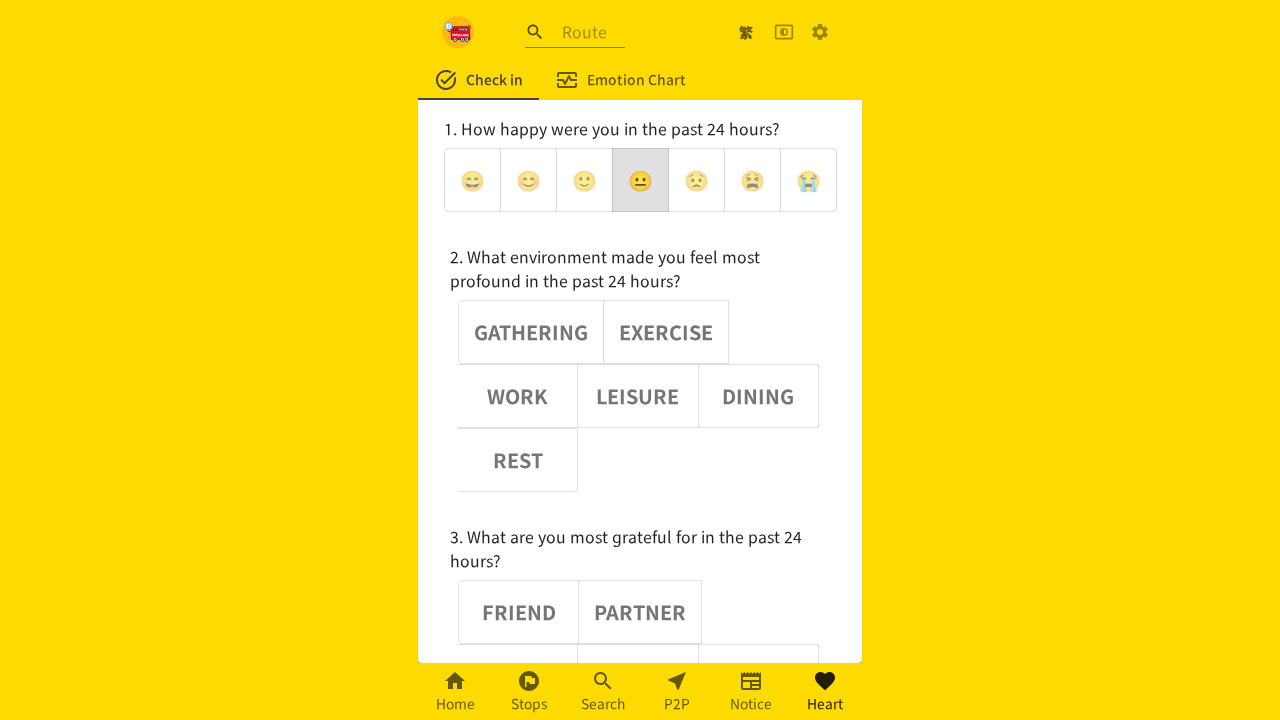

Verified emoji button 1 has aria-pressed='false'
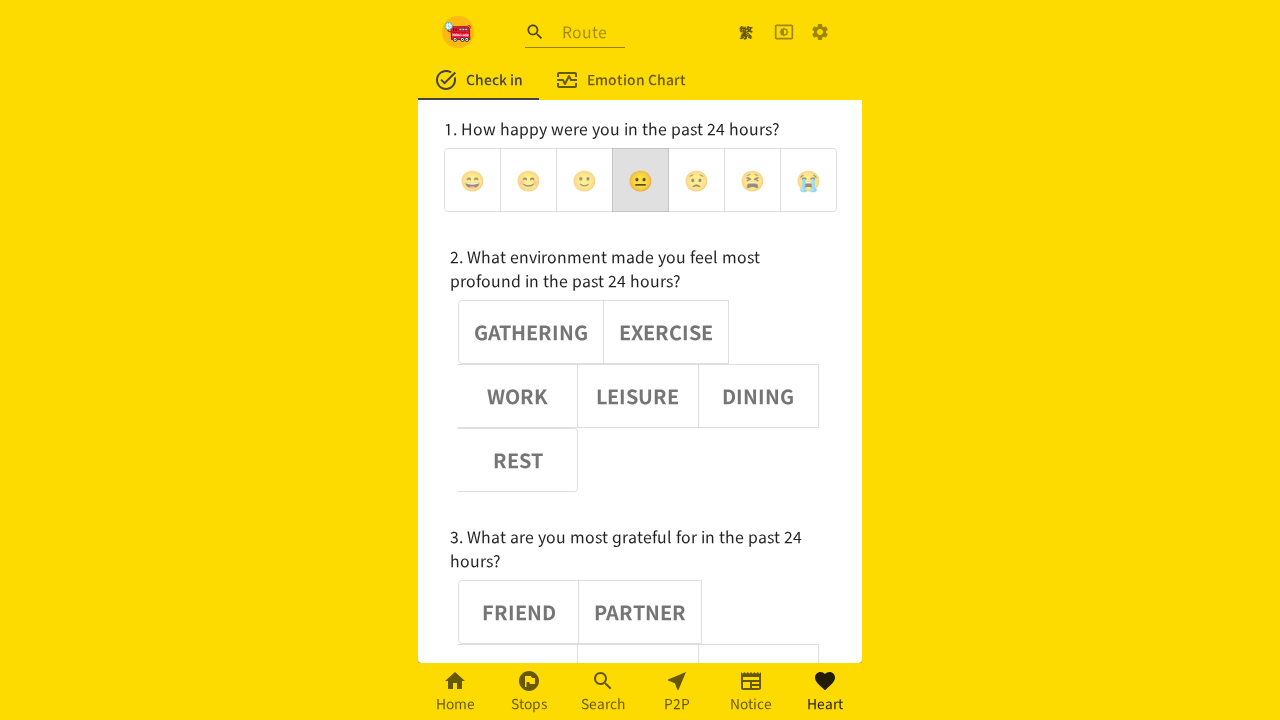

Asserted emoji button 1 is deselected
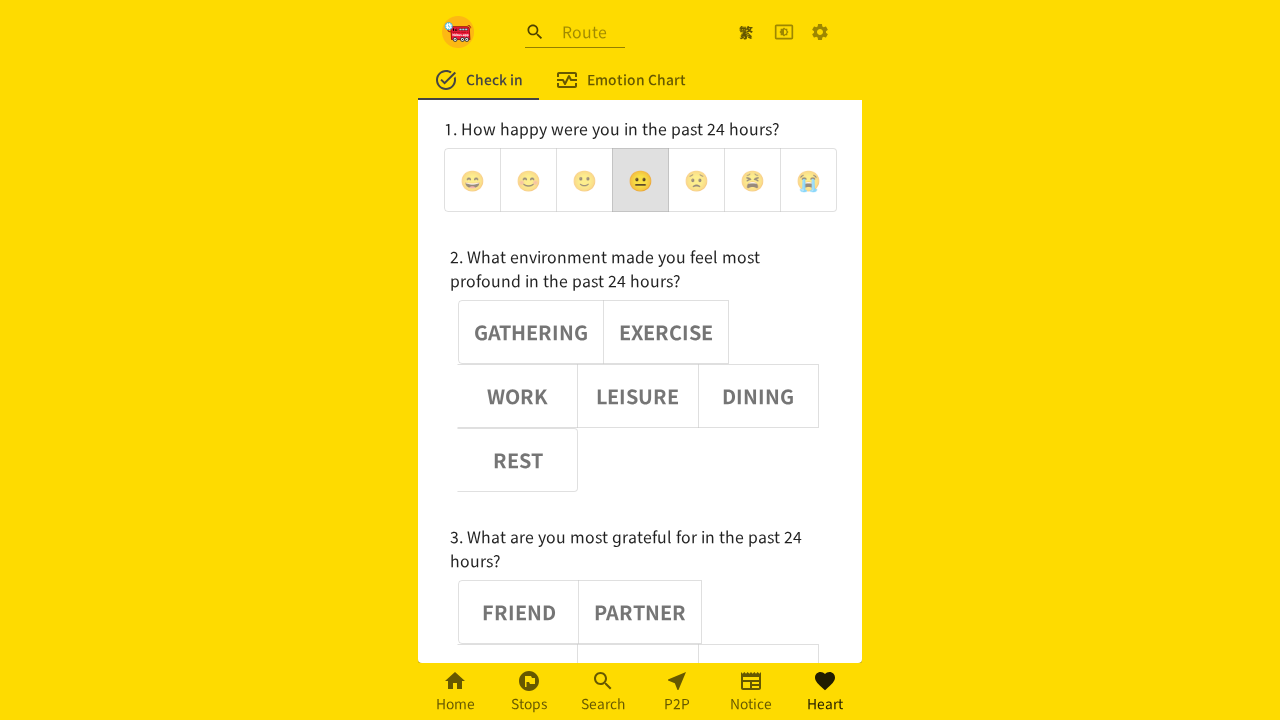

Verified emoji button 2 has aria-pressed='false'
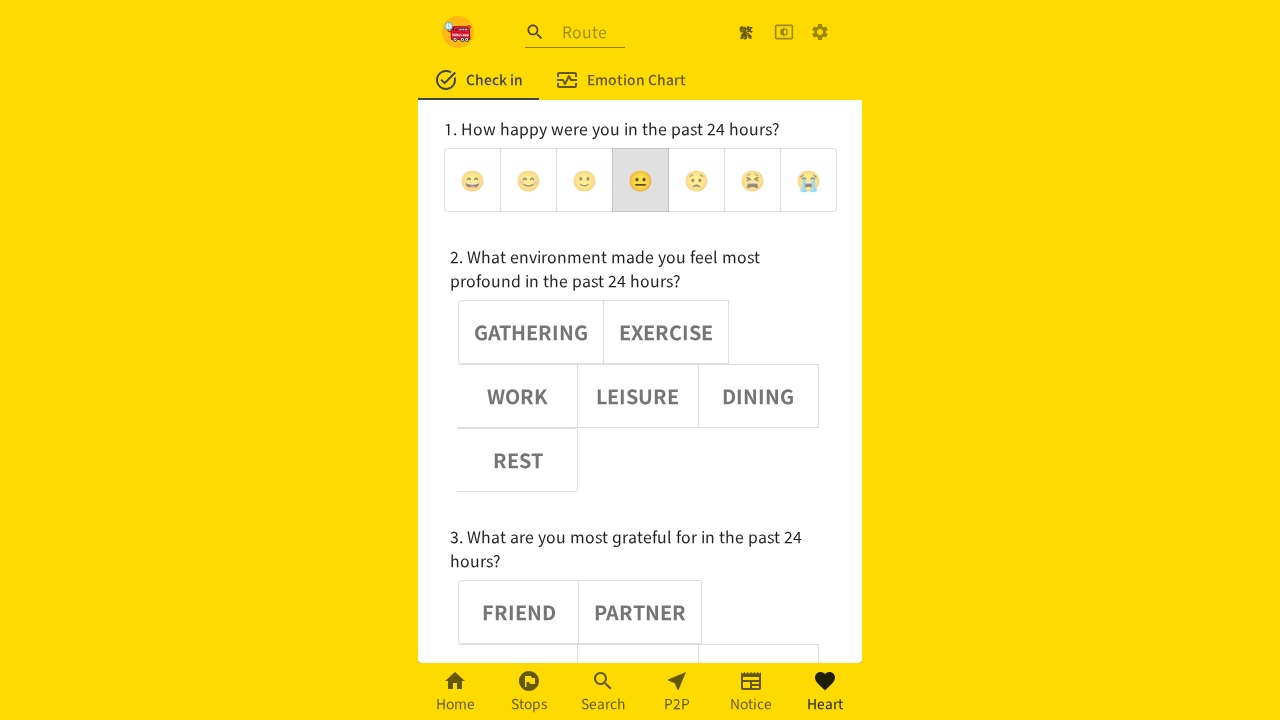

Asserted emoji button 2 is deselected
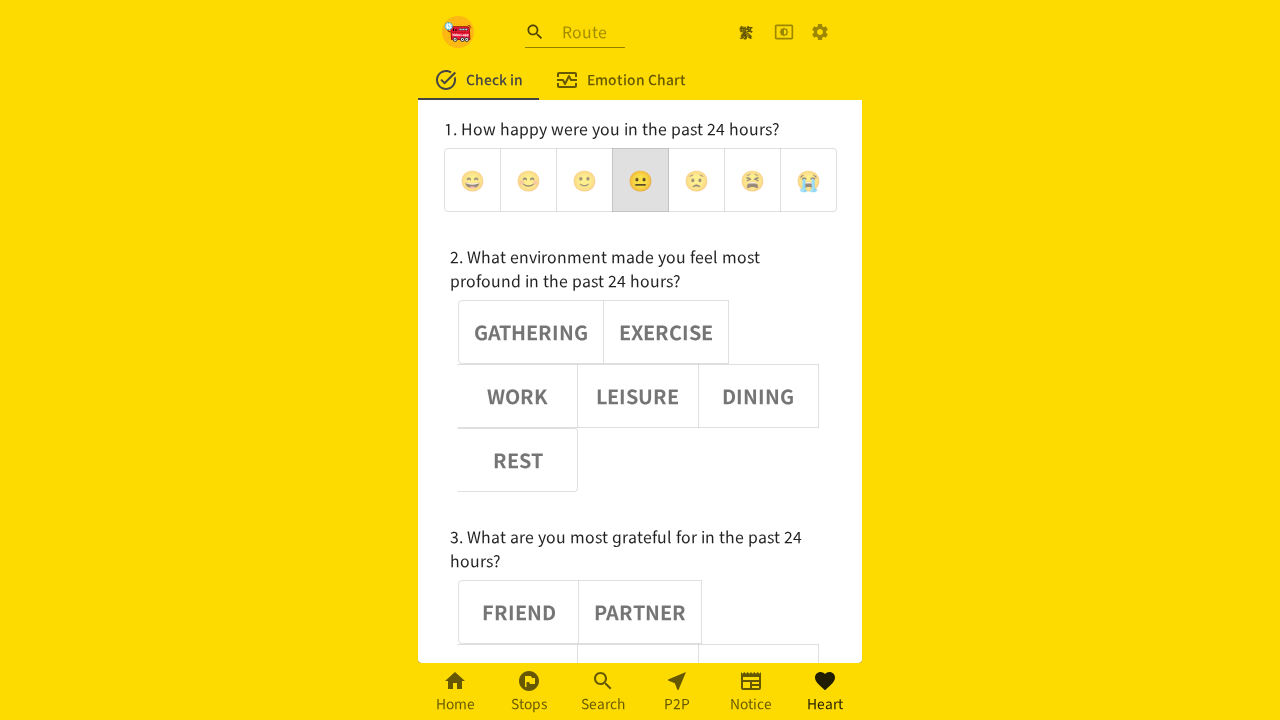

Verified emoji button 4 has aria-pressed='false'
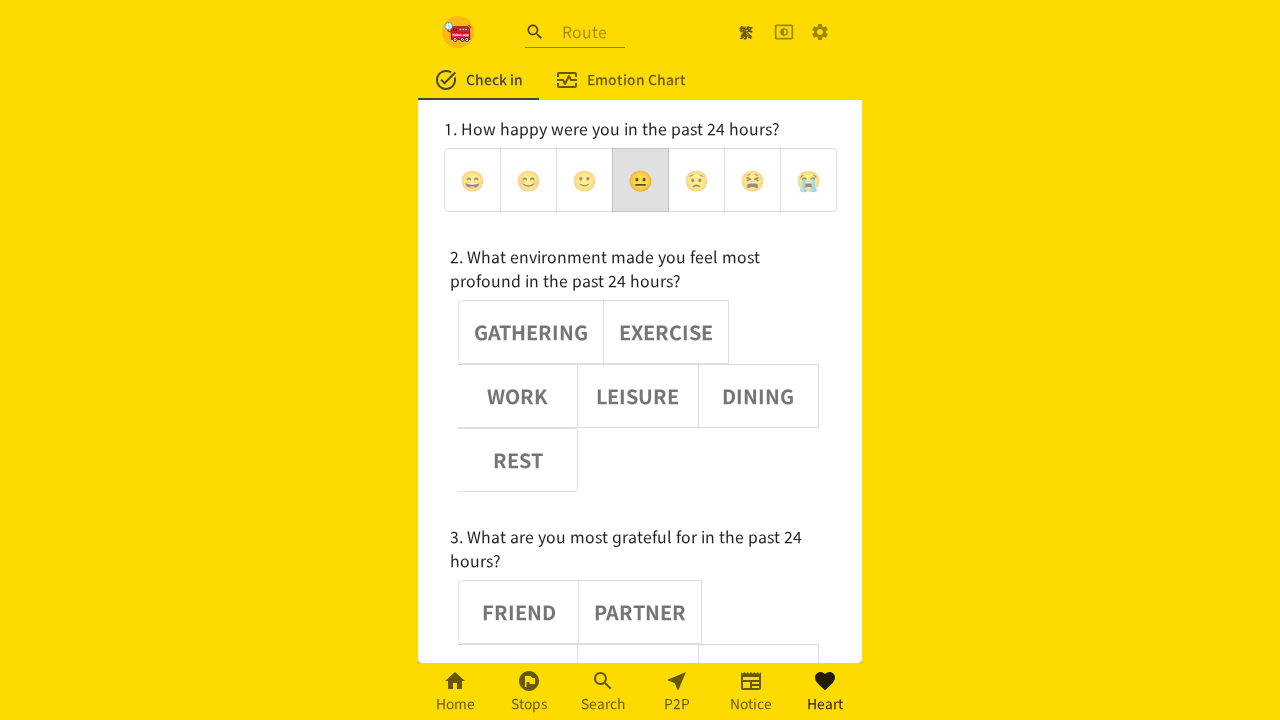

Asserted emoji button 4 is deselected
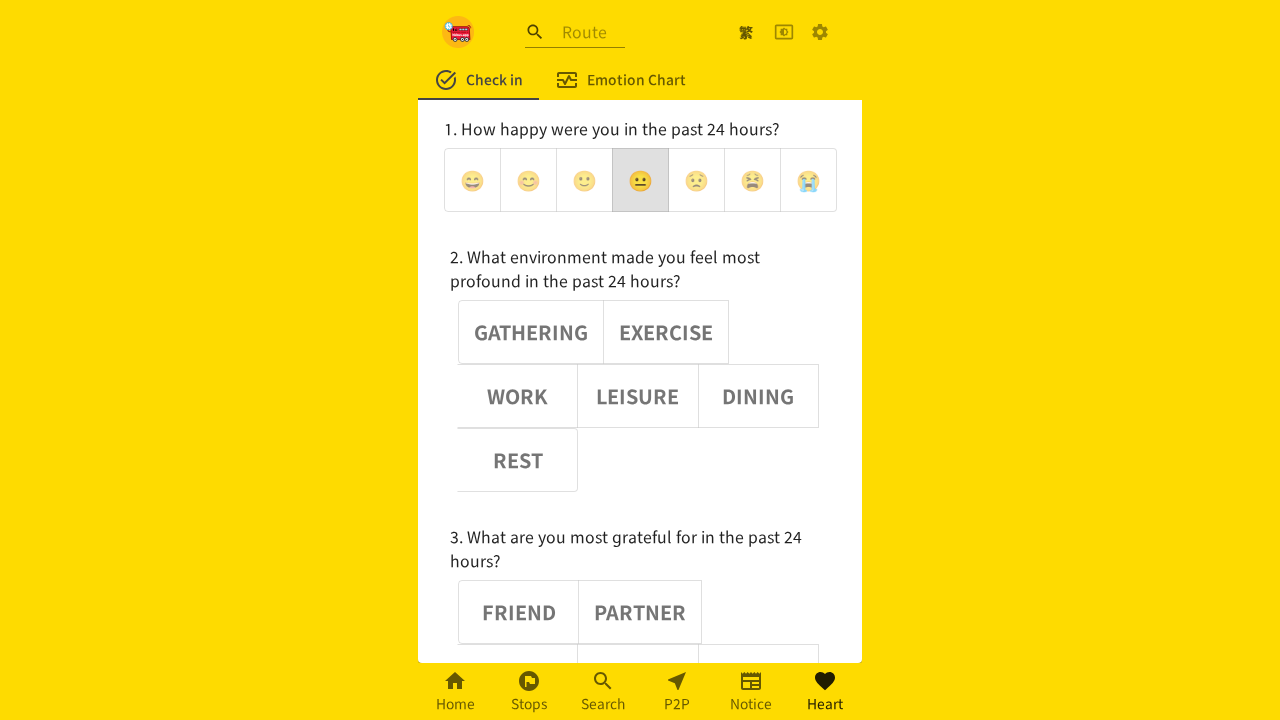

Verified emoji button 5 has aria-pressed='false'
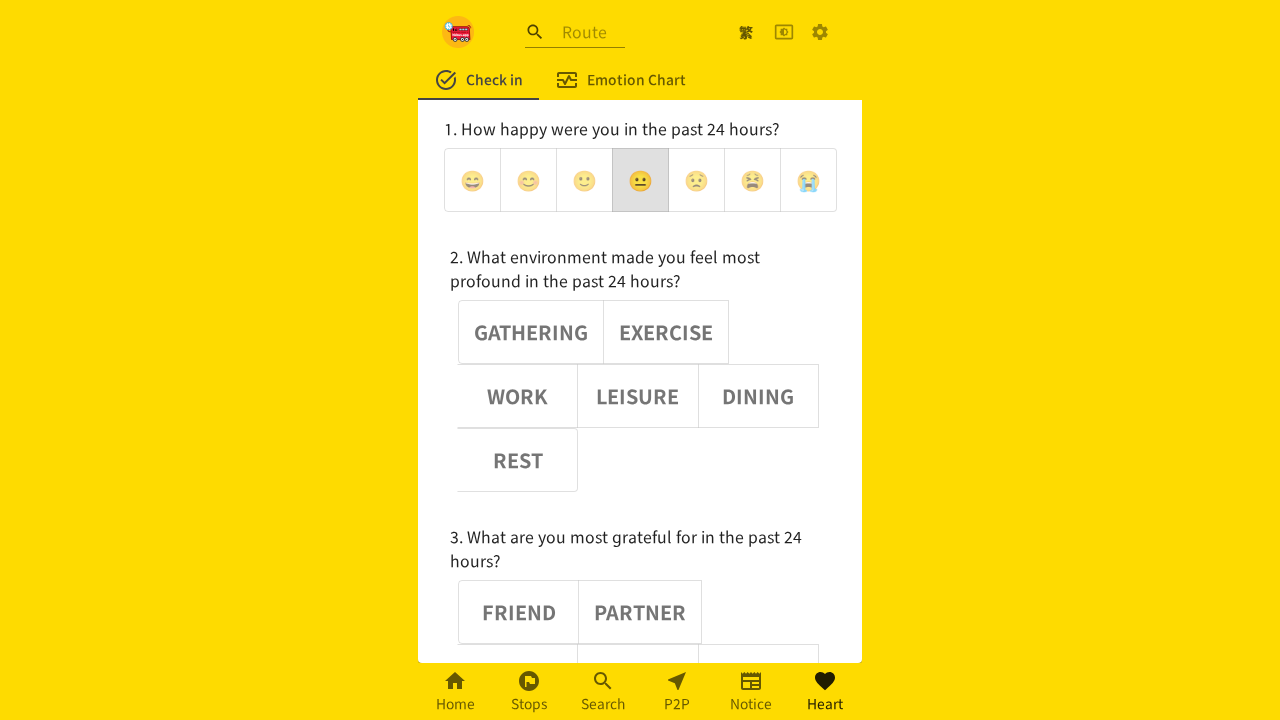

Asserted emoji button 5 is deselected
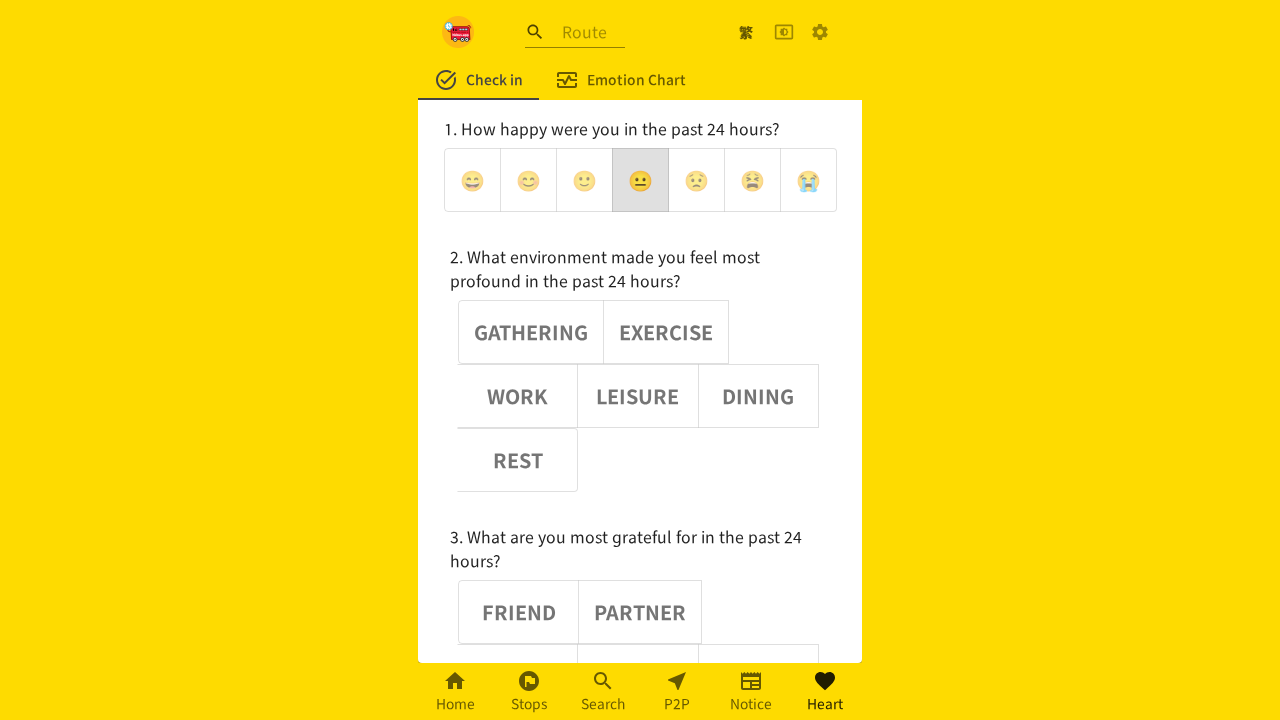

Verified emoji button 6 has aria-pressed='false'
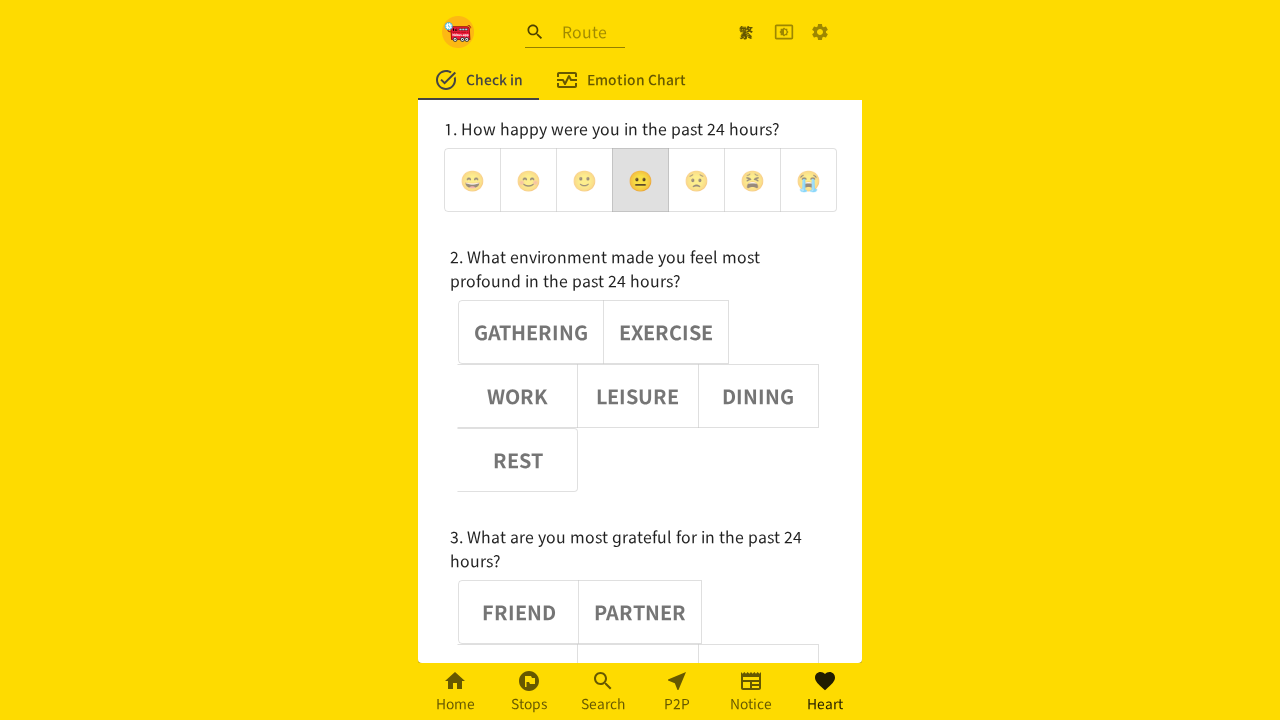

Asserted emoji button 6 is deselected
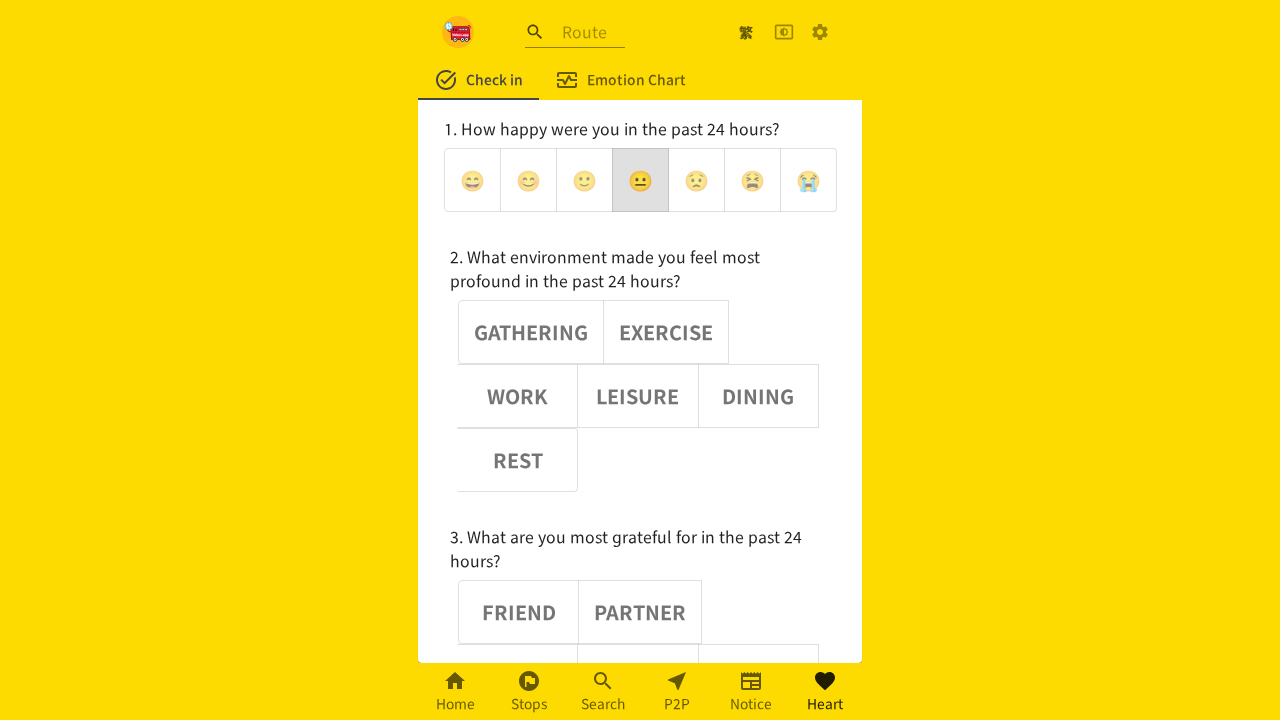

Clicked emoji button 4 at (696, 180) on (//div[@role='group'])[1] >> button >> nth=4
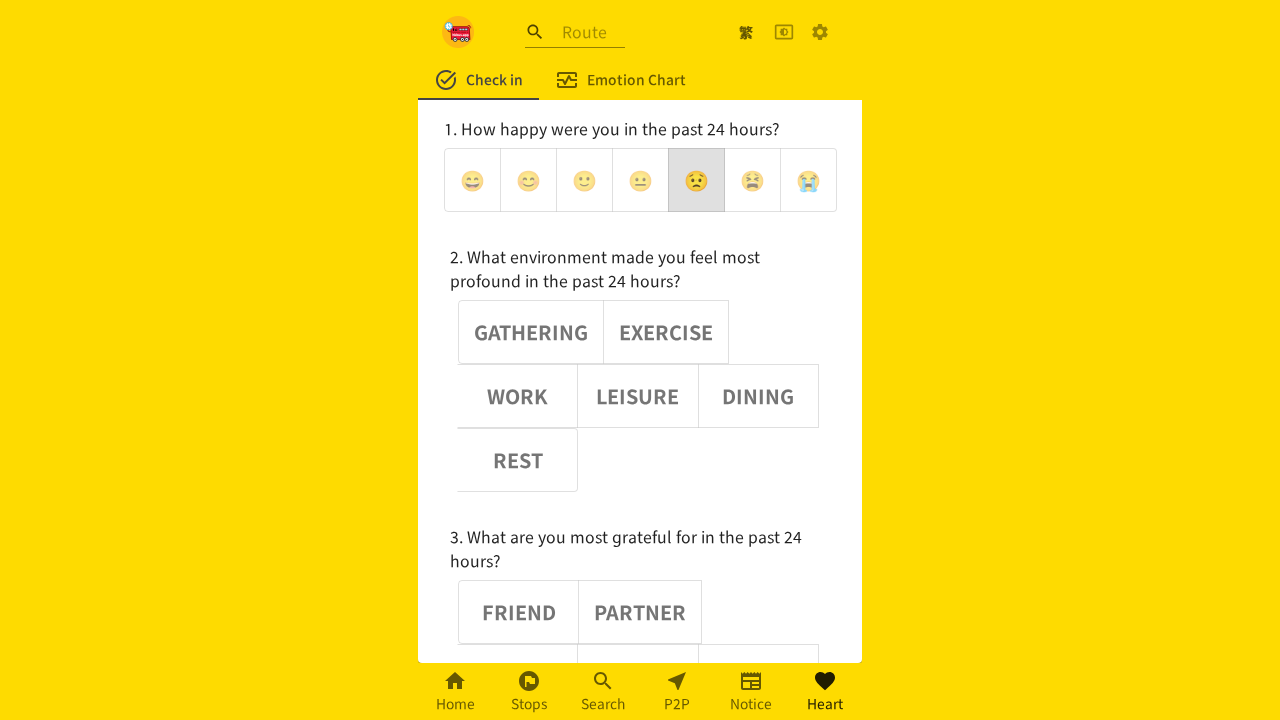

Waited 1000ms after clicking emoji button 4
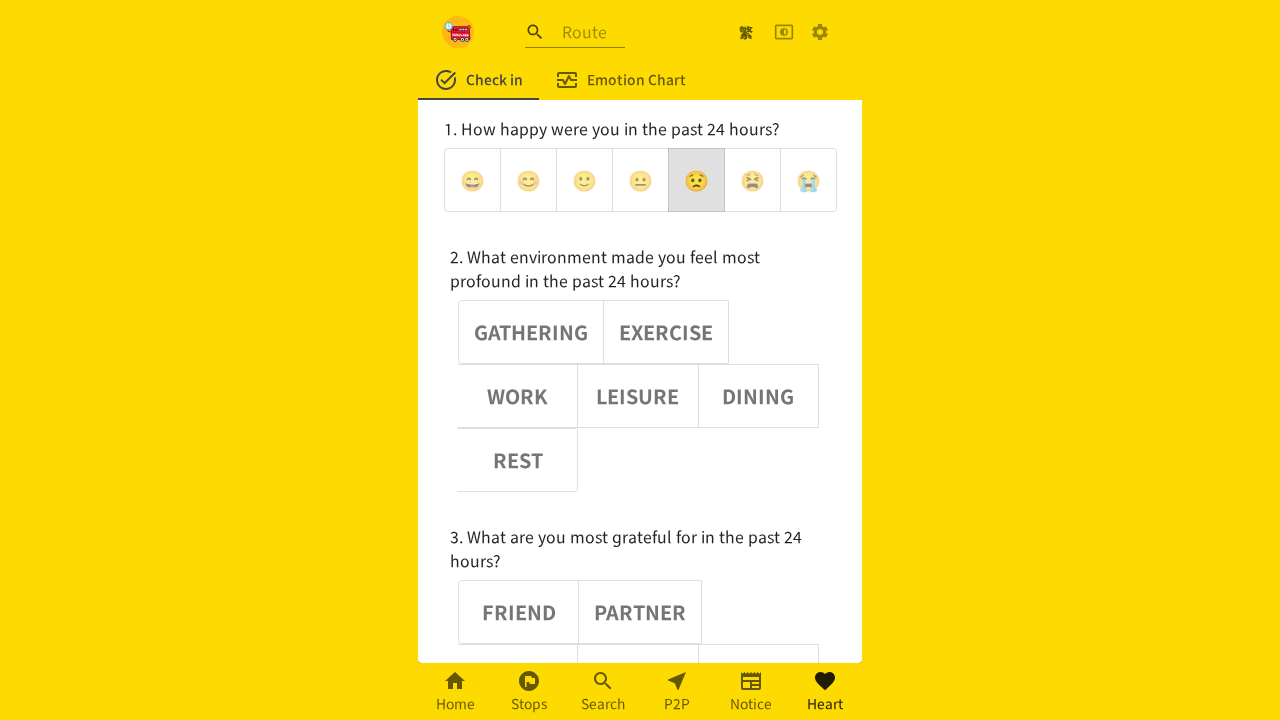

Verified emoji button 4 has aria-pressed='true'
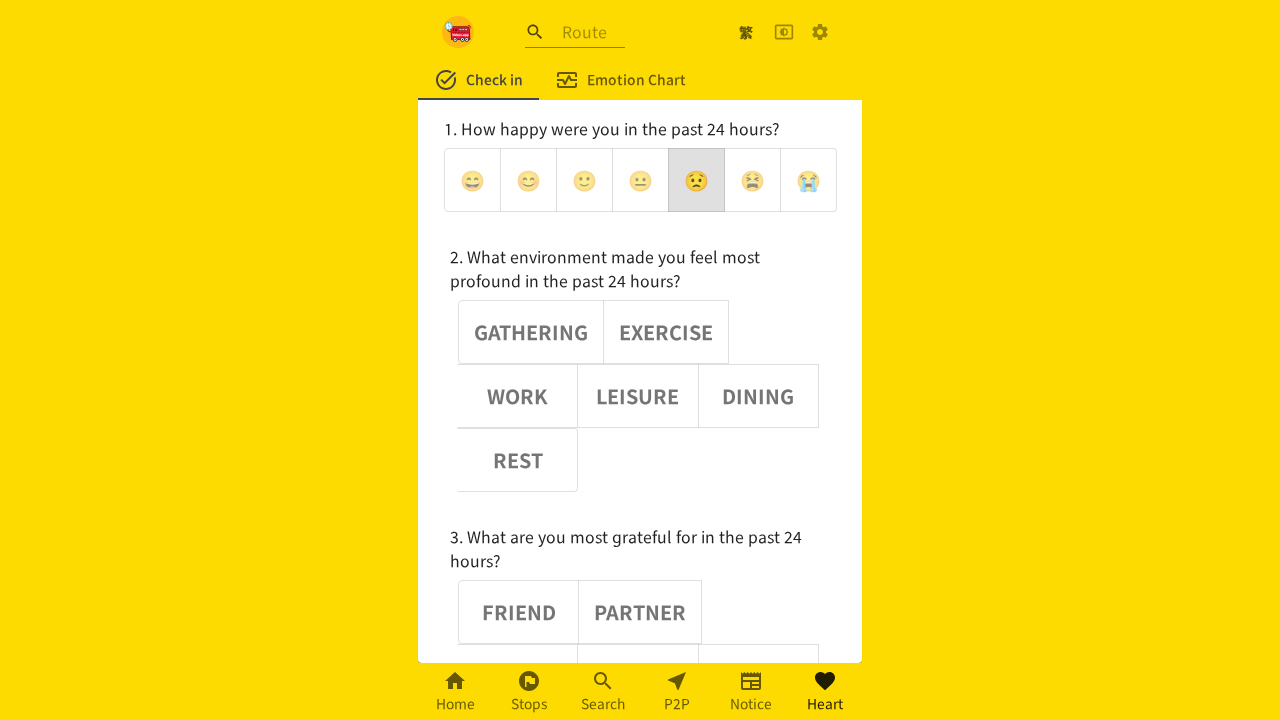

Asserted emoji button 4 is selected
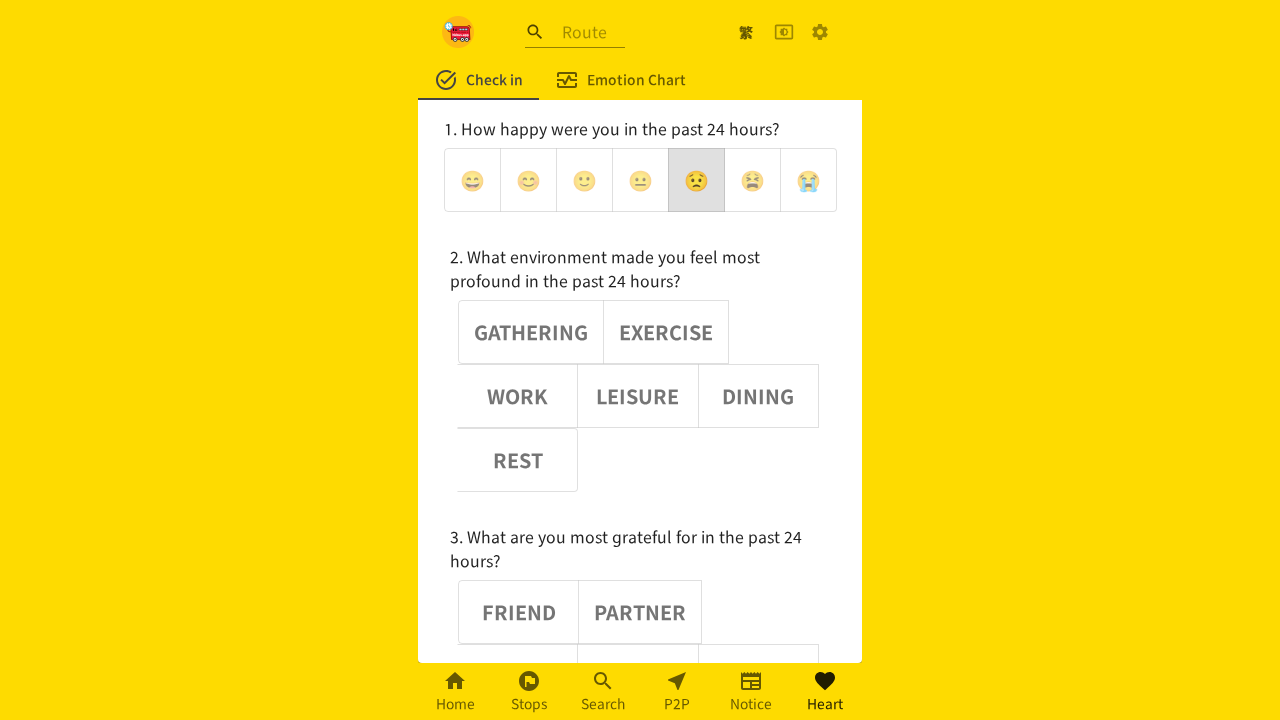

Verified emoji button 0 has aria-pressed='false'
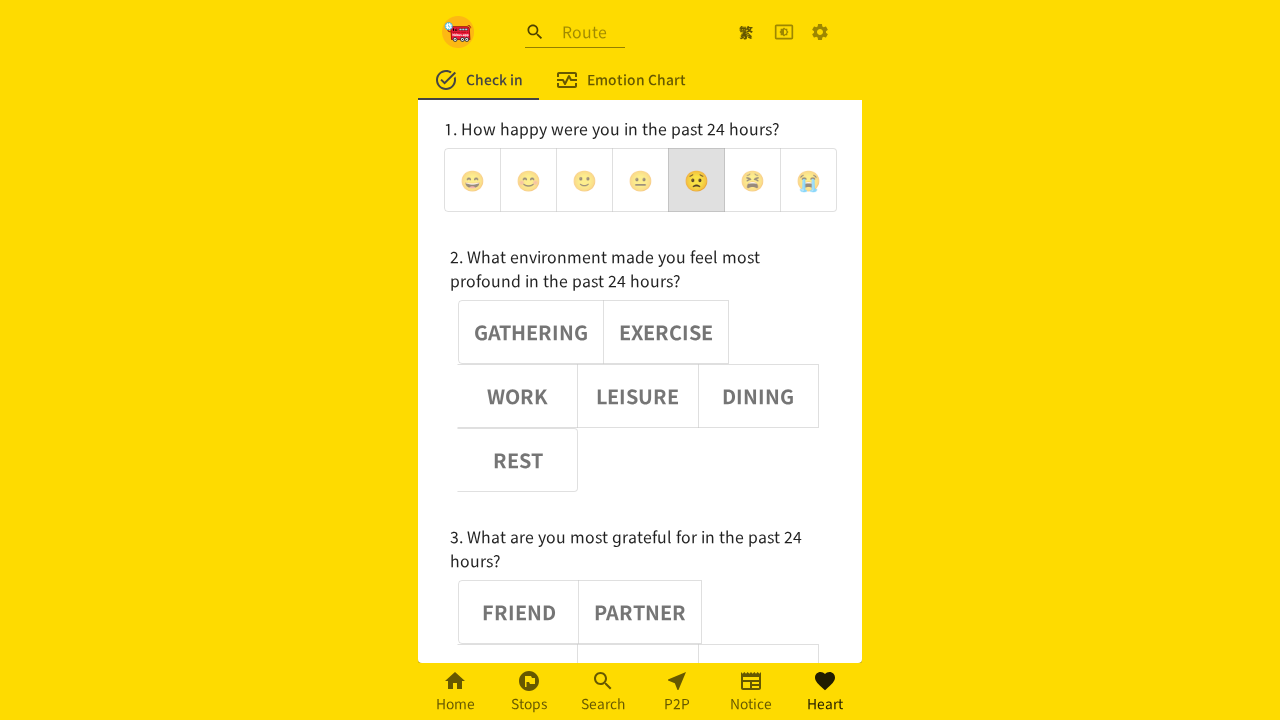

Asserted emoji button 0 is deselected
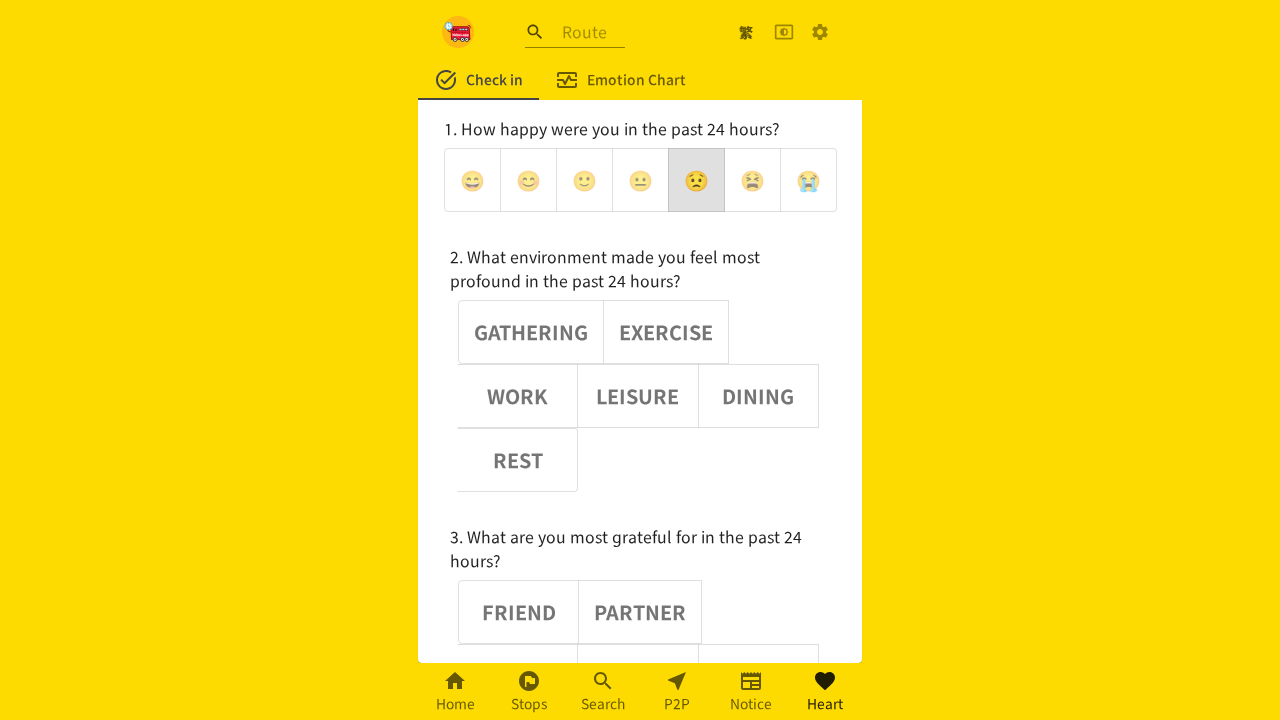

Verified emoji button 1 has aria-pressed='false'
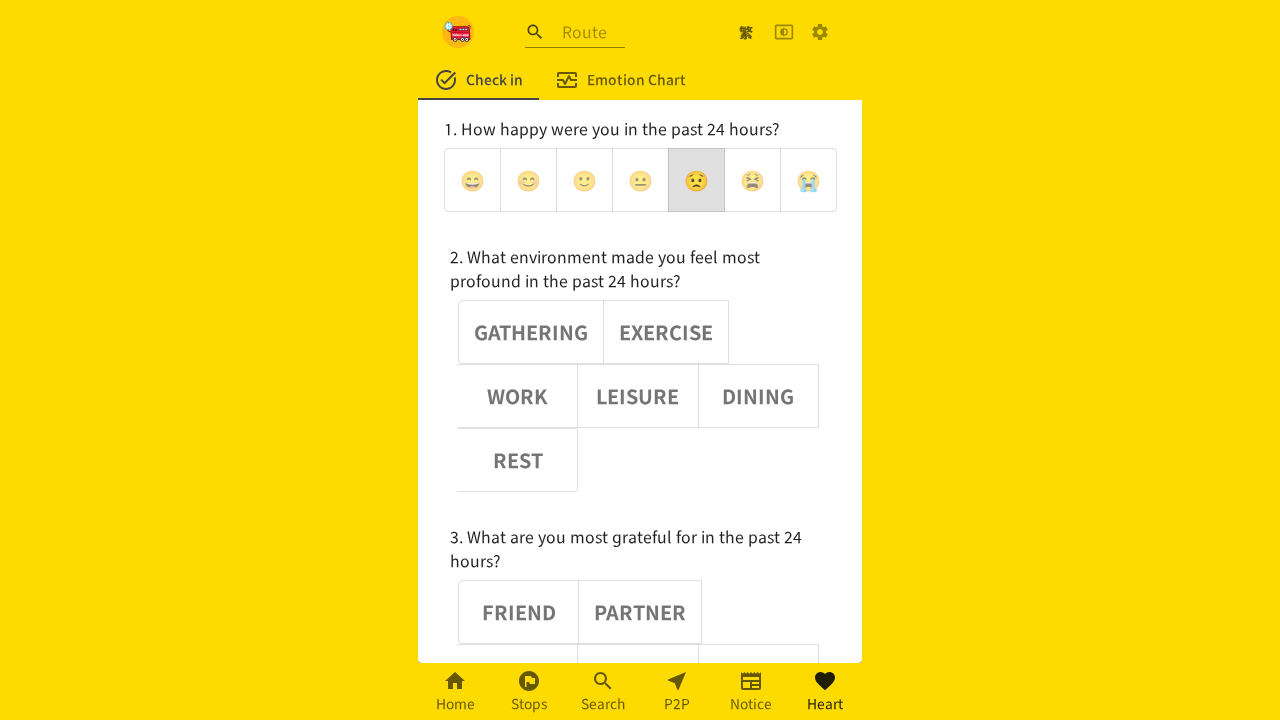

Asserted emoji button 1 is deselected
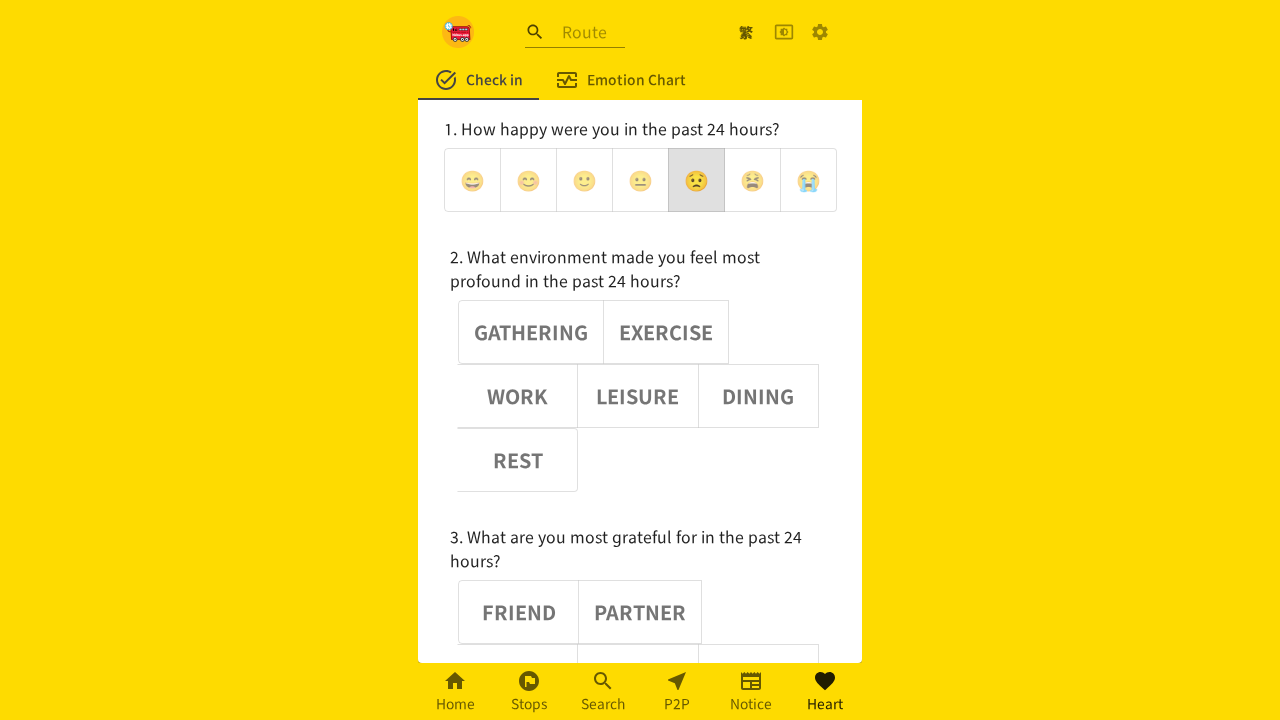

Verified emoji button 2 has aria-pressed='false'
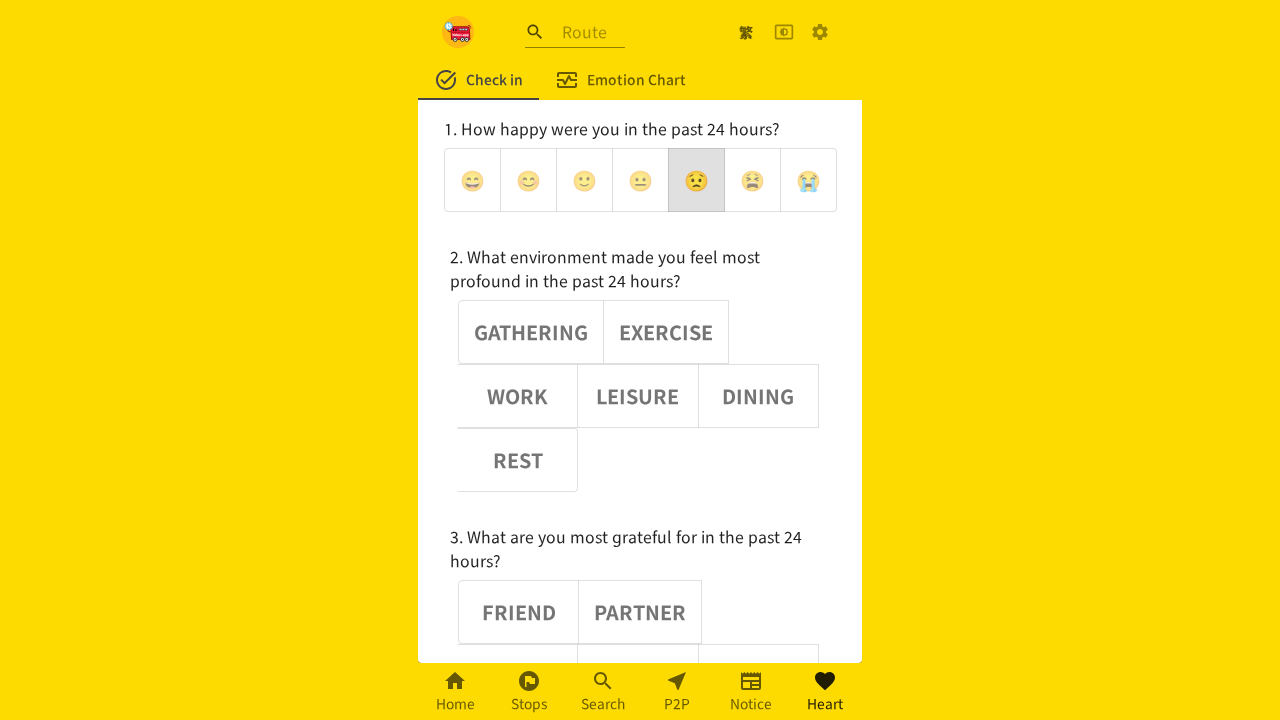

Asserted emoji button 2 is deselected
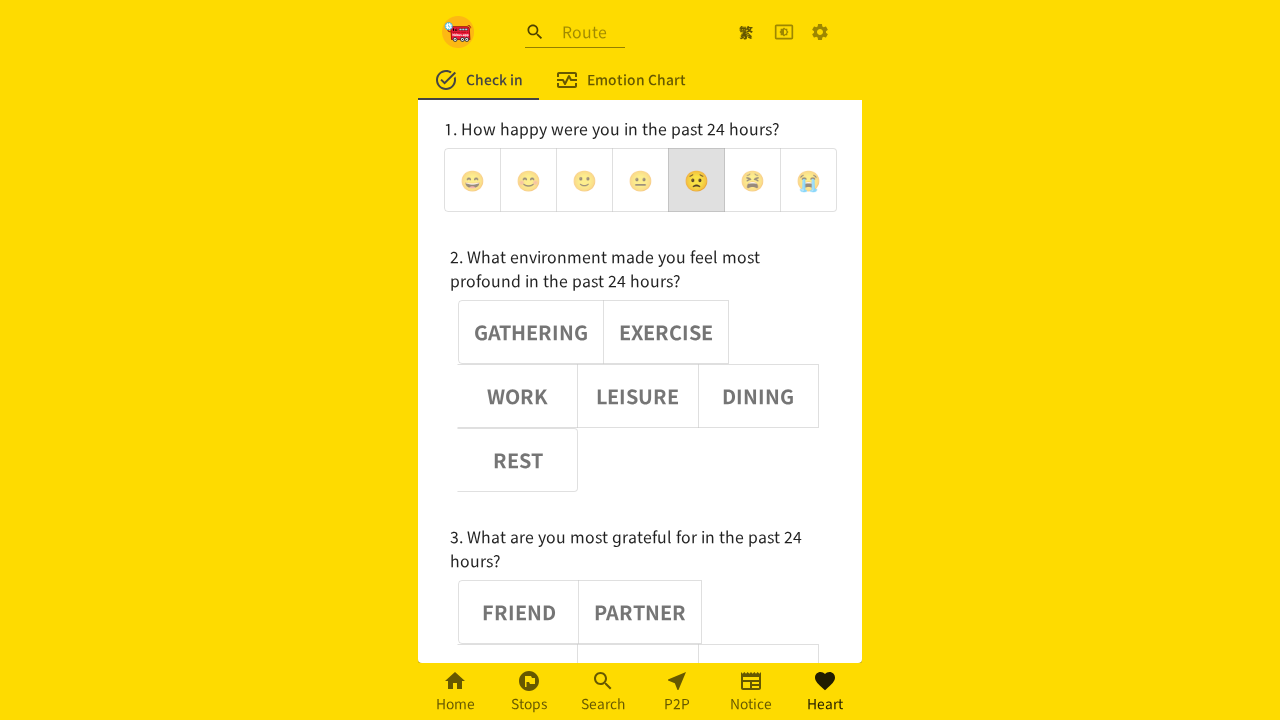

Verified emoji button 3 has aria-pressed='false'
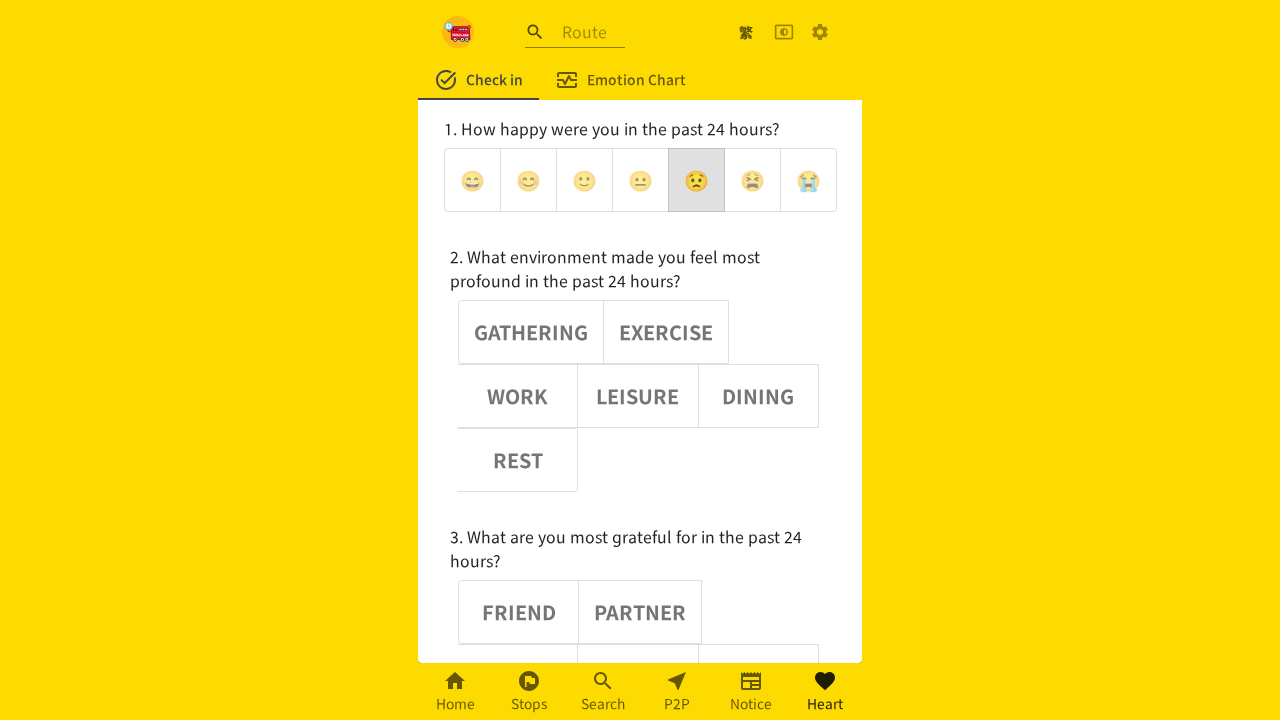

Asserted emoji button 3 is deselected
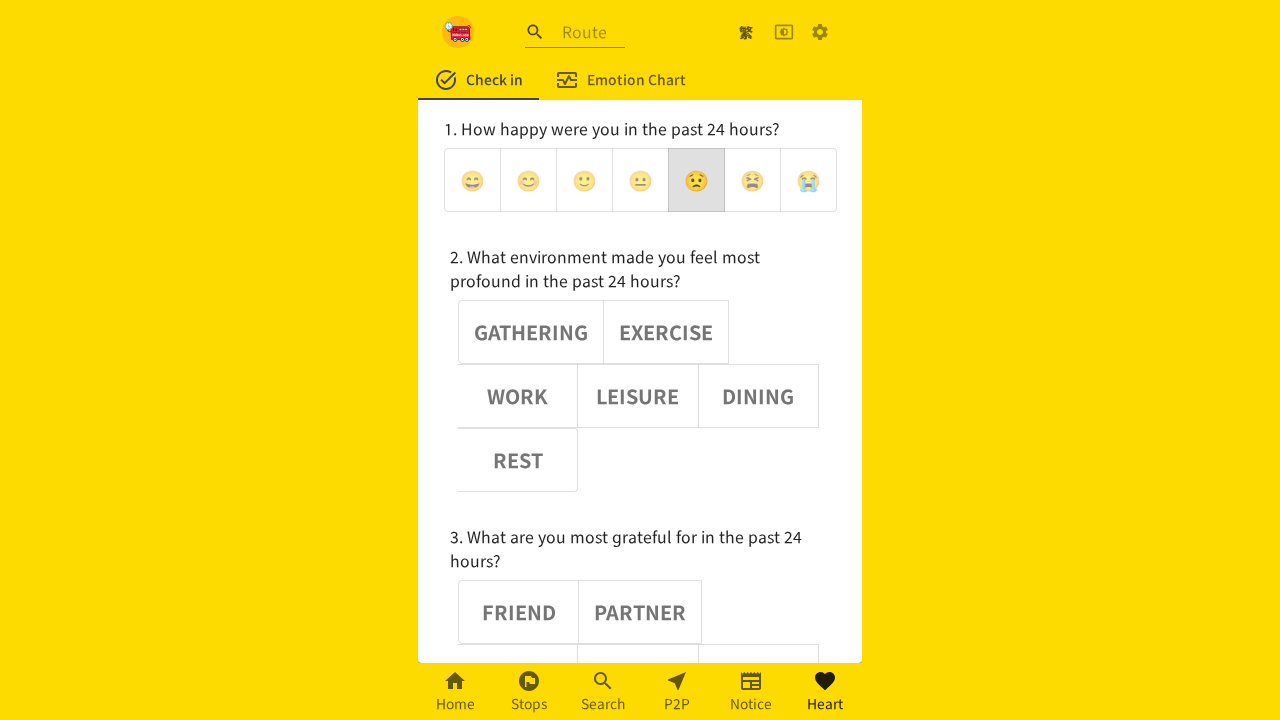

Verified emoji button 5 has aria-pressed='false'
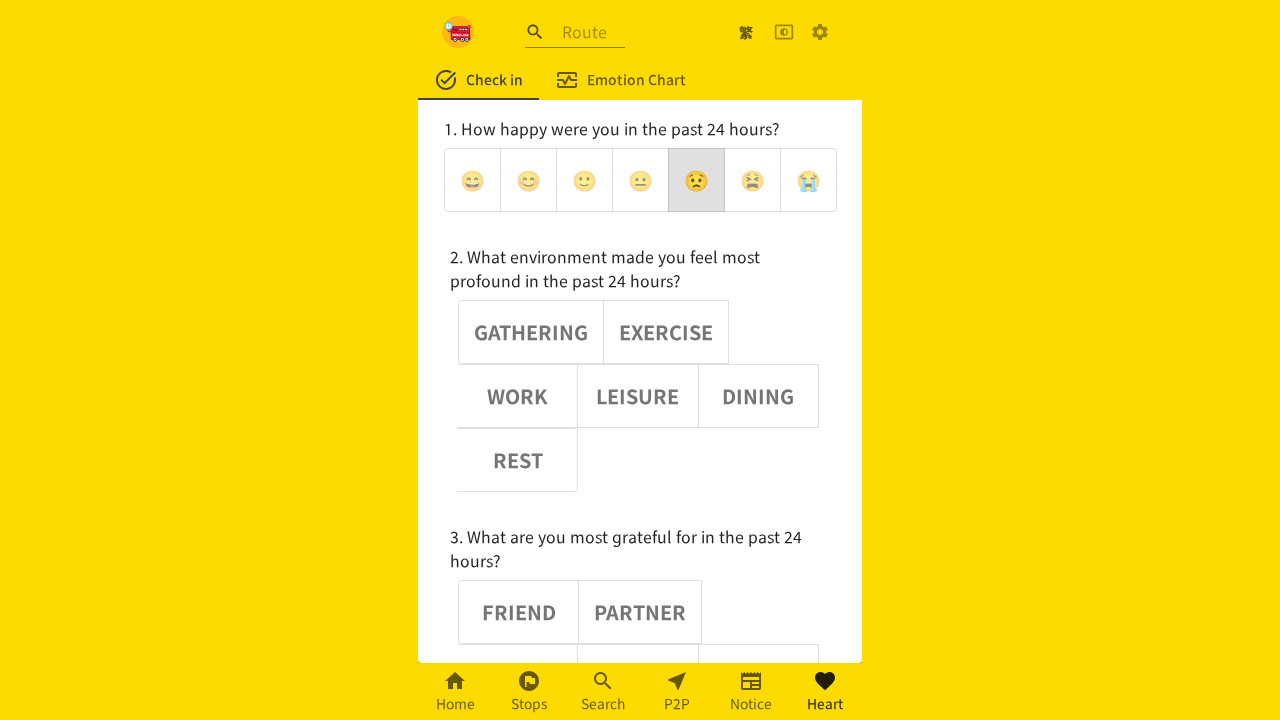

Asserted emoji button 5 is deselected
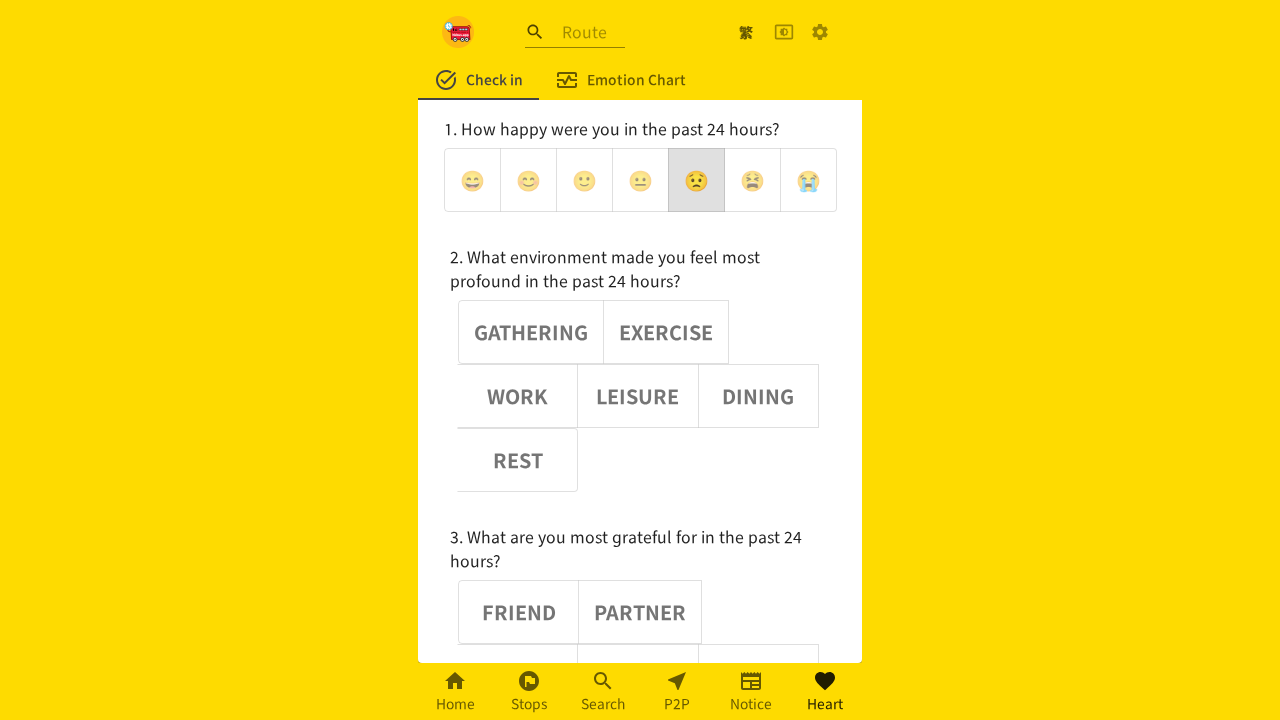

Verified emoji button 6 has aria-pressed='false'
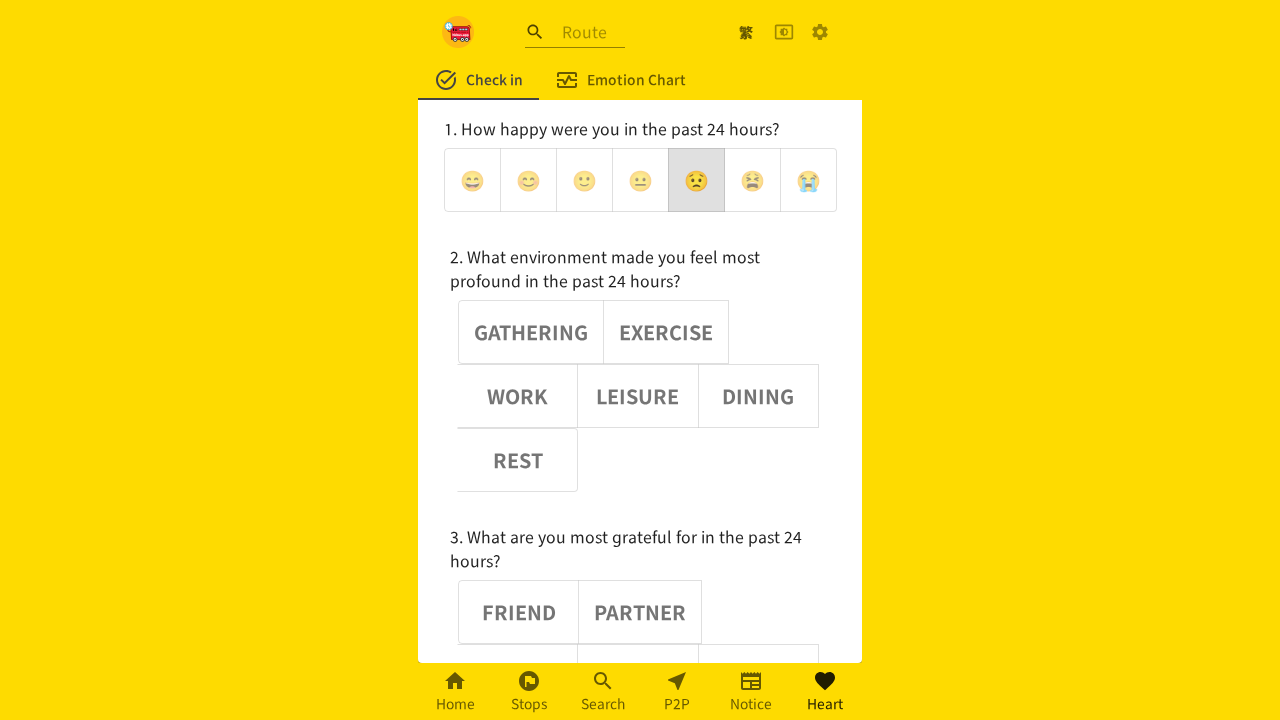

Asserted emoji button 6 is deselected
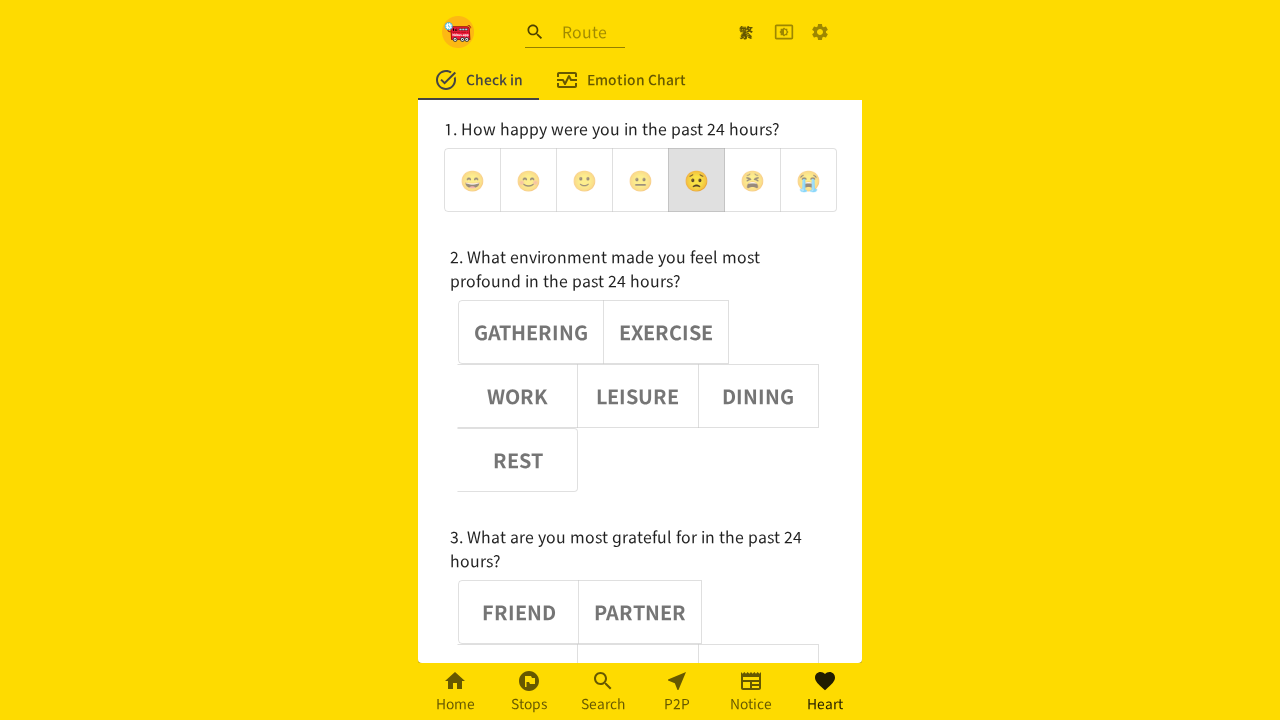

Clicked emoji button 5 at (752, 180) on (//div[@role='group'])[1] >> button >> nth=5
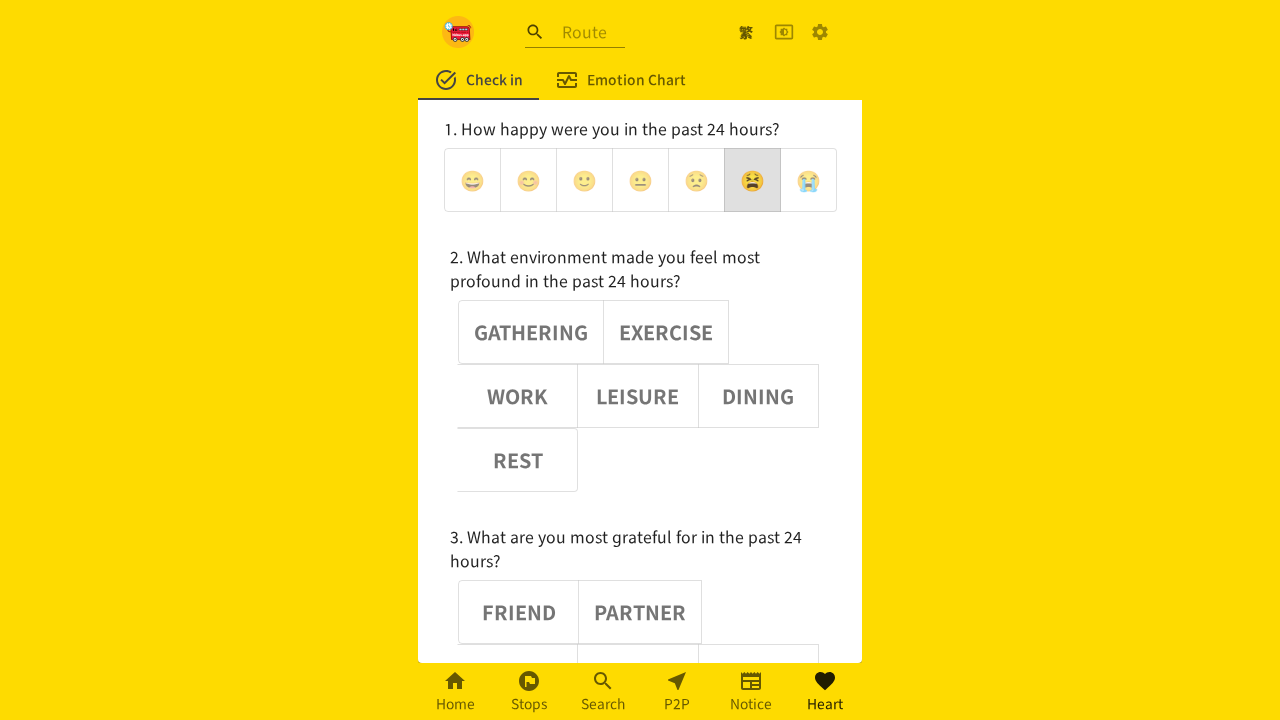

Waited 1000ms after clicking emoji button 5
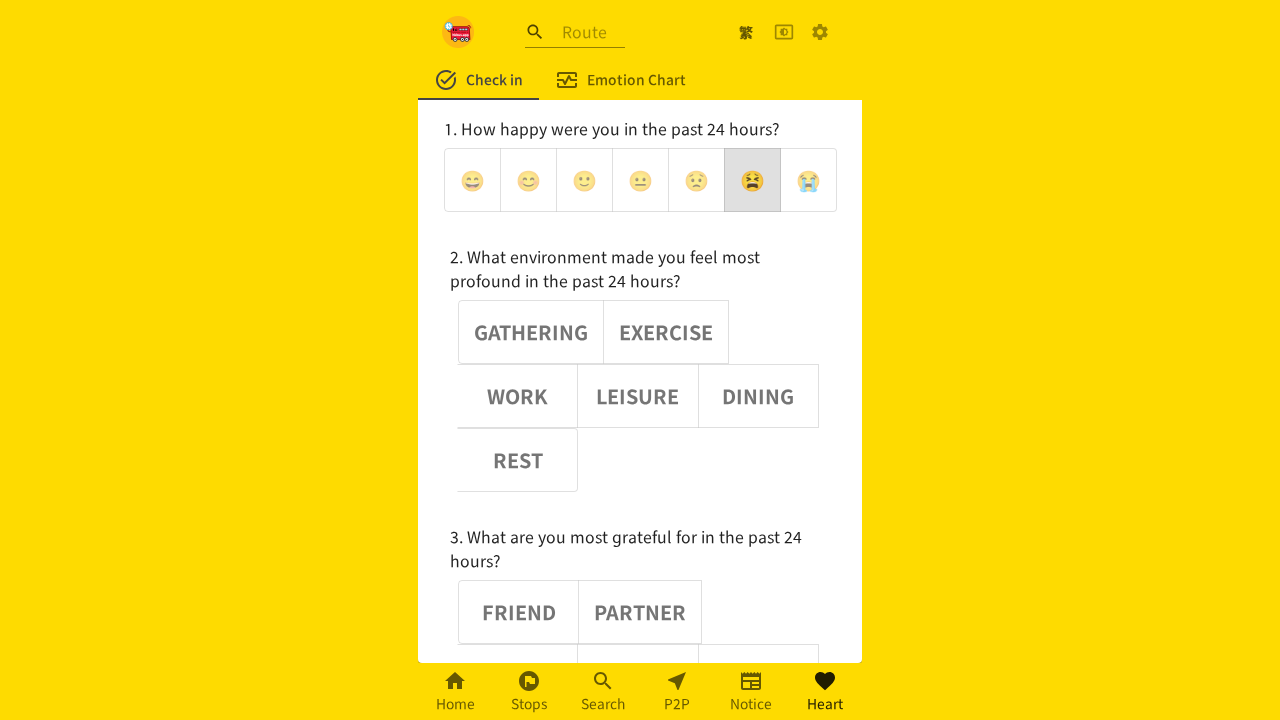

Verified emoji button 5 has aria-pressed='true'
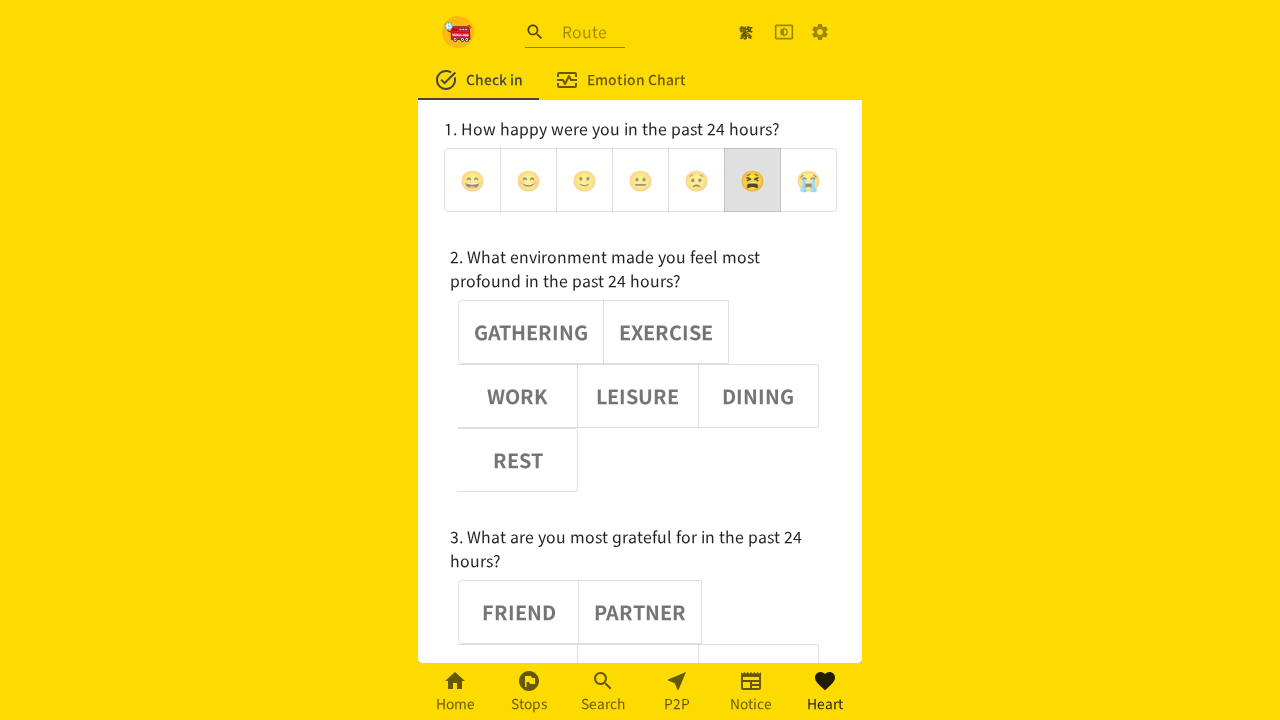

Asserted emoji button 5 is selected
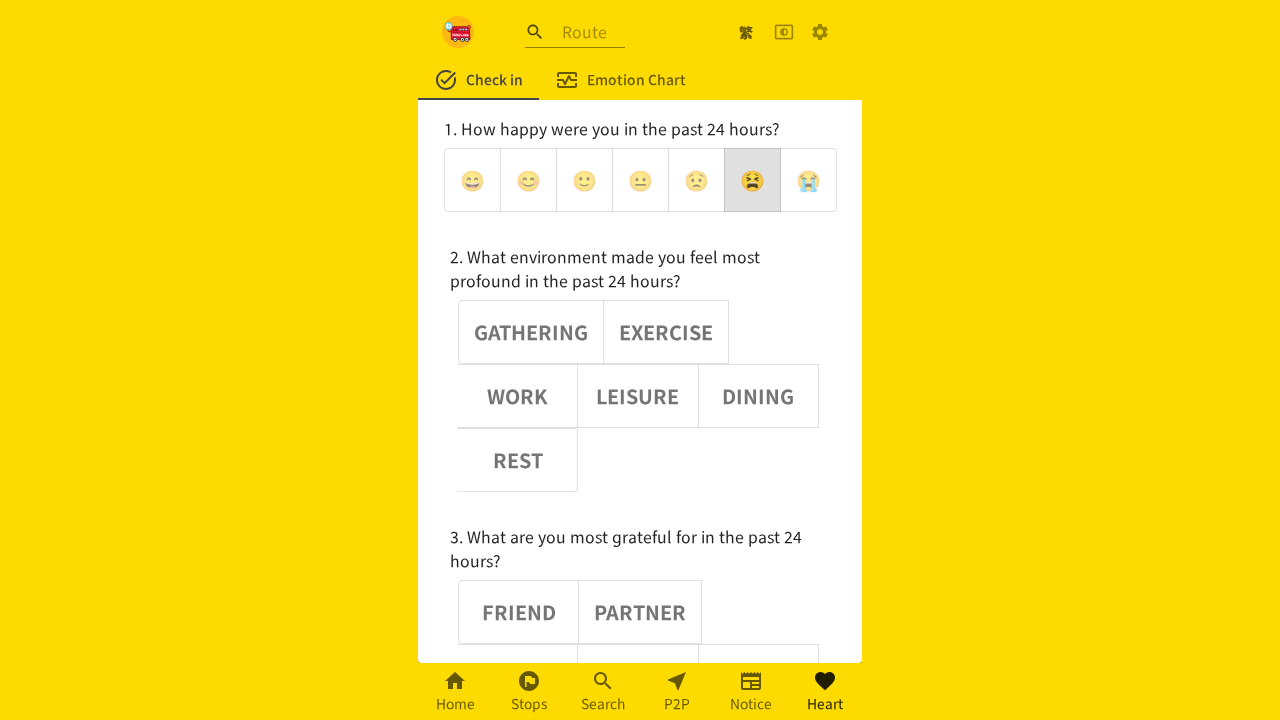

Verified emoji button 0 has aria-pressed='false'
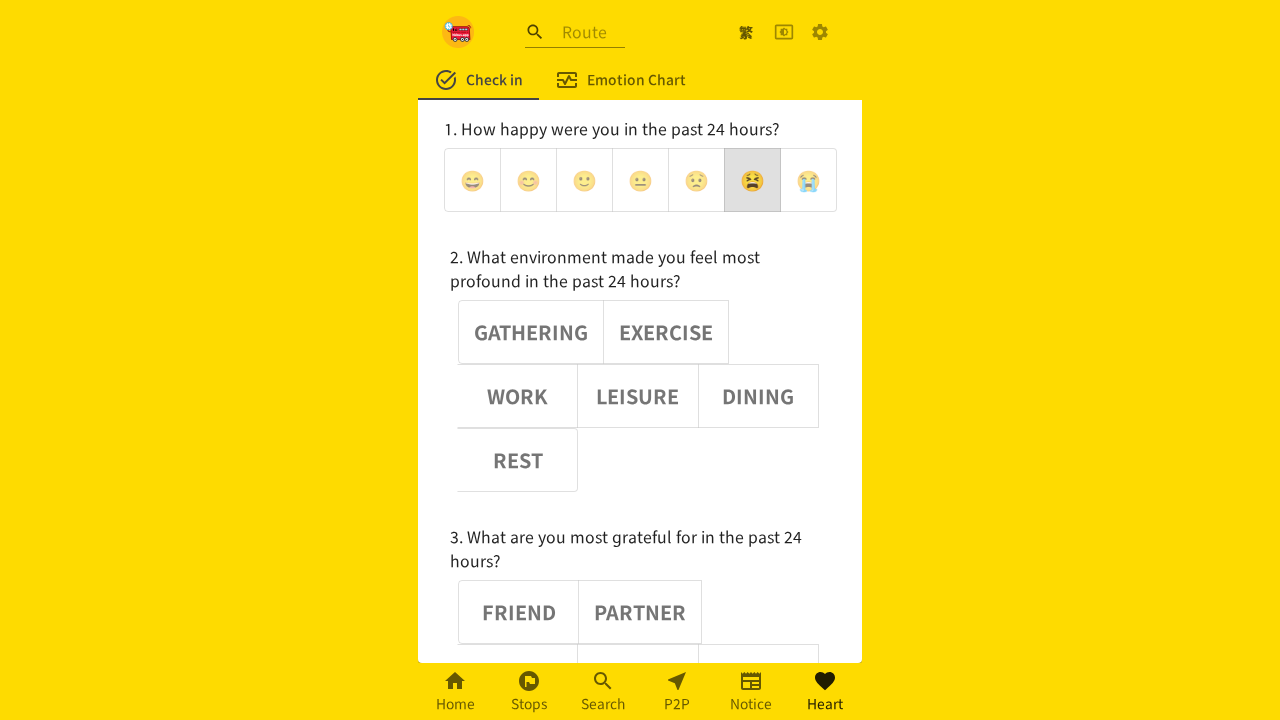

Asserted emoji button 0 is deselected
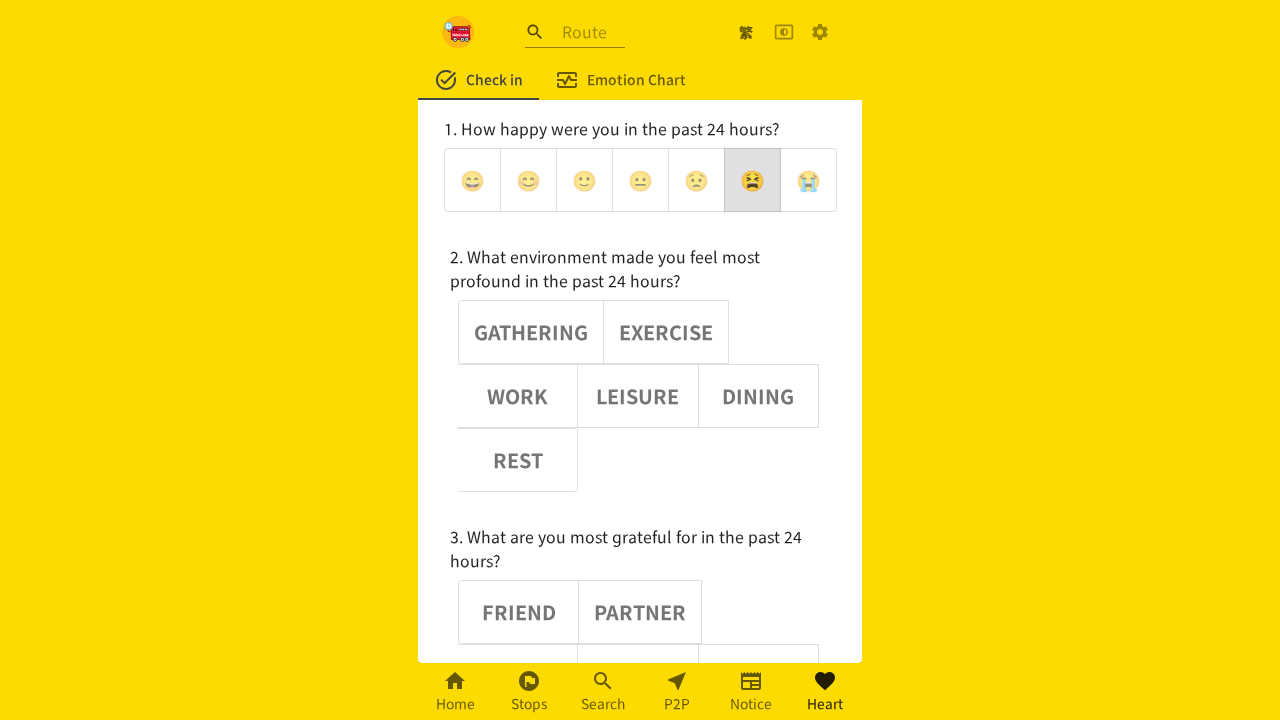

Verified emoji button 1 has aria-pressed='false'
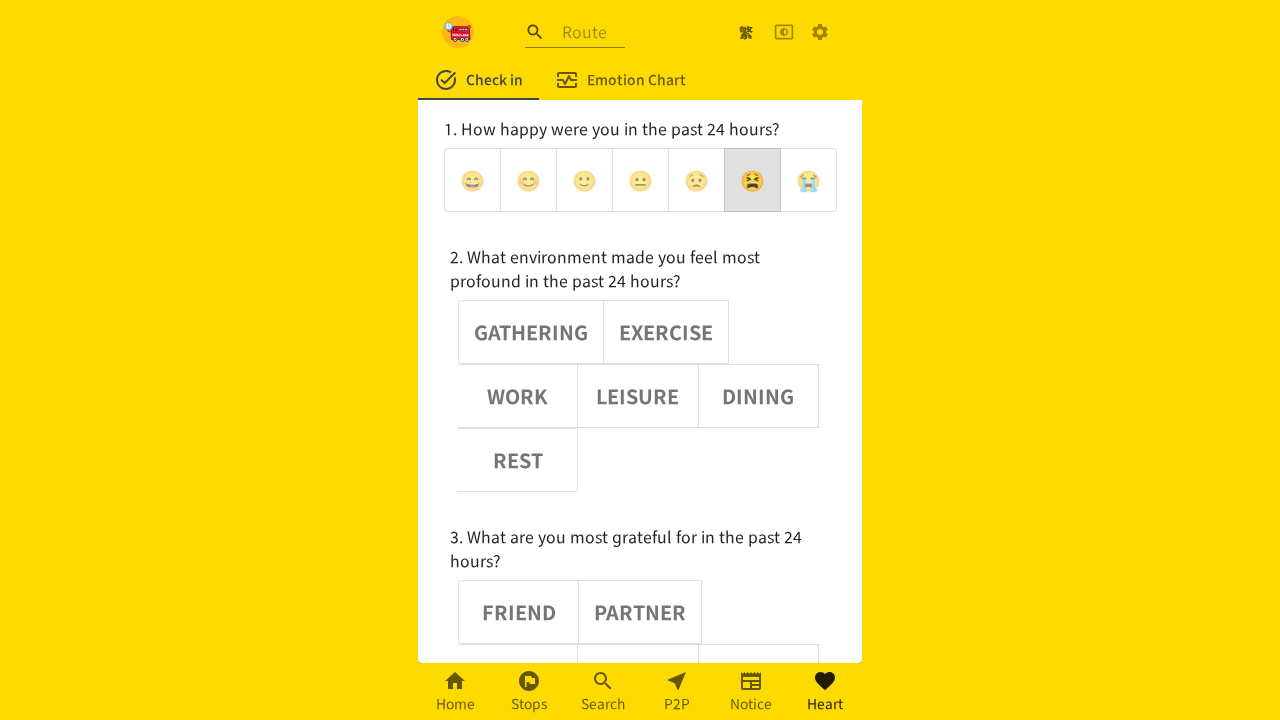

Asserted emoji button 1 is deselected
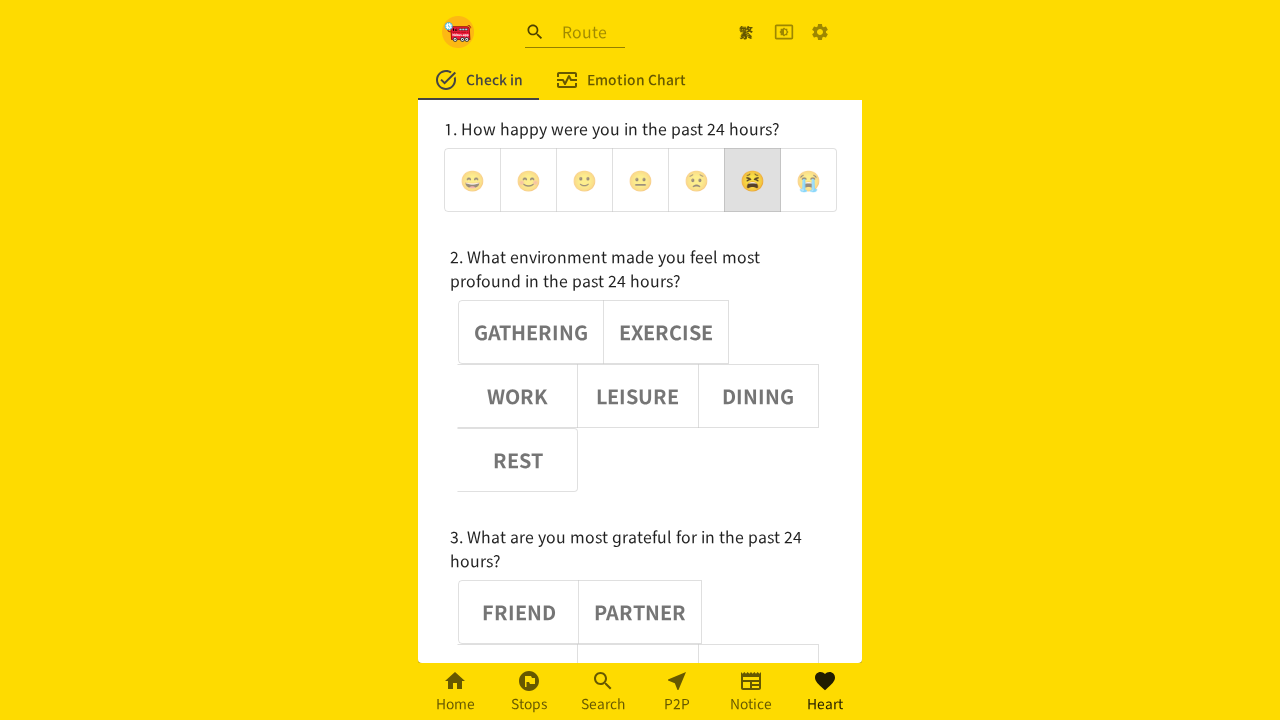

Verified emoji button 2 has aria-pressed='false'
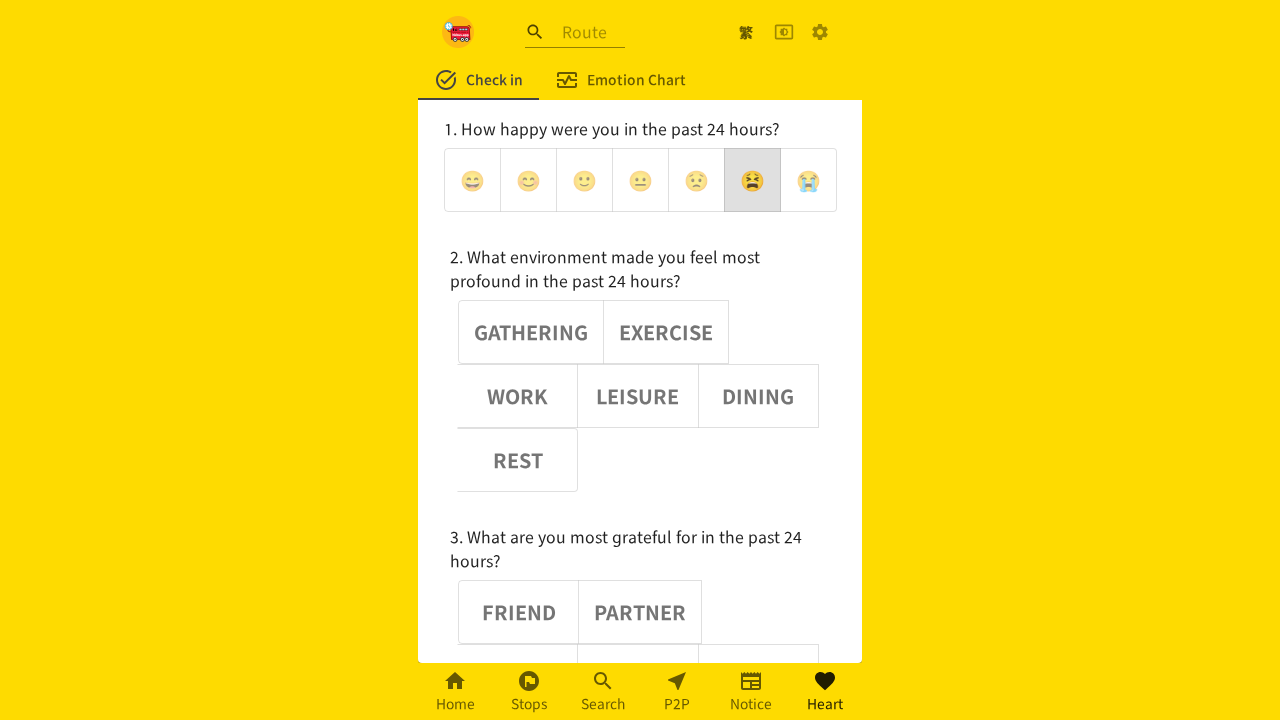

Asserted emoji button 2 is deselected
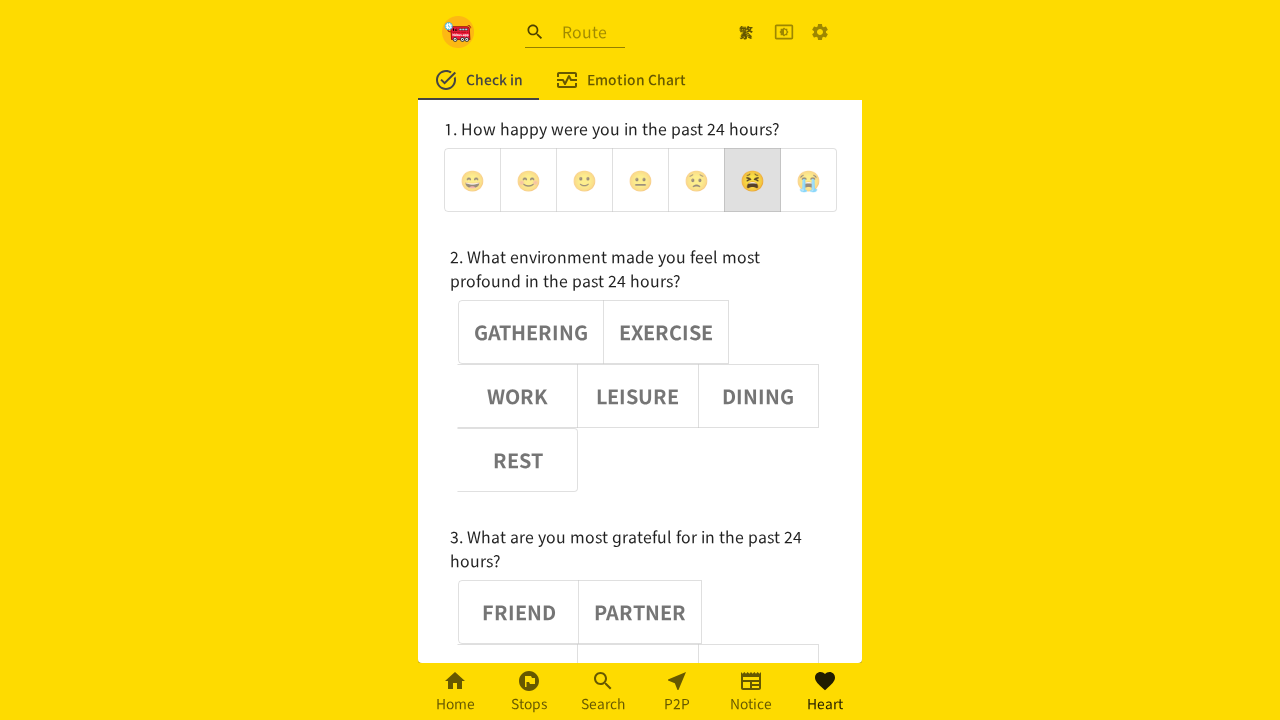

Verified emoji button 3 has aria-pressed='false'
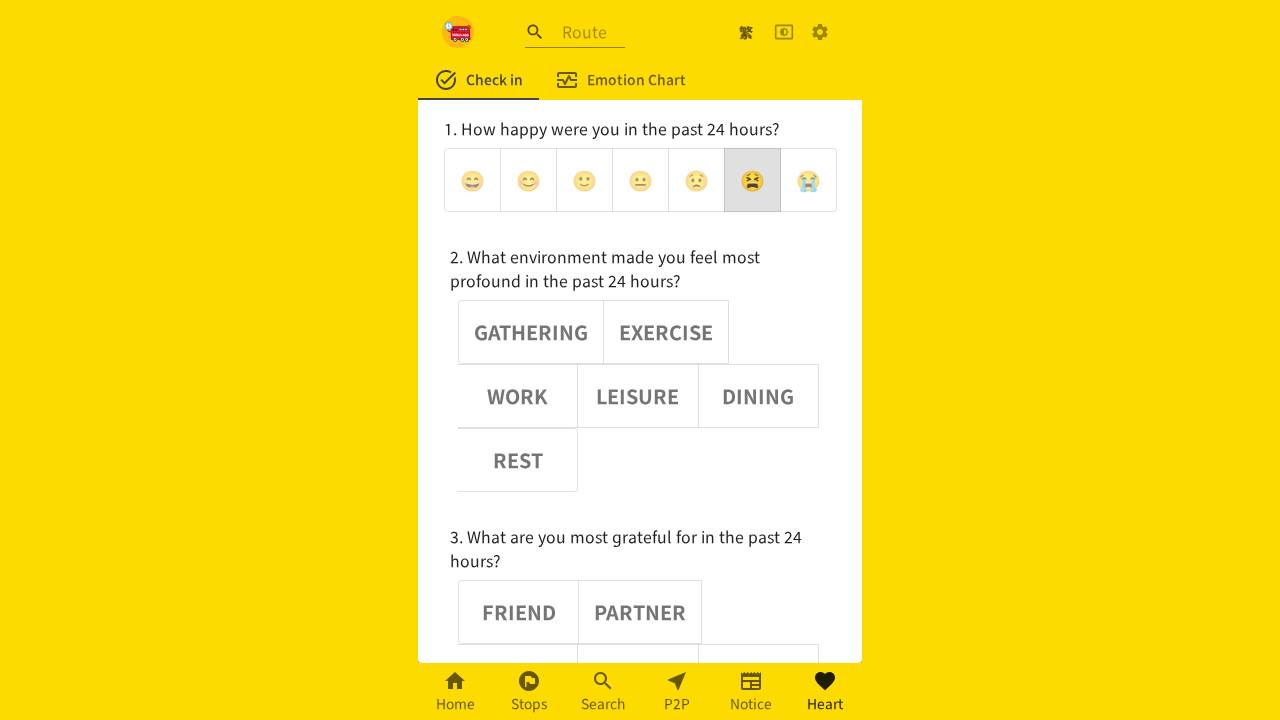

Asserted emoji button 3 is deselected
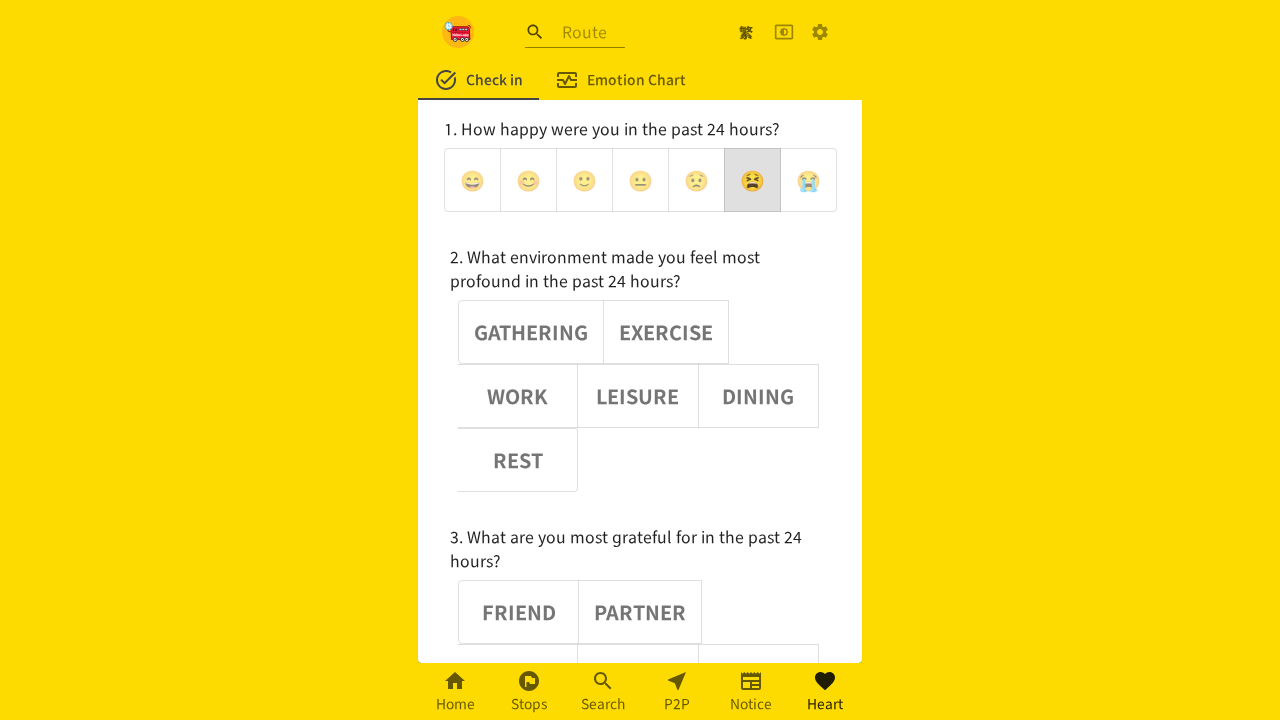

Verified emoji button 4 has aria-pressed='false'
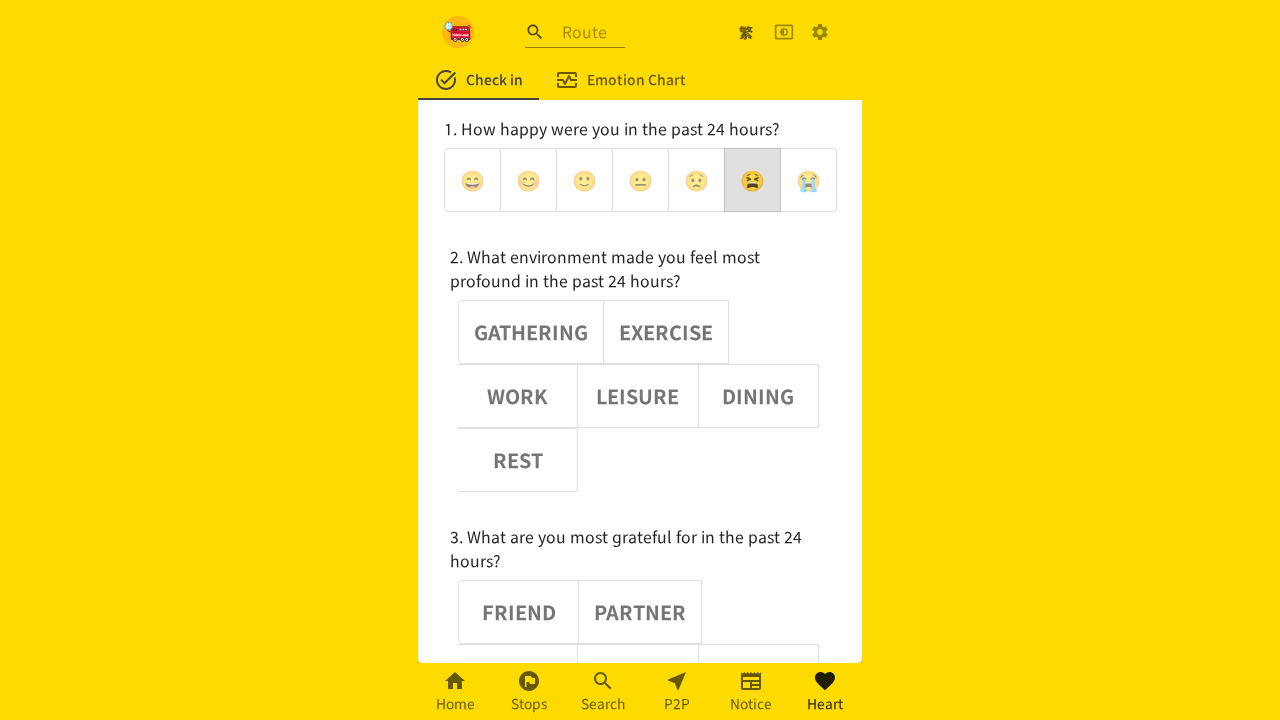

Asserted emoji button 4 is deselected
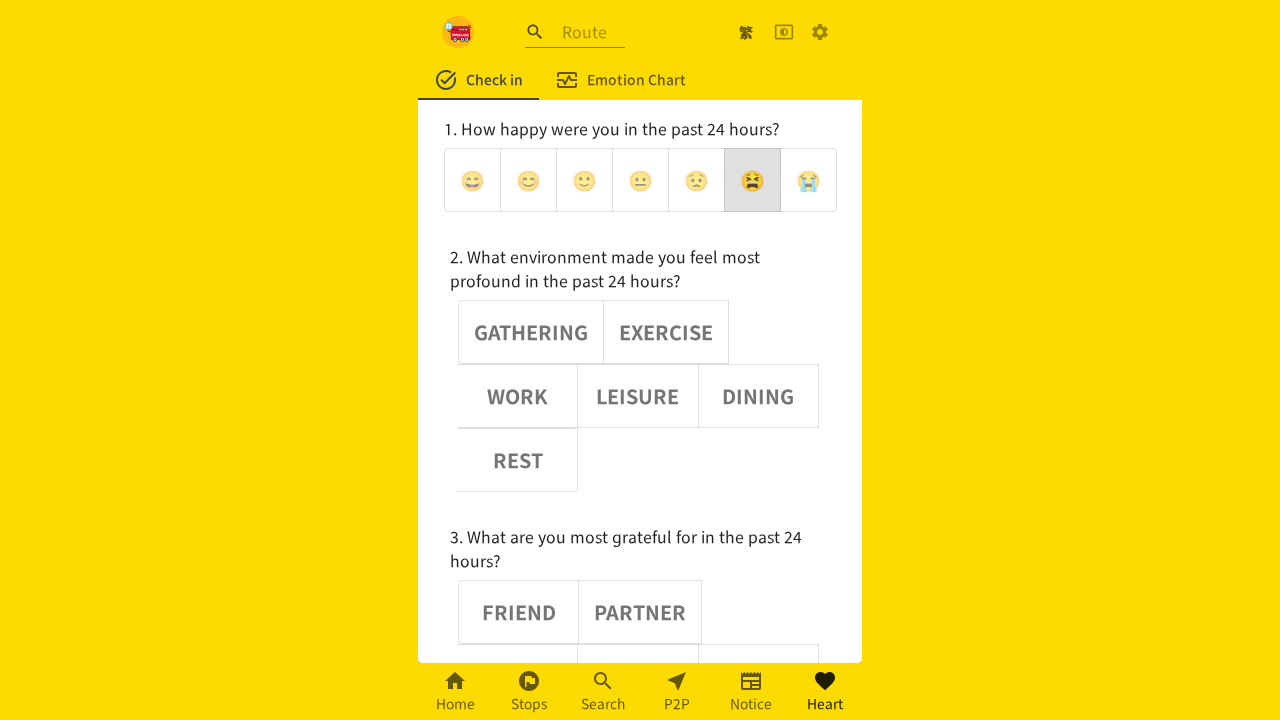

Verified emoji button 6 has aria-pressed='false'
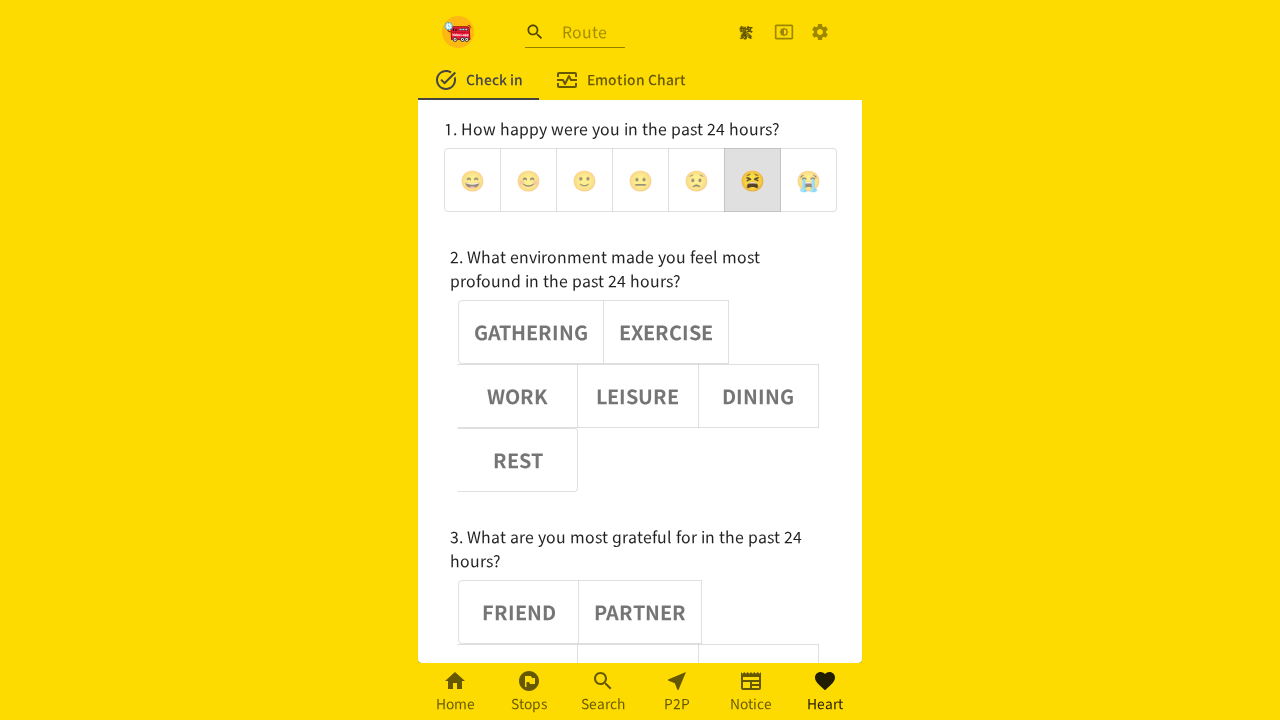

Asserted emoji button 6 is deselected
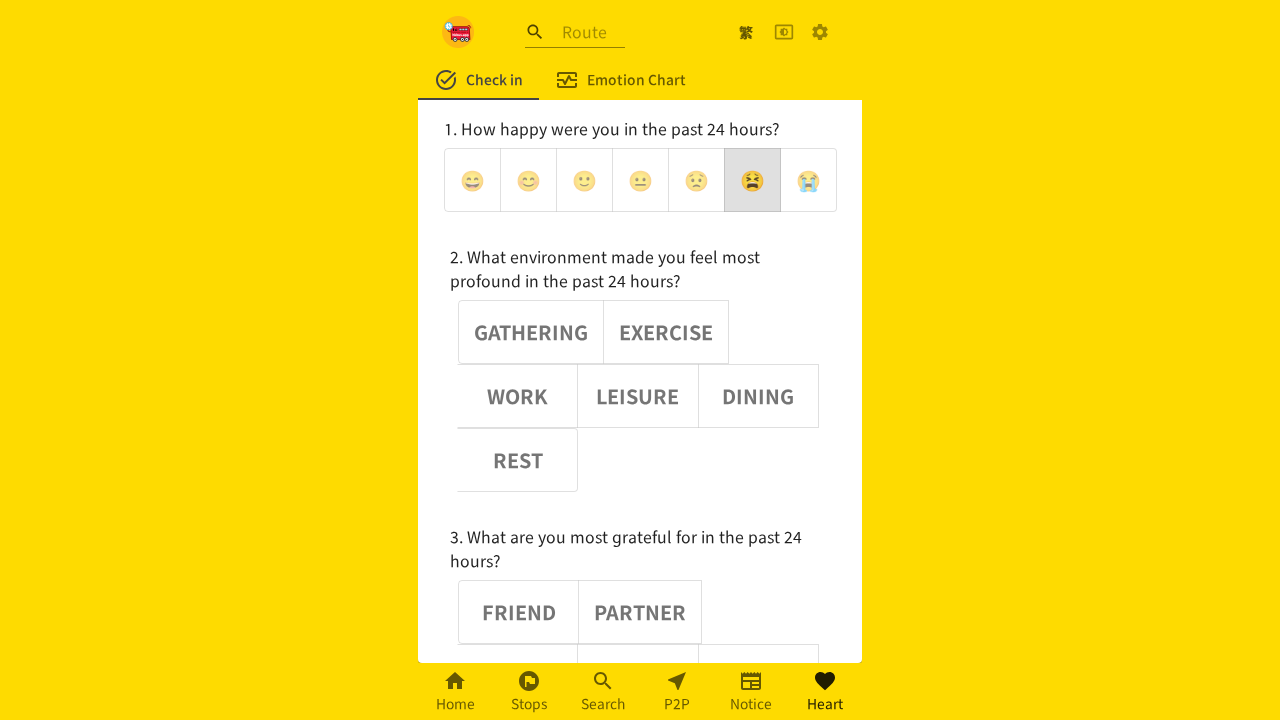

Clicked emoji button 6 at (808, 180) on (//div[@role='group'])[1] >> button >> nth=6
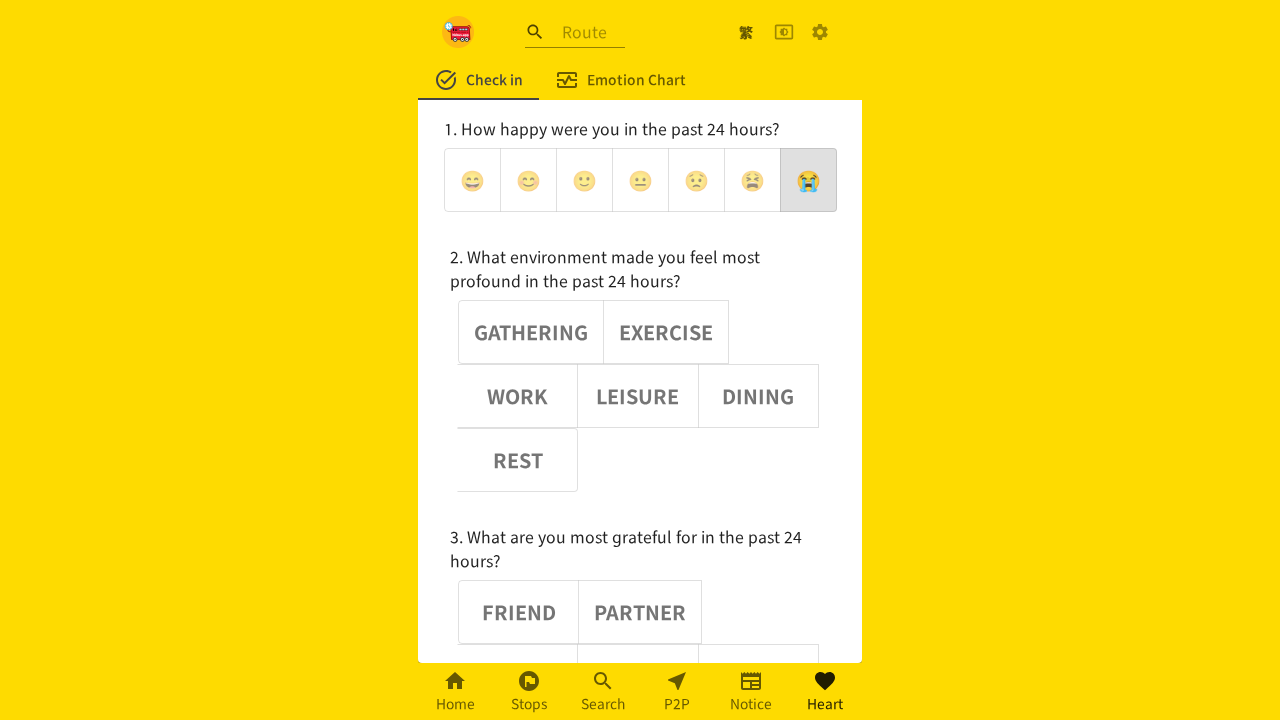

Waited 1000ms after clicking emoji button 6
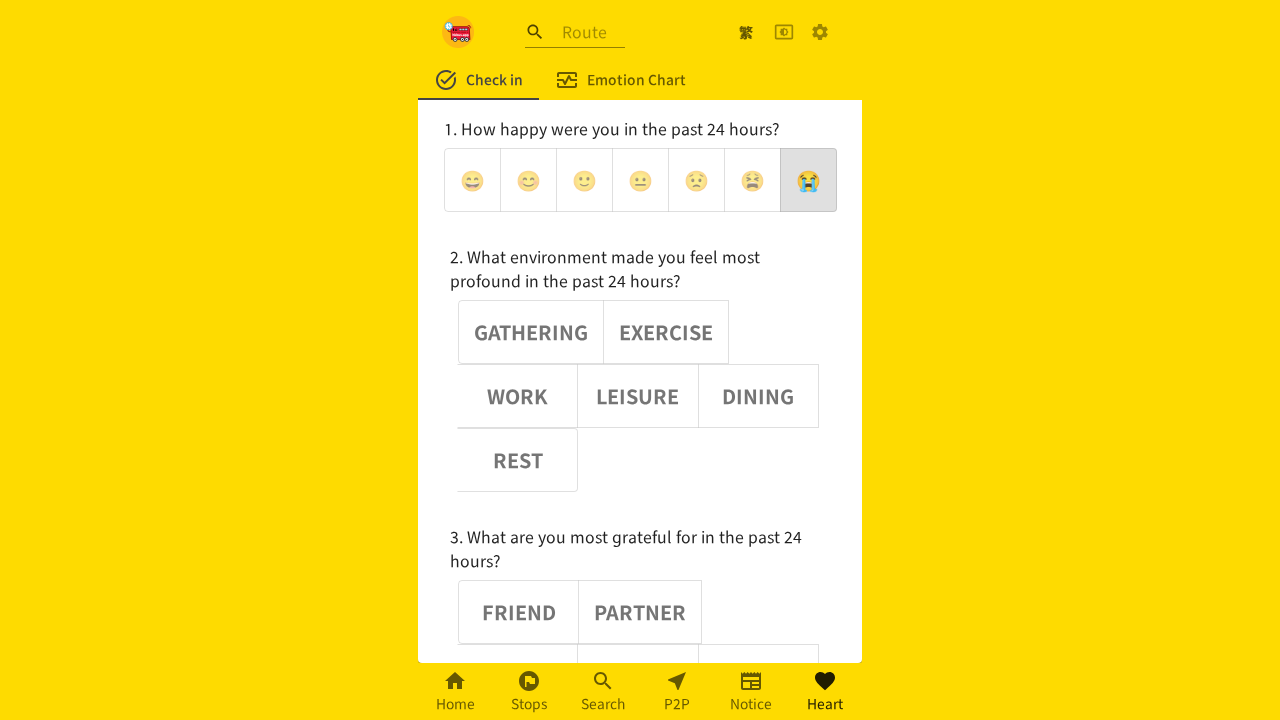

Verified emoji button 6 has aria-pressed='true'
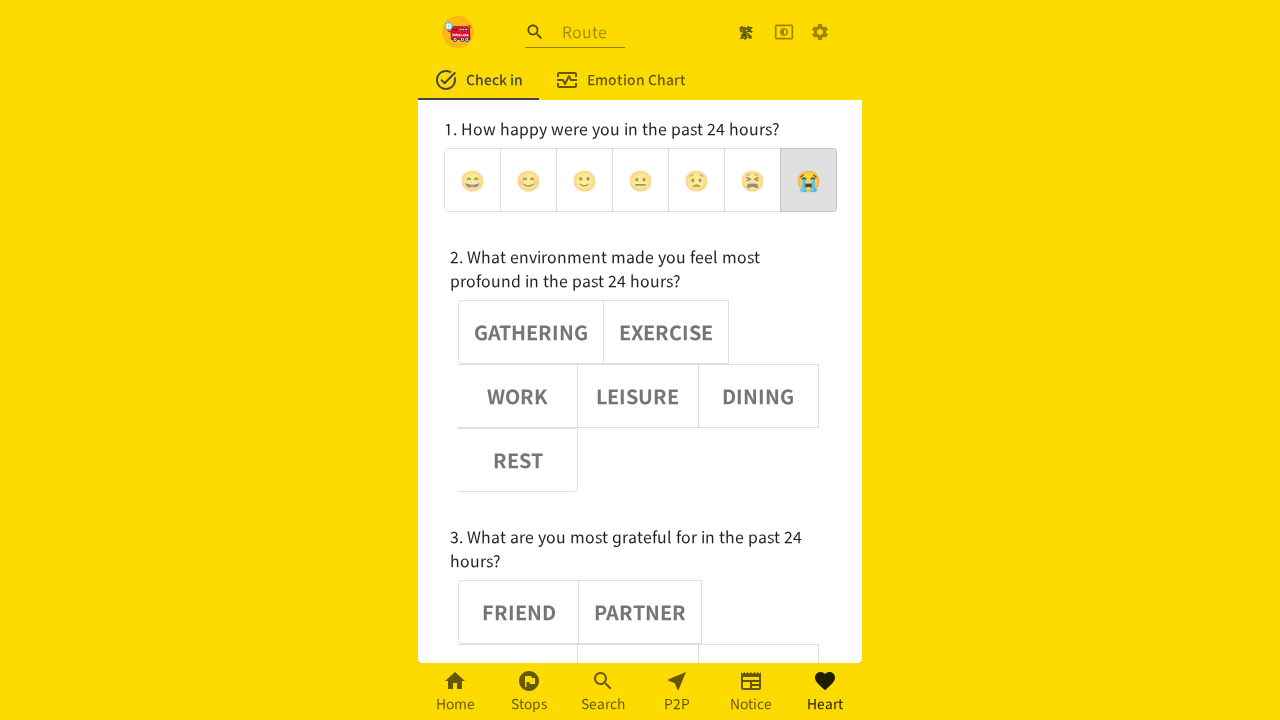

Asserted emoji button 6 is selected
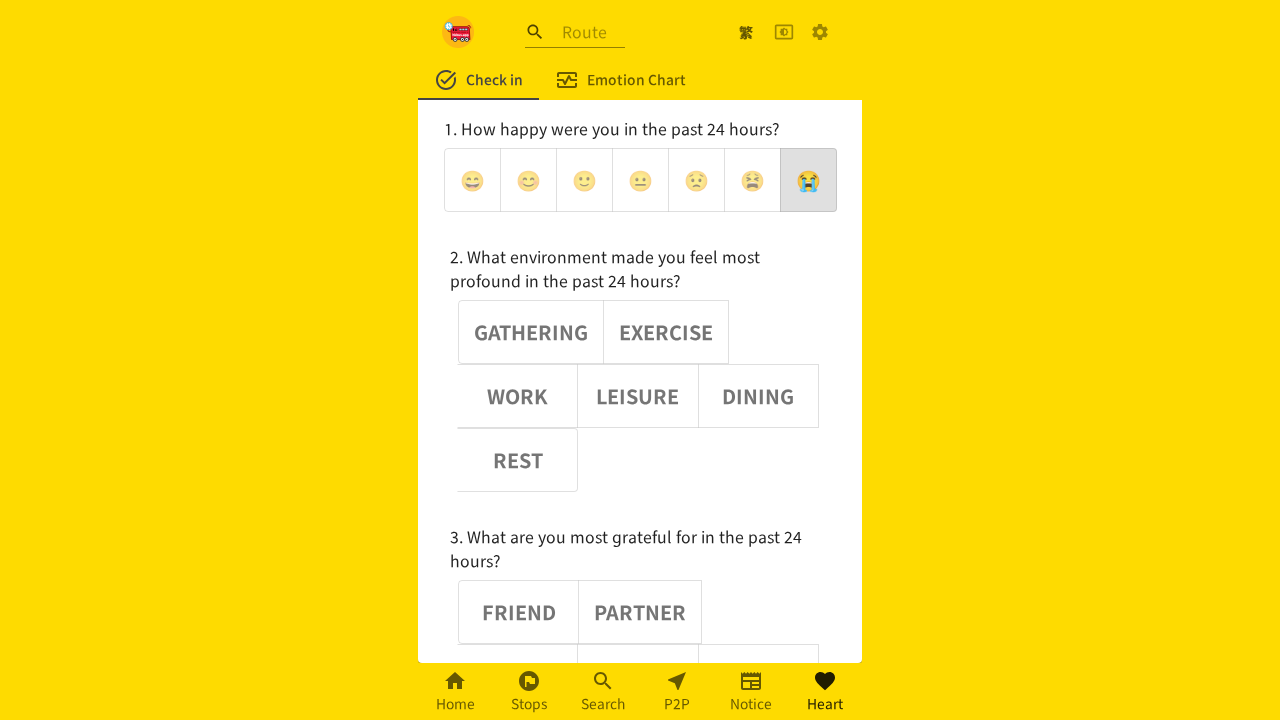

Verified emoji button 0 has aria-pressed='false'
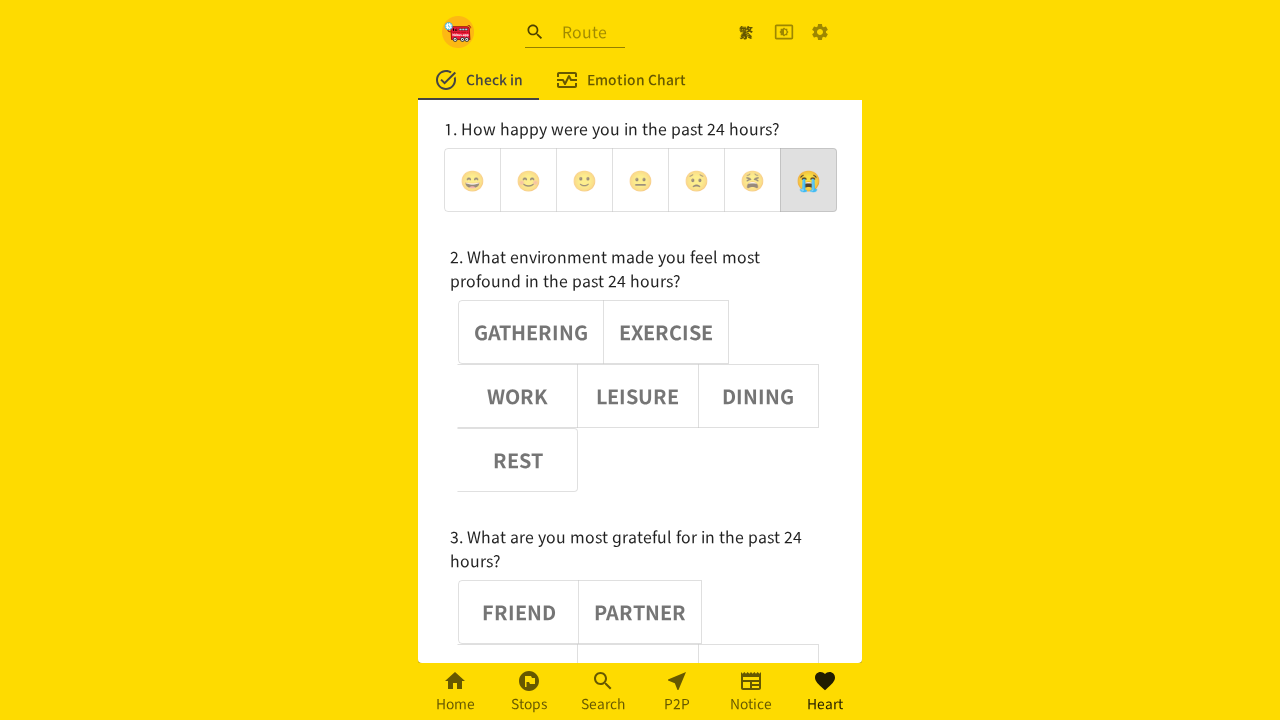

Asserted emoji button 0 is deselected
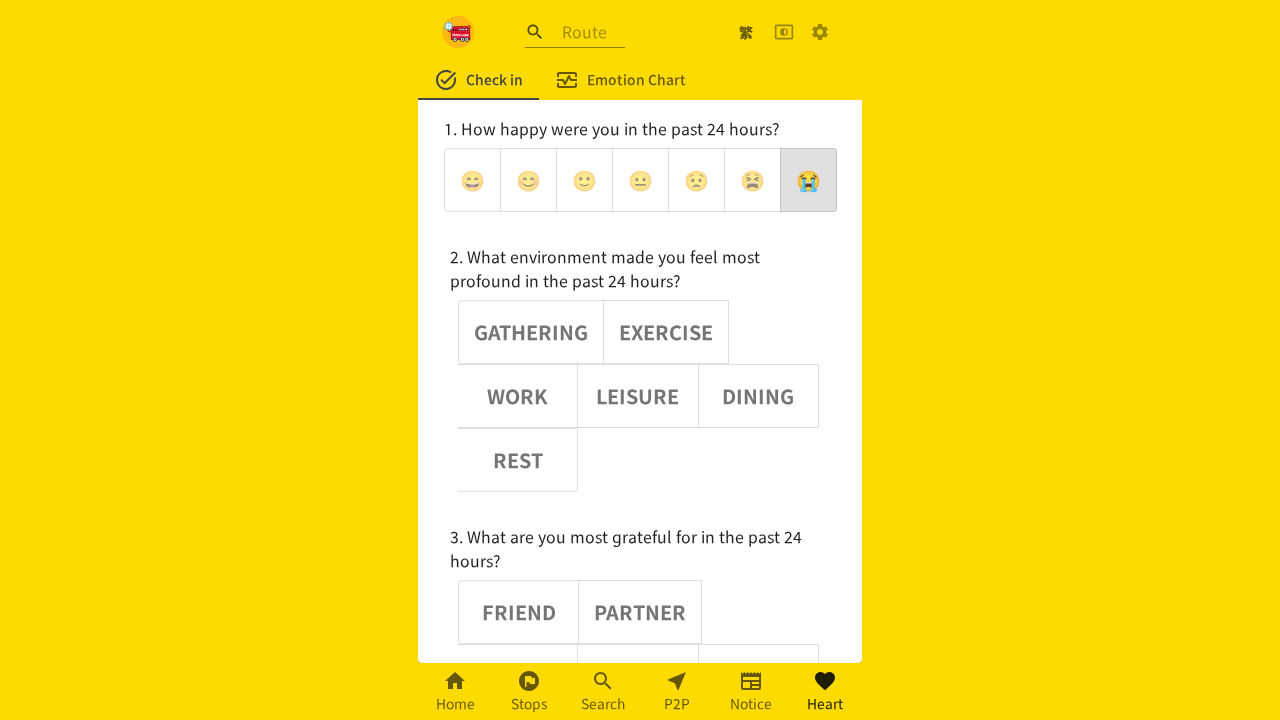

Verified emoji button 1 has aria-pressed='false'
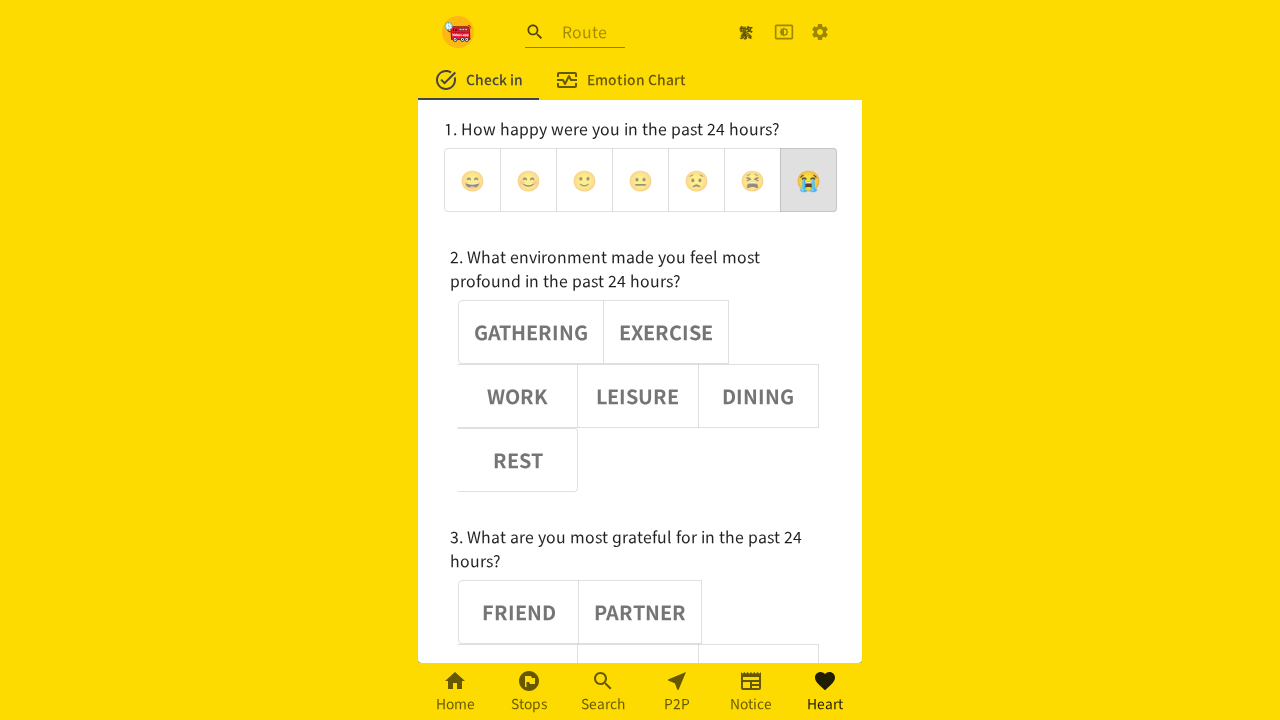

Asserted emoji button 1 is deselected
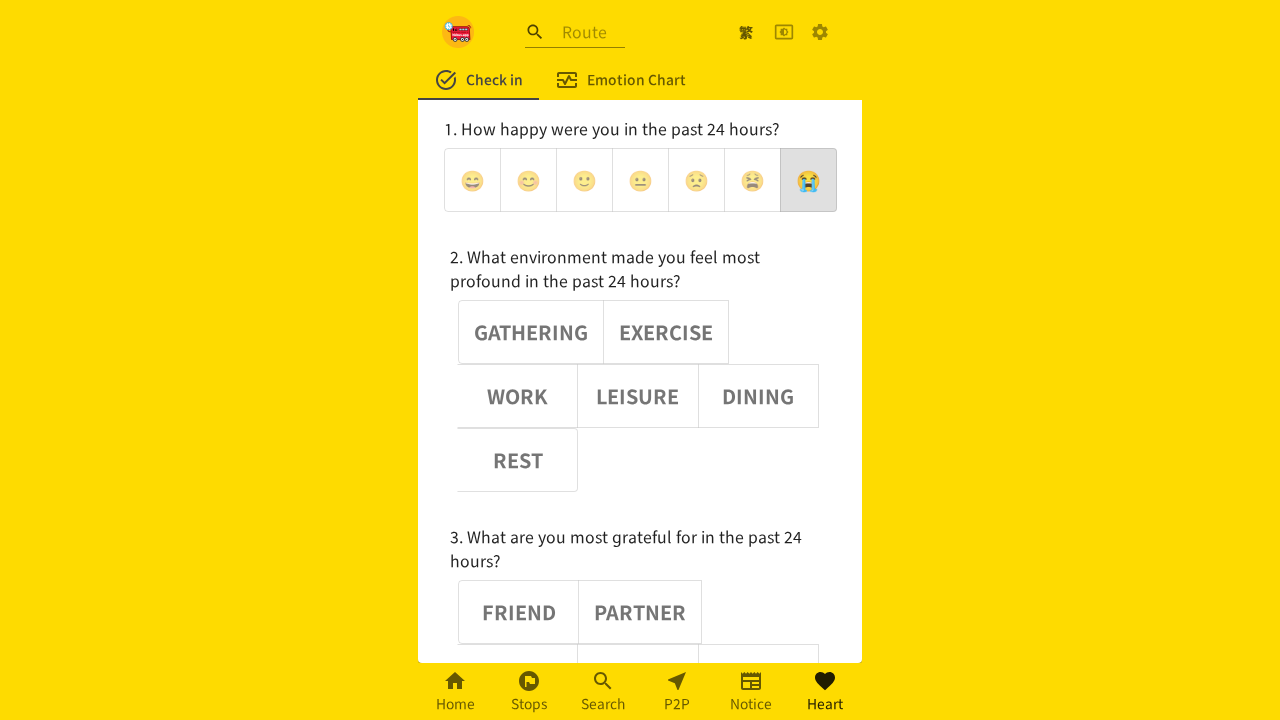

Verified emoji button 2 has aria-pressed='false'
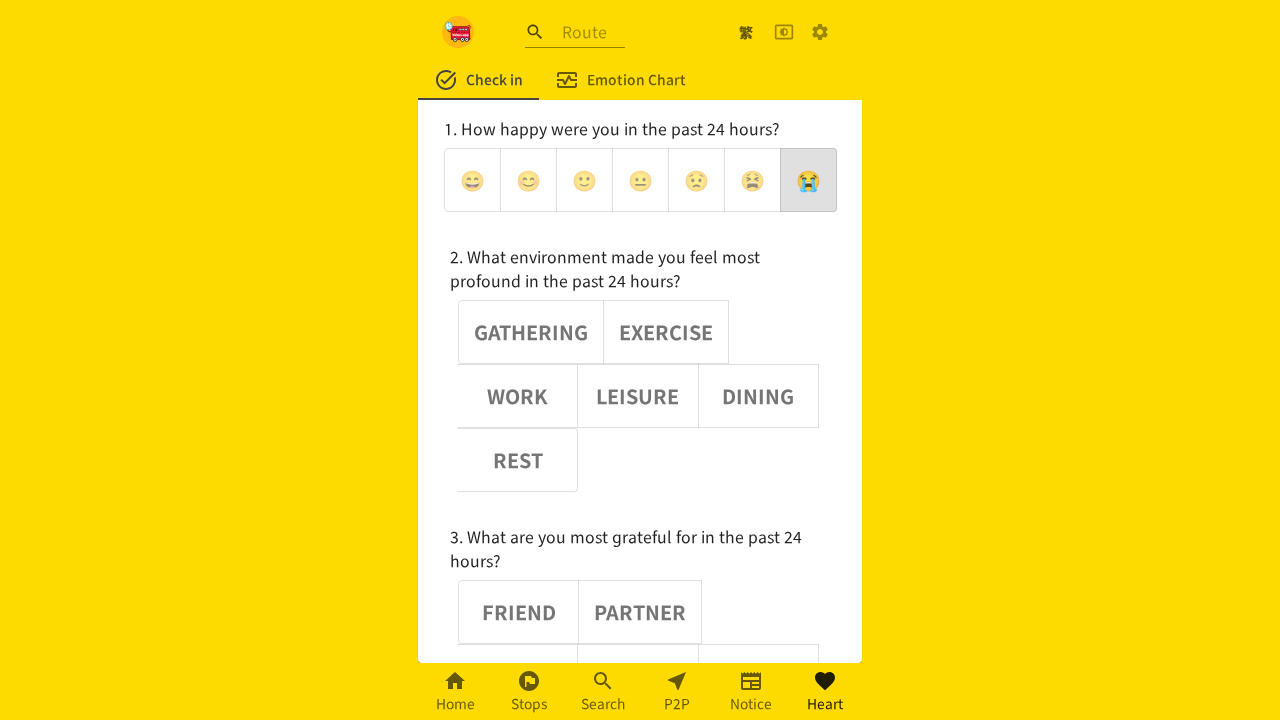

Asserted emoji button 2 is deselected
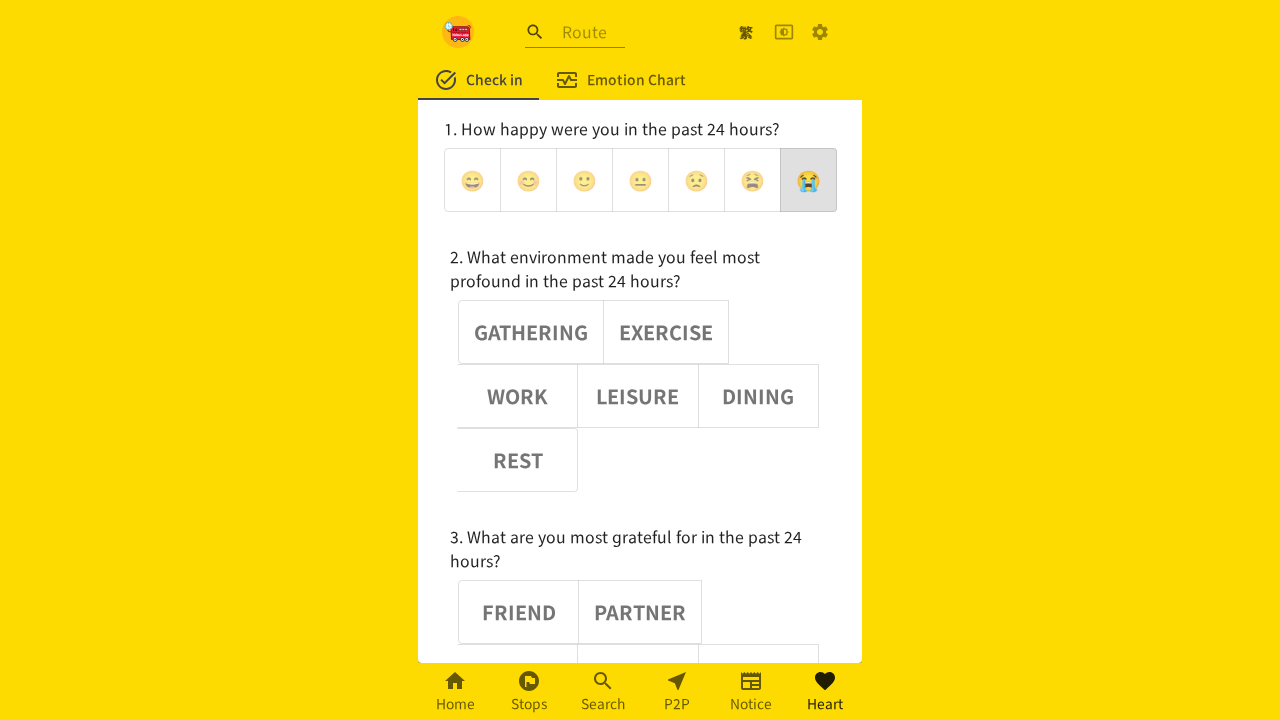

Verified emoji button 3 has aria-pressed='false'
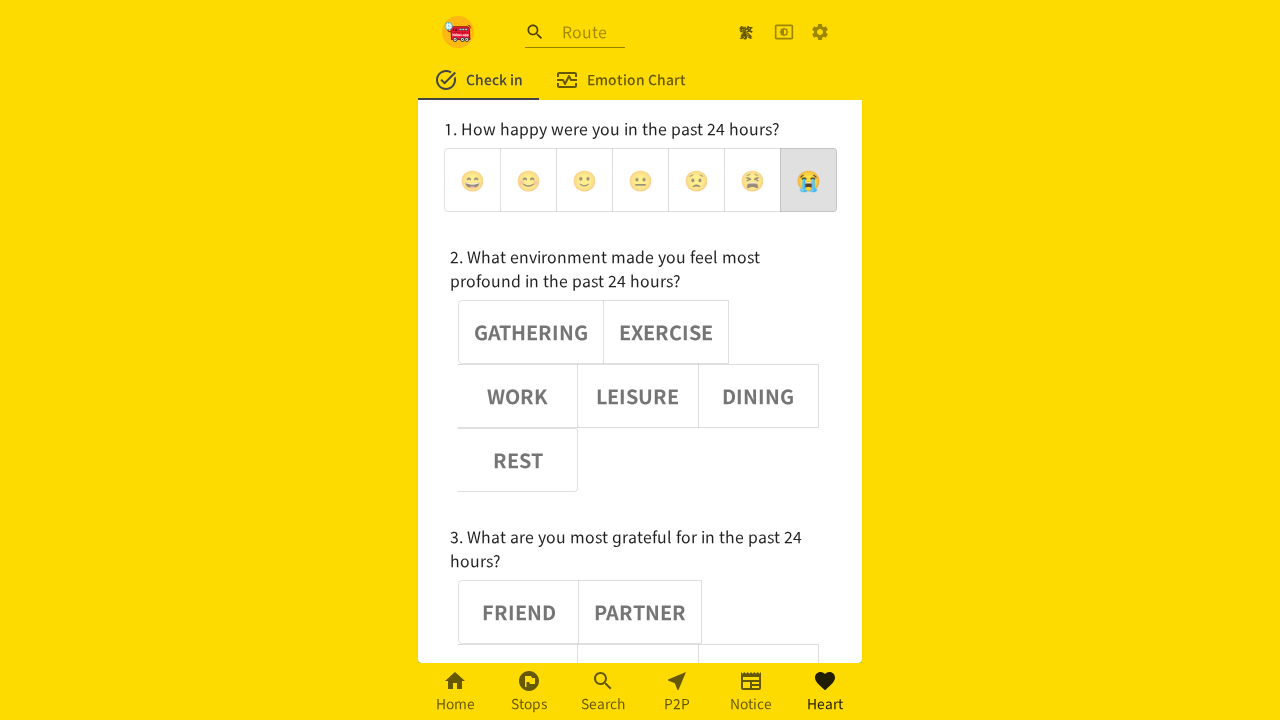

Asserted emoji button 3 is deselected
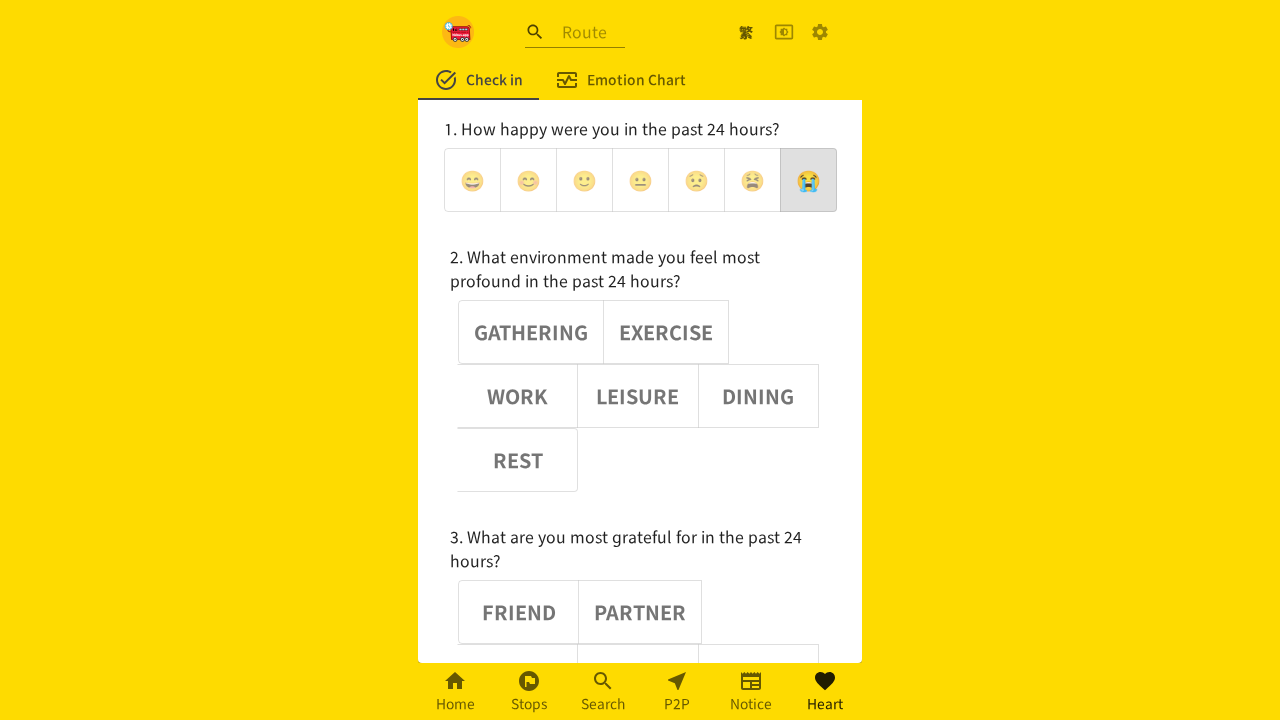

Verified emoji button 4 has aria-pressed='false'
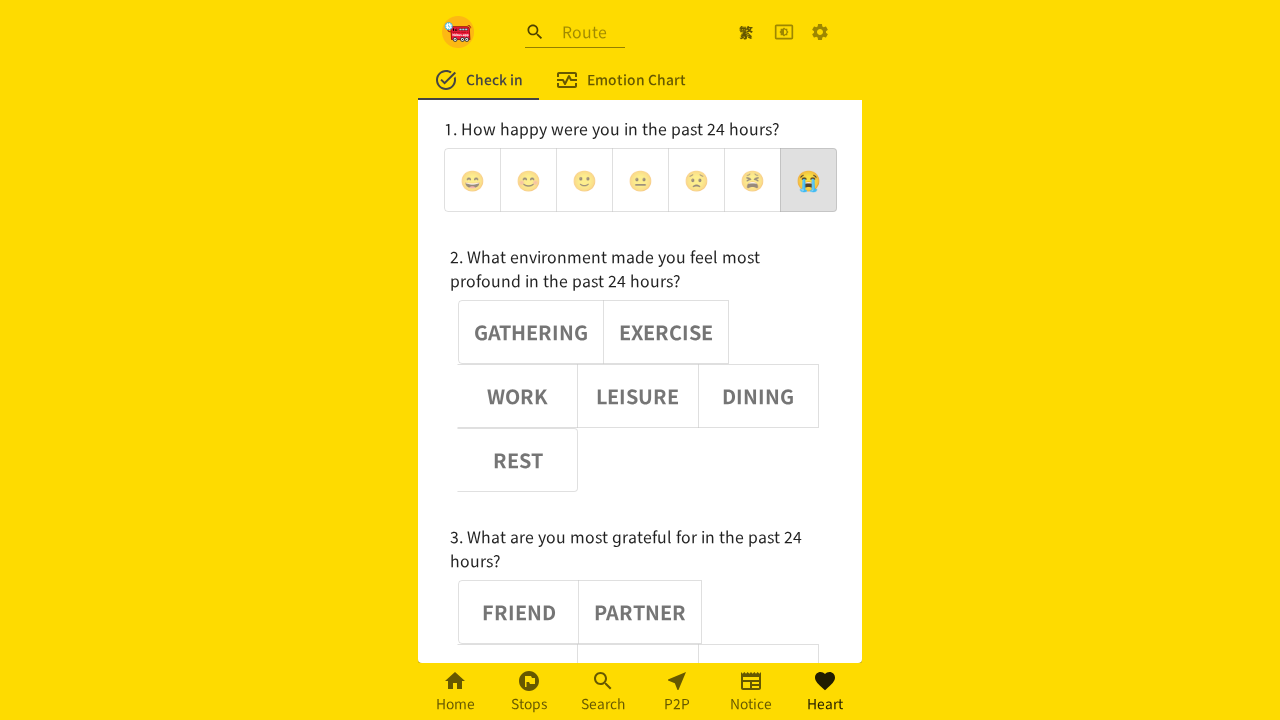

Asserted emoji button 4 is deselected
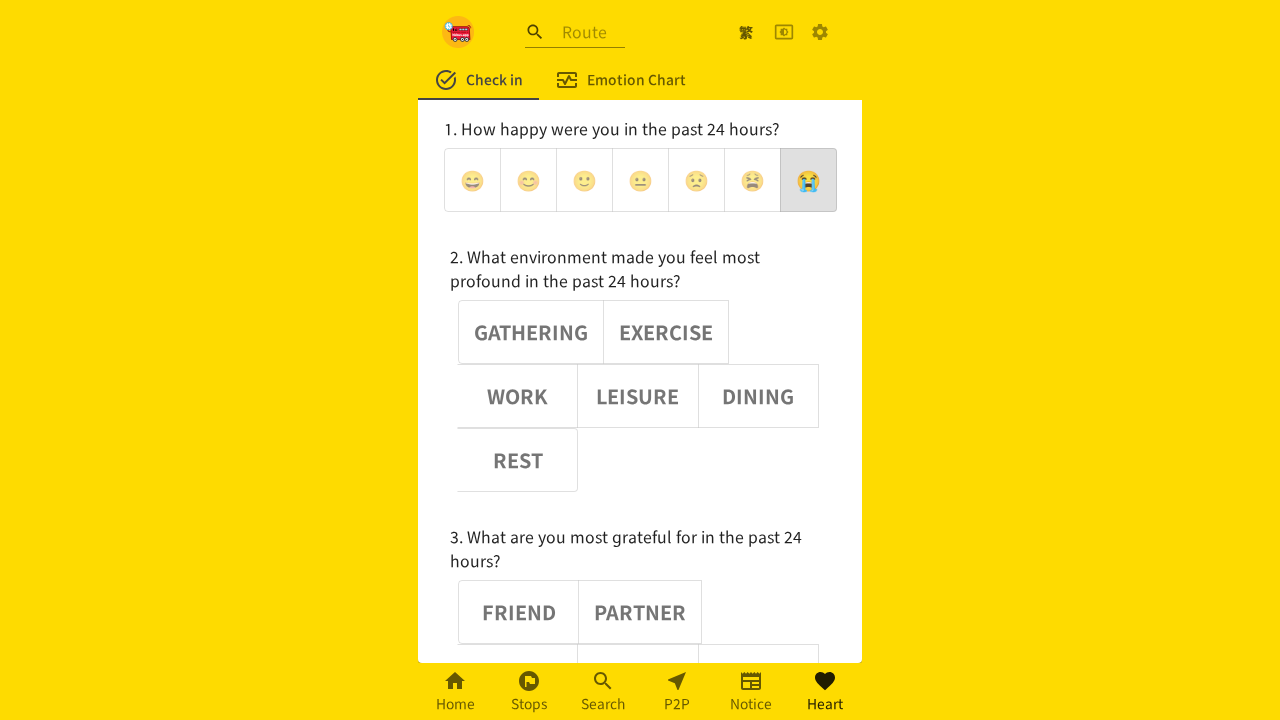

Verified emoji button 5 has aria-pressed='false'
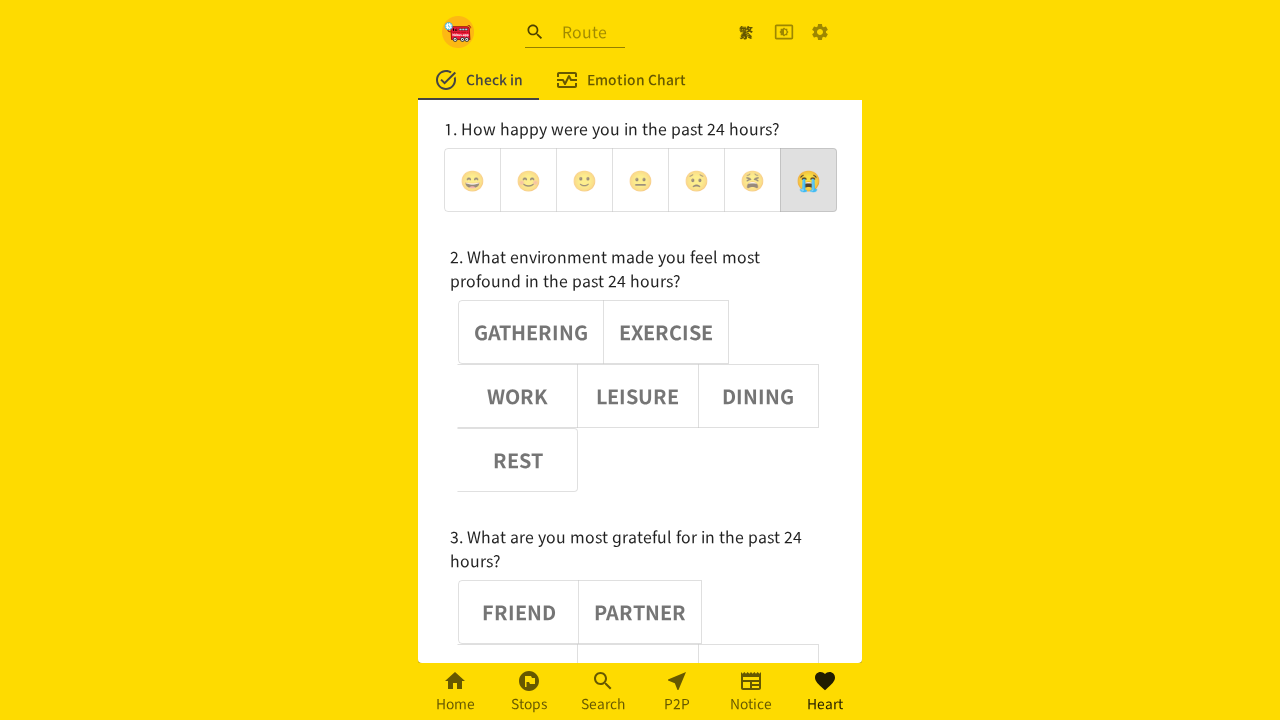

Asserted emoji button 5 is deselected
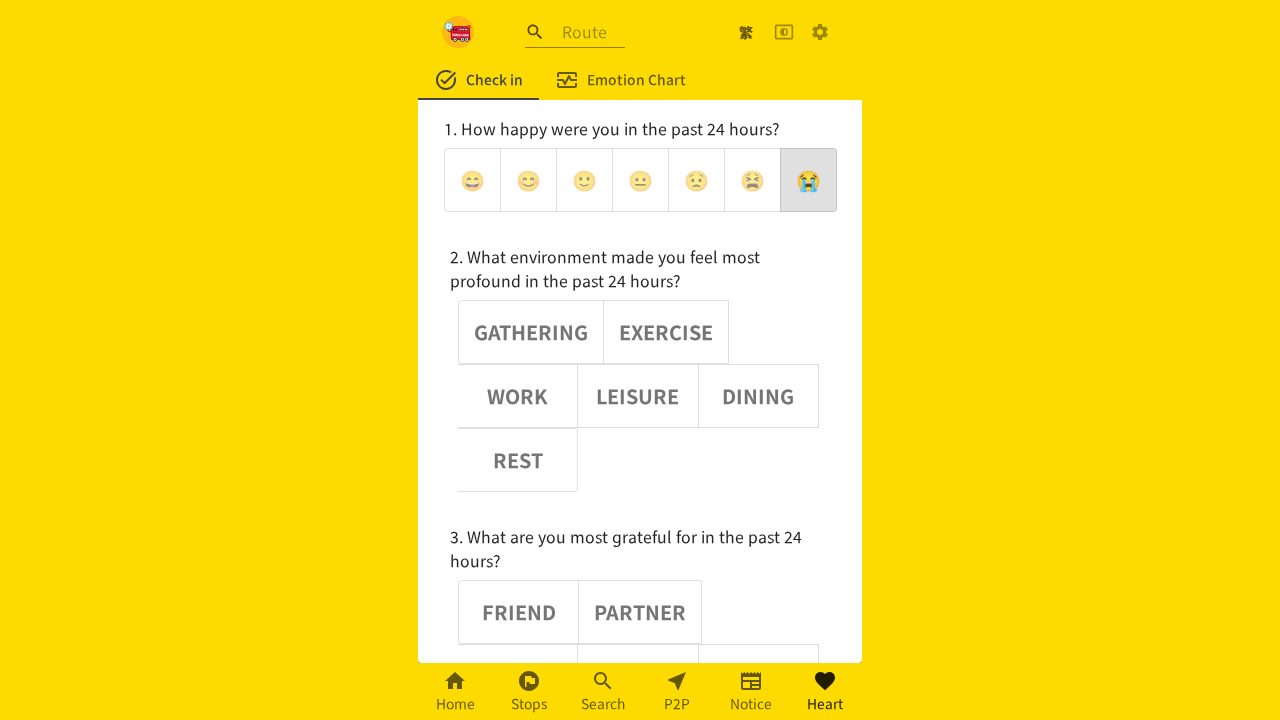

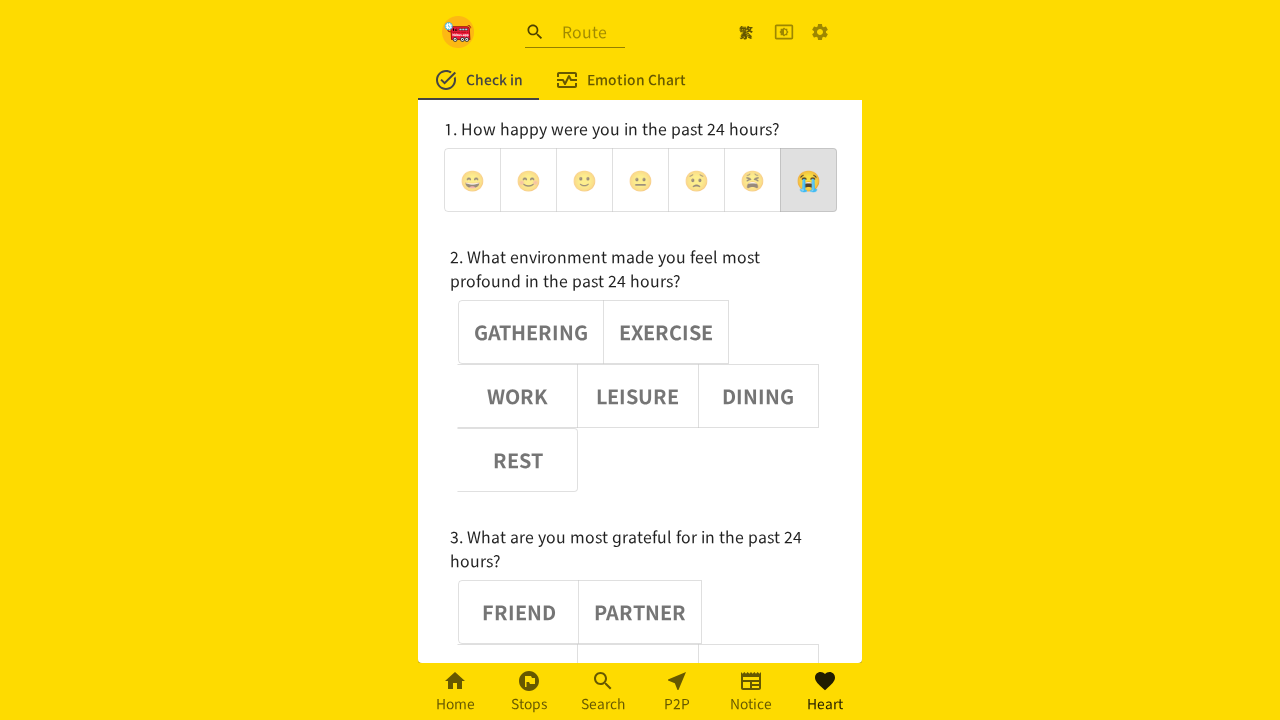